Tests date picker functionality by clicking on the date picker, navigating through months using the next button until reaching a target year/month (January 2023)

Starting URL: https://testautomationpractice.blogspot.com/

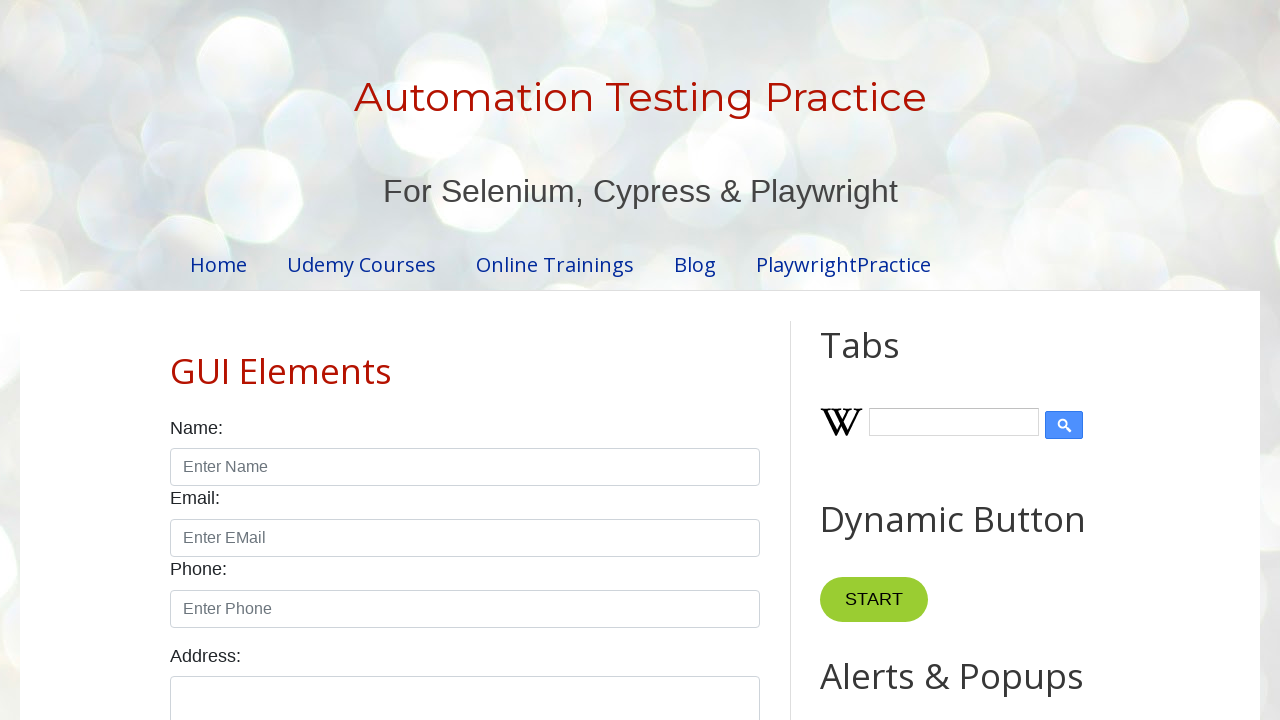

Clicked on date picker to open it at (515, 360) on #datepicker
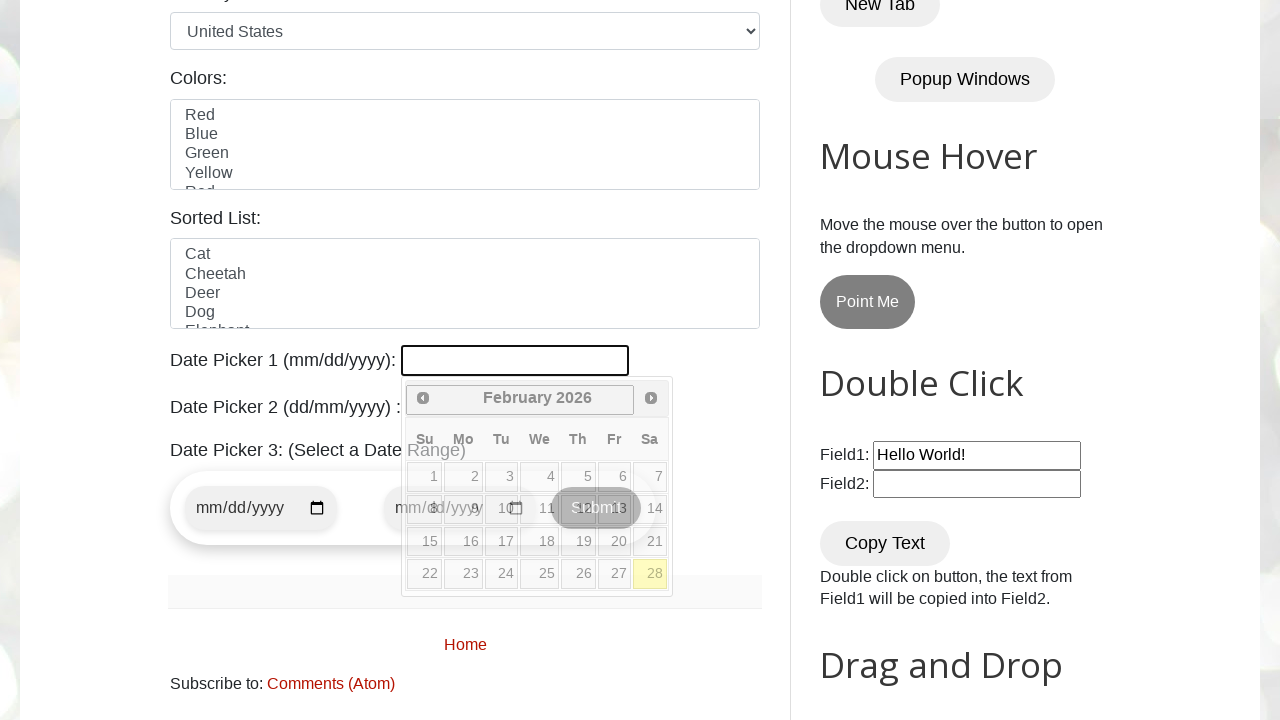

Retrieved date picker title: February 2026
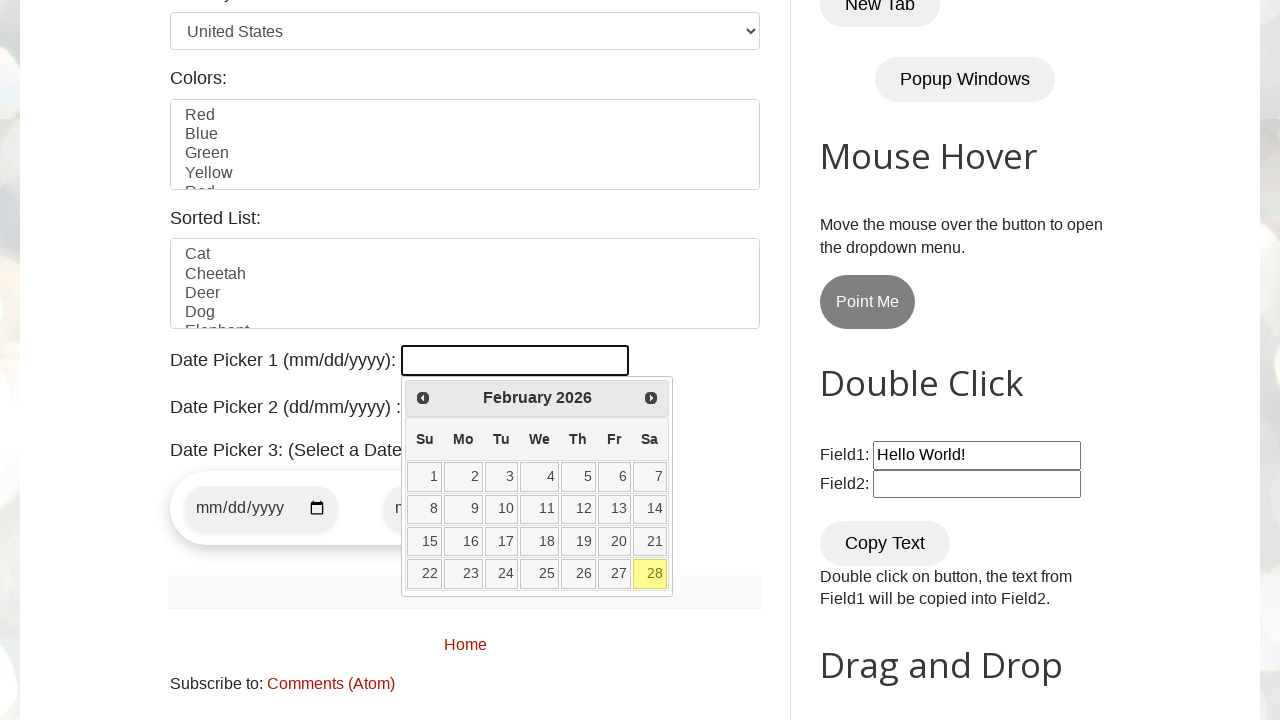

Retrieved current month: February
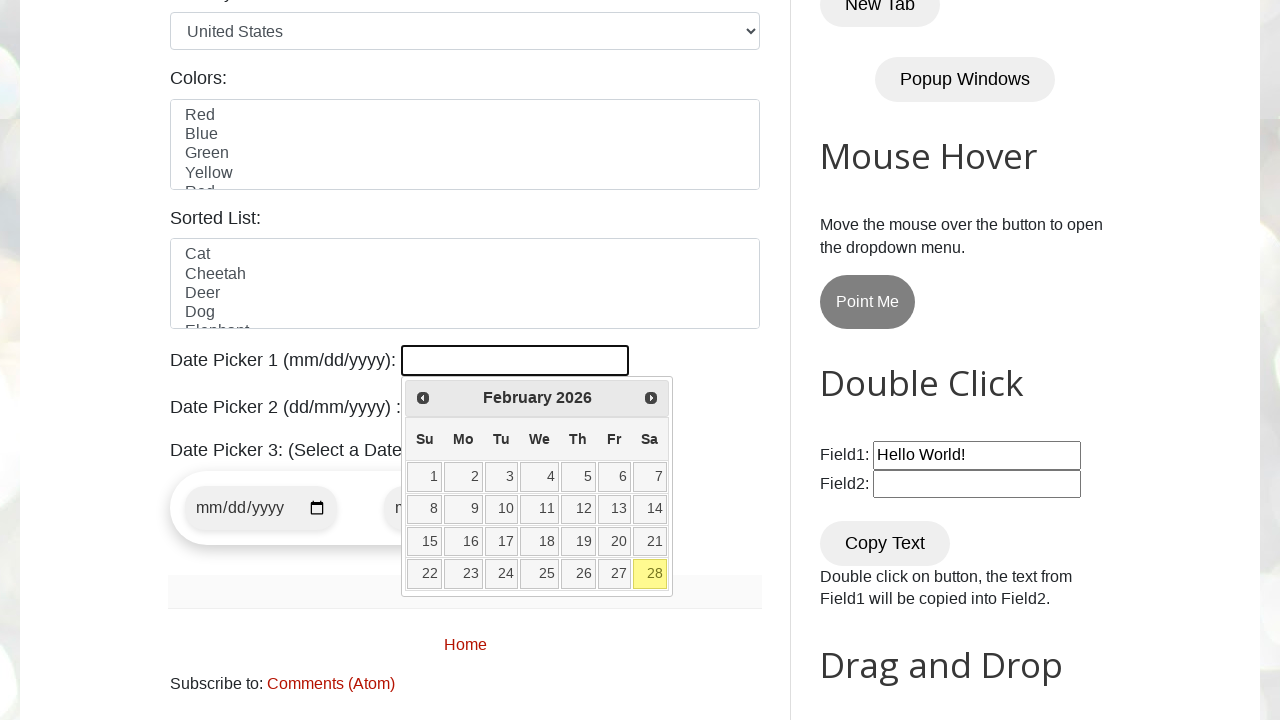

Retrieved current year: 2026
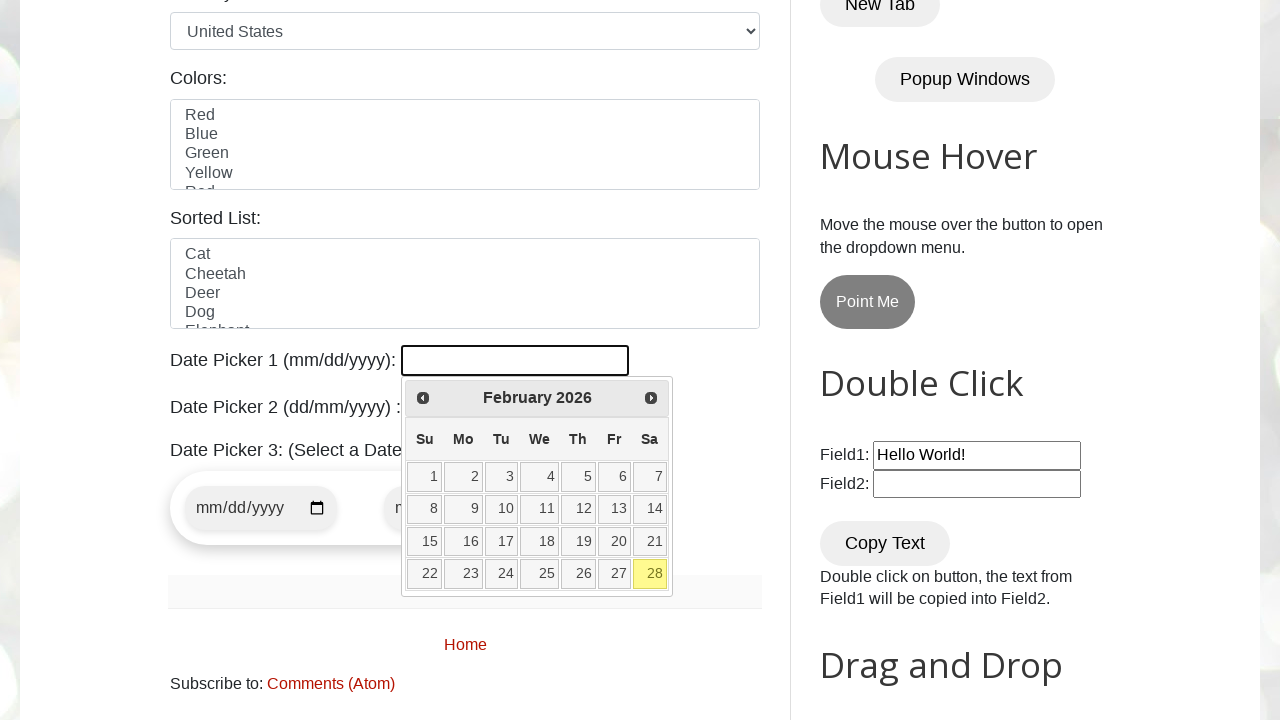

Retrieved current month/year: February 2026
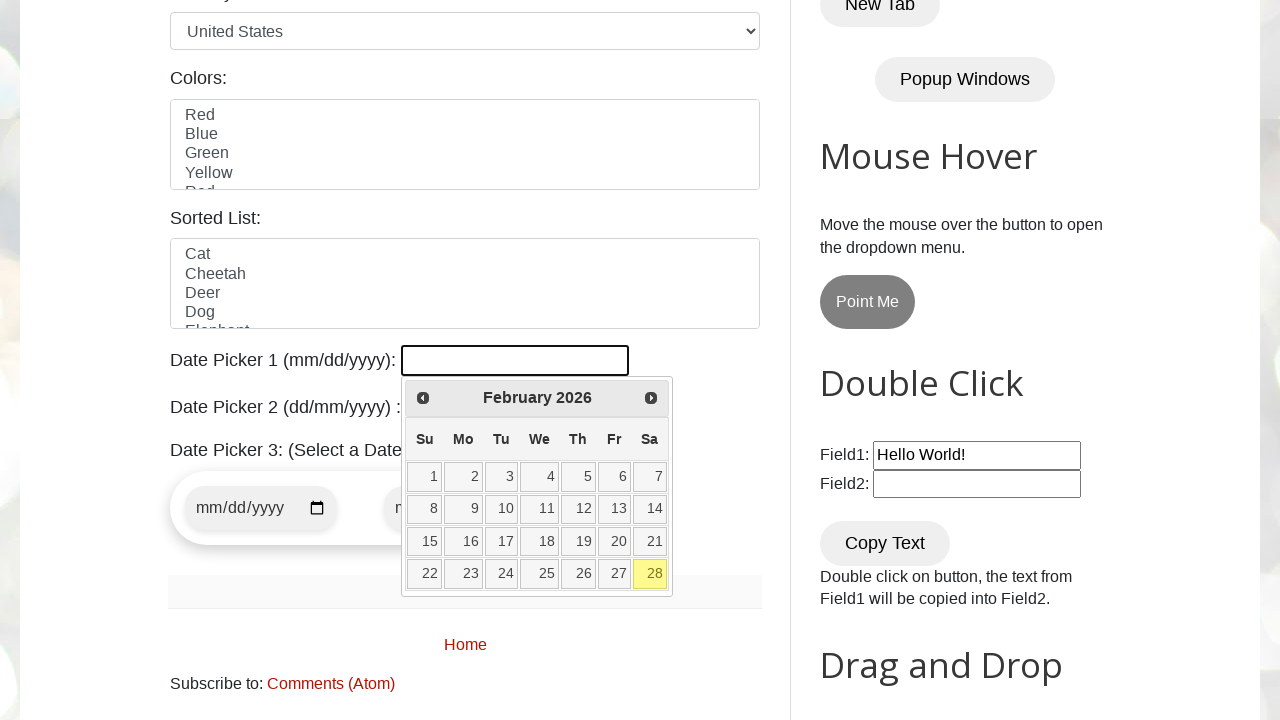

Clicked next button to navigate to next month at (651, 398) on #ui-datepicker-div > div > a.ui-datepicker-next
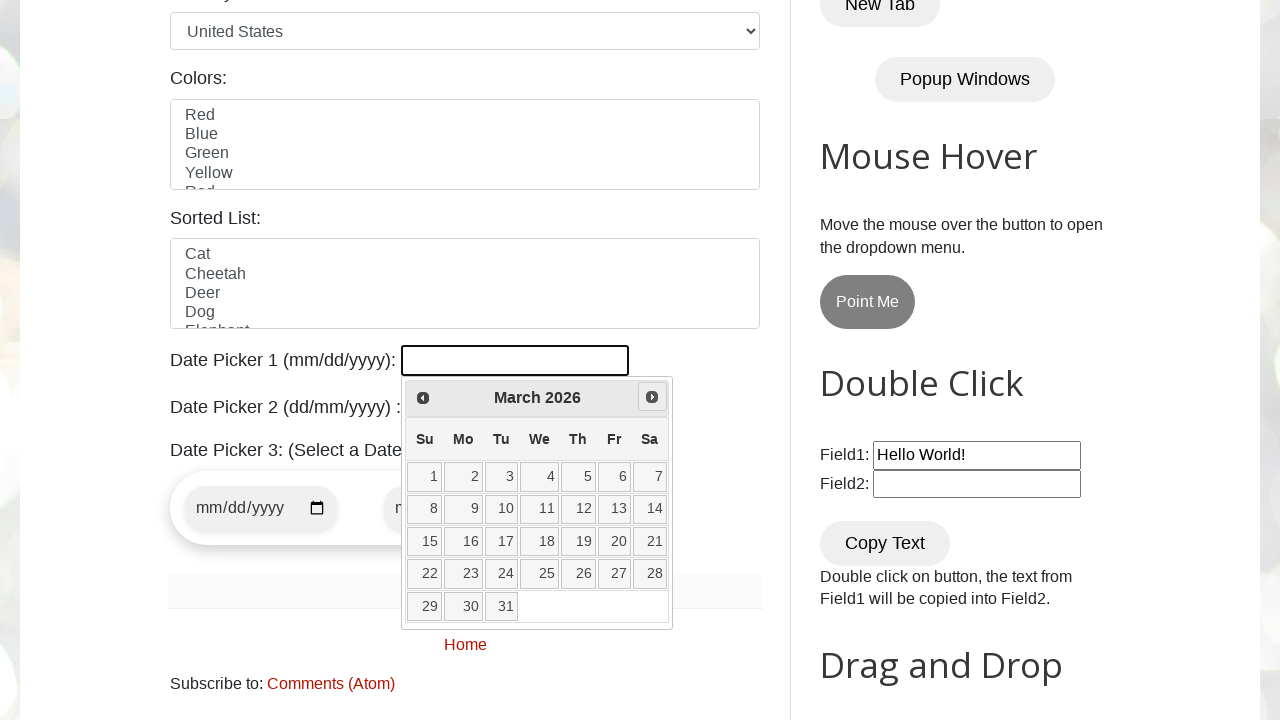

Retrieved current month/year: March 2026
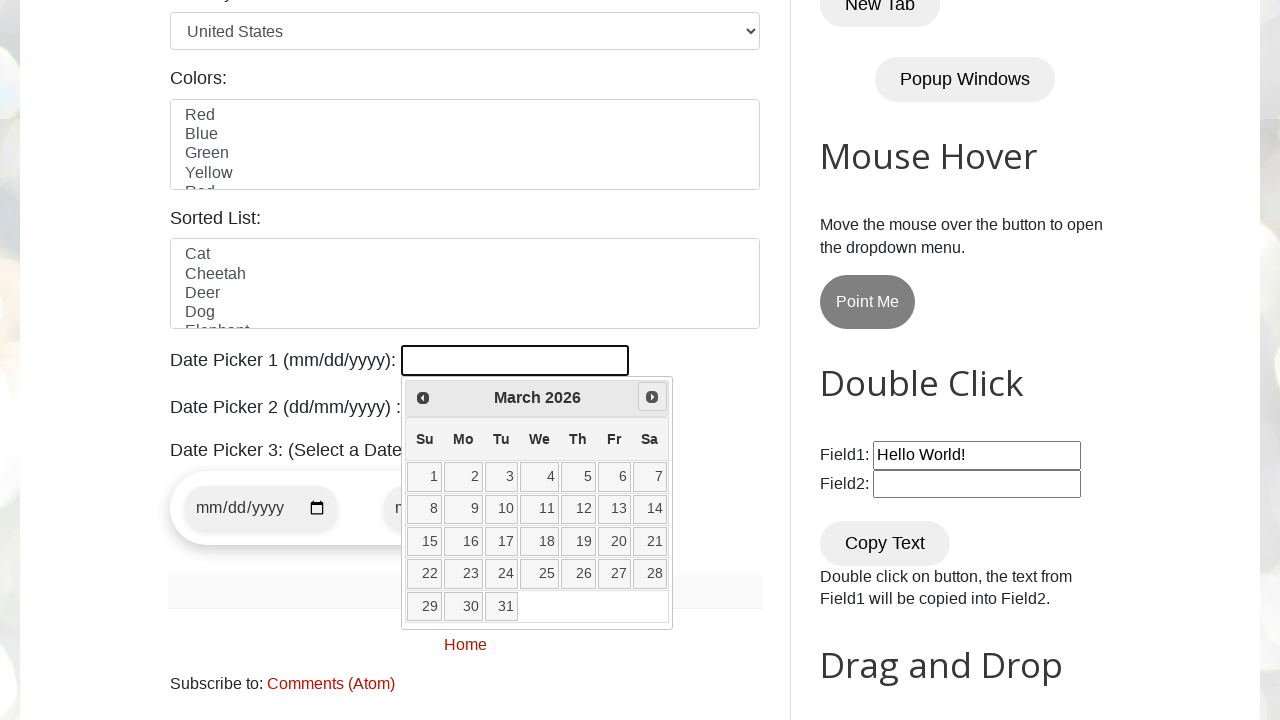

Clicked next button to navigate to next month at (652, 397) on #ui-datepicker-div > div > a.ui-datepicker-next
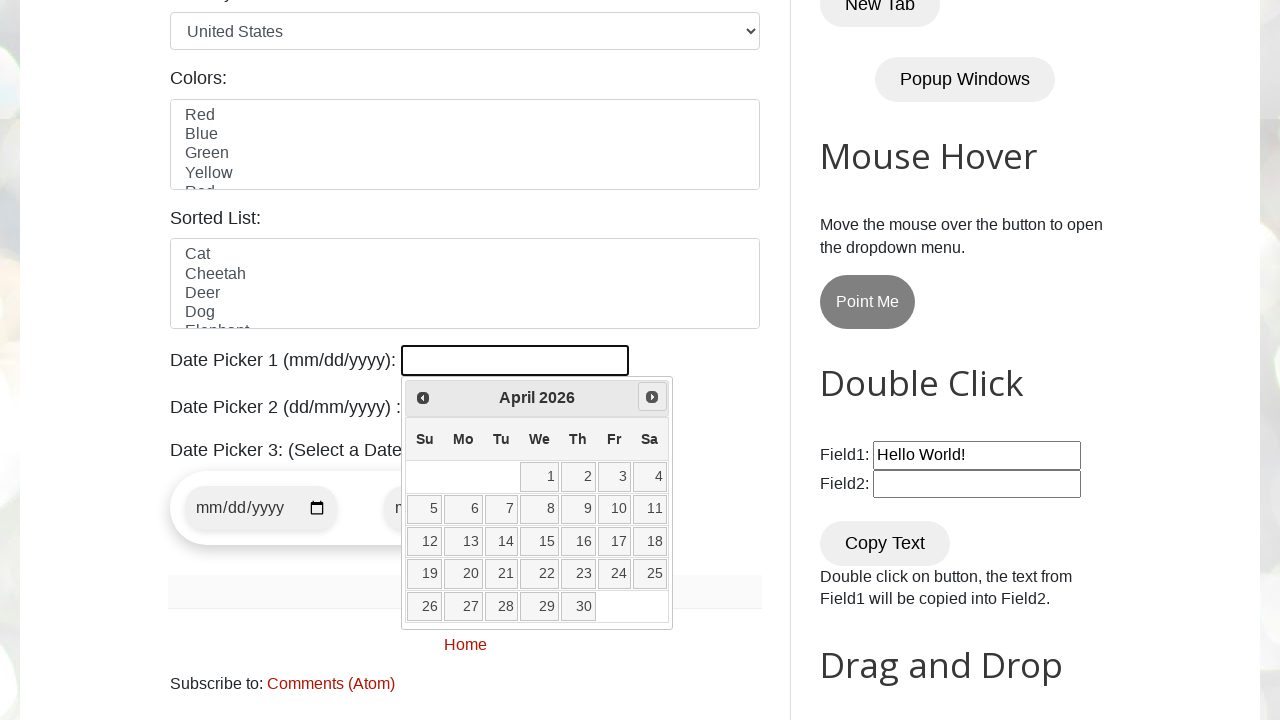

Retrieved current month/year: April 2026
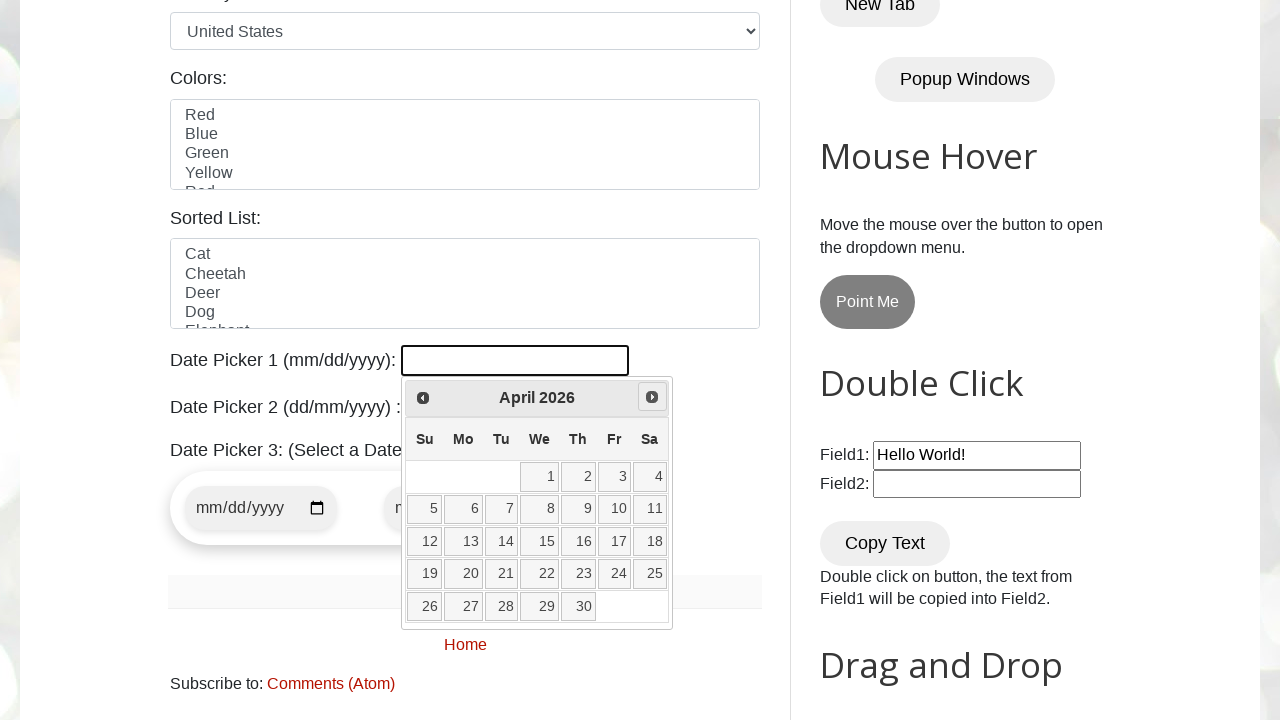

Clicked next button to navigate to next month at (652, 397) on #ui-datepicker-div > div > a.ui-datepicker-next
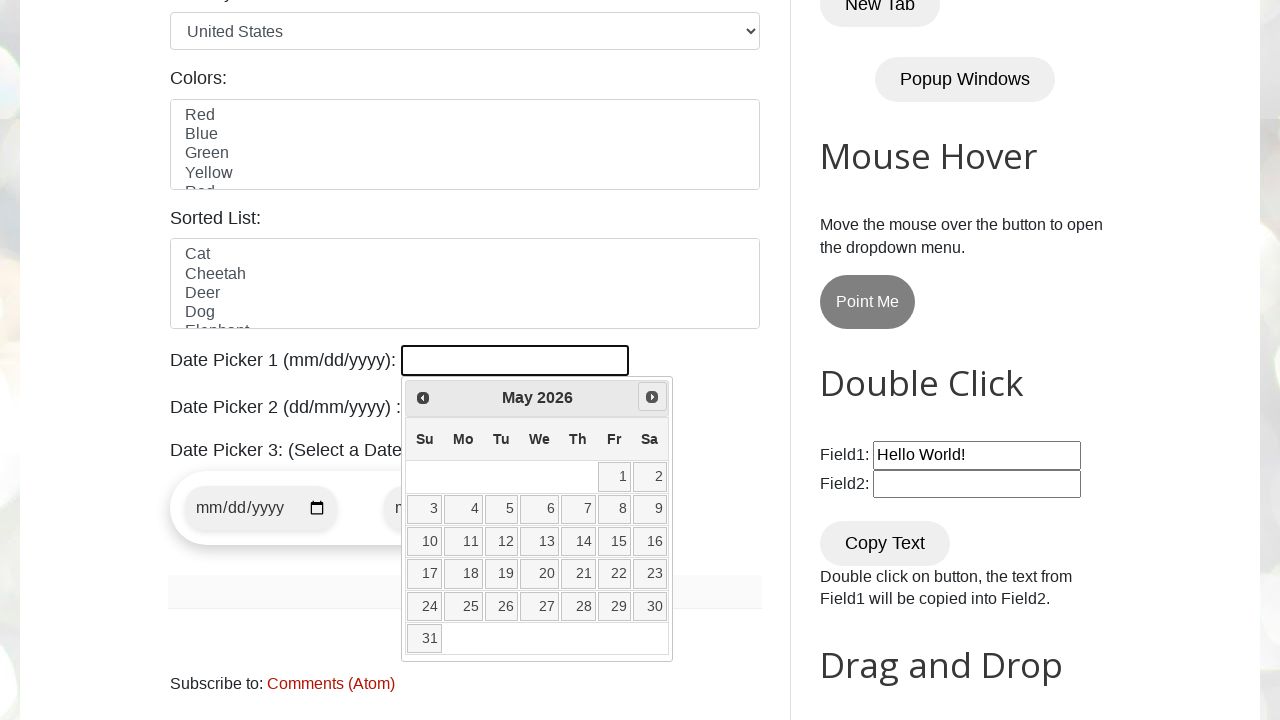

Retrieved current month/year: May 2026
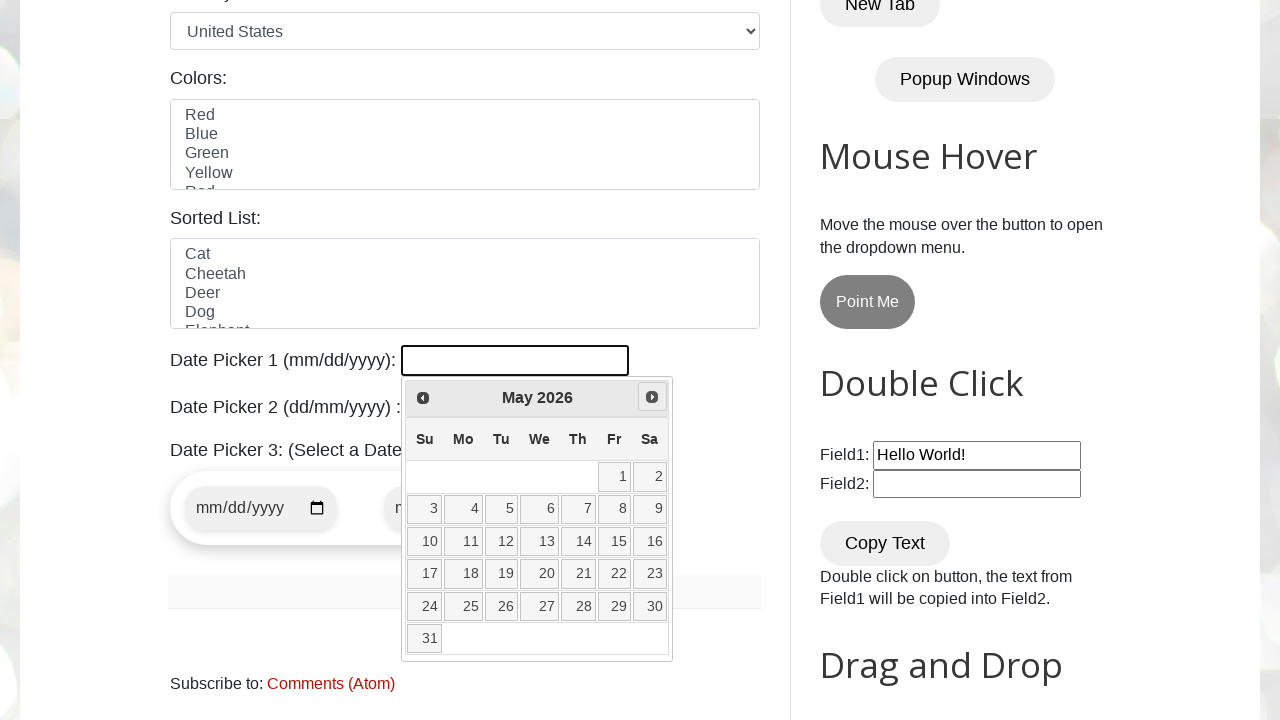

Clicked next button to navigate to next month at (652, 397) on #ui-datepicker-div > div > a.ui-datepicker-next
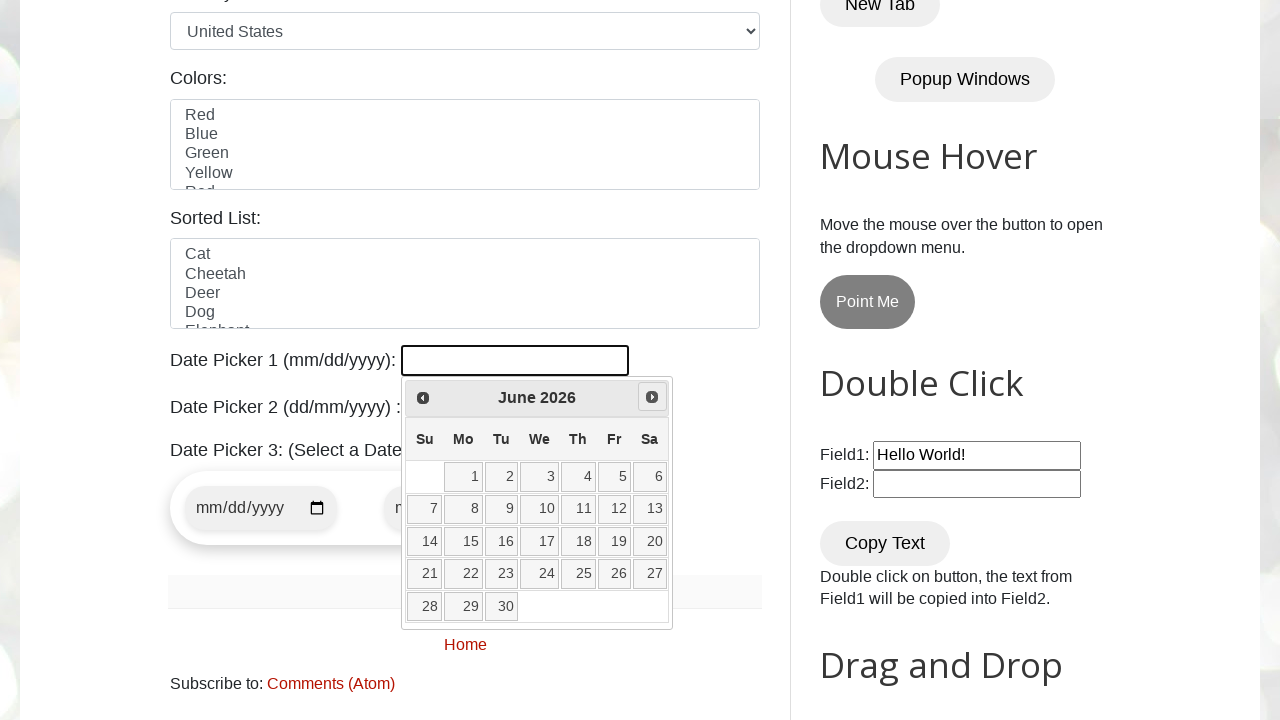

Retrieved current month/year: June 2026
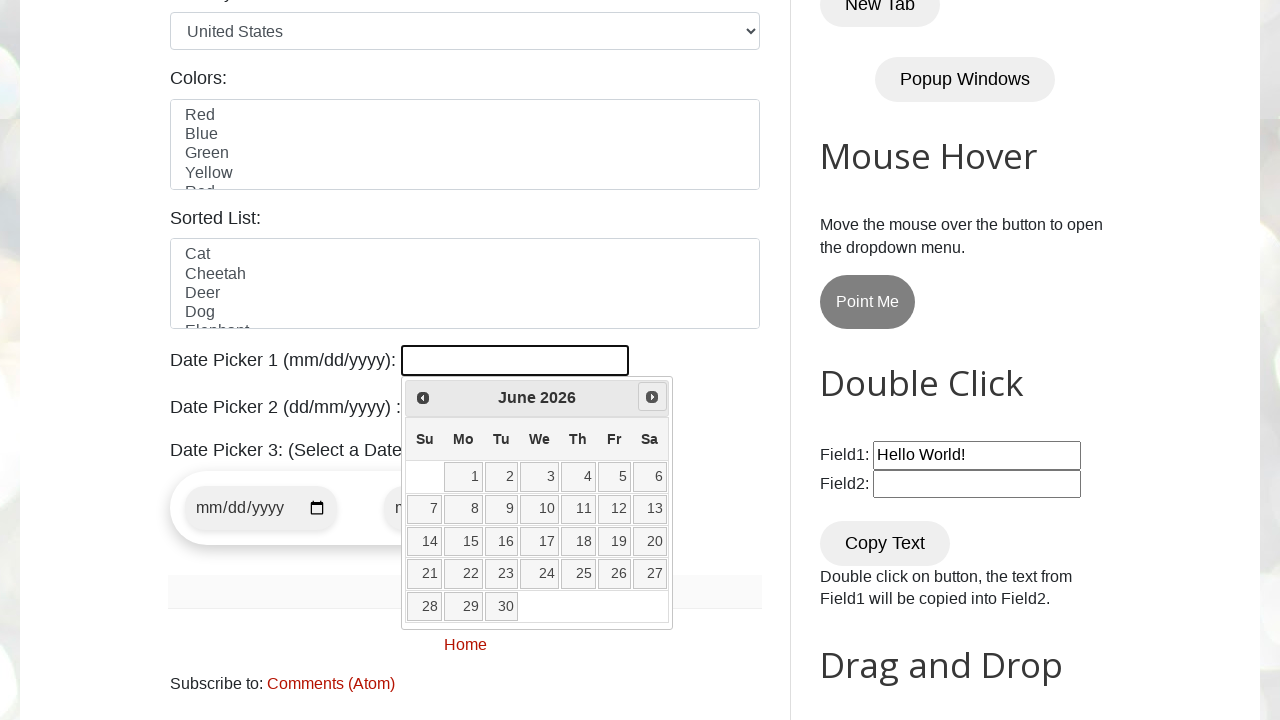

Clicked next button to navigate to next month at (652, 397) on #ui-datepicker-div > div > a.ui-datepicker-next
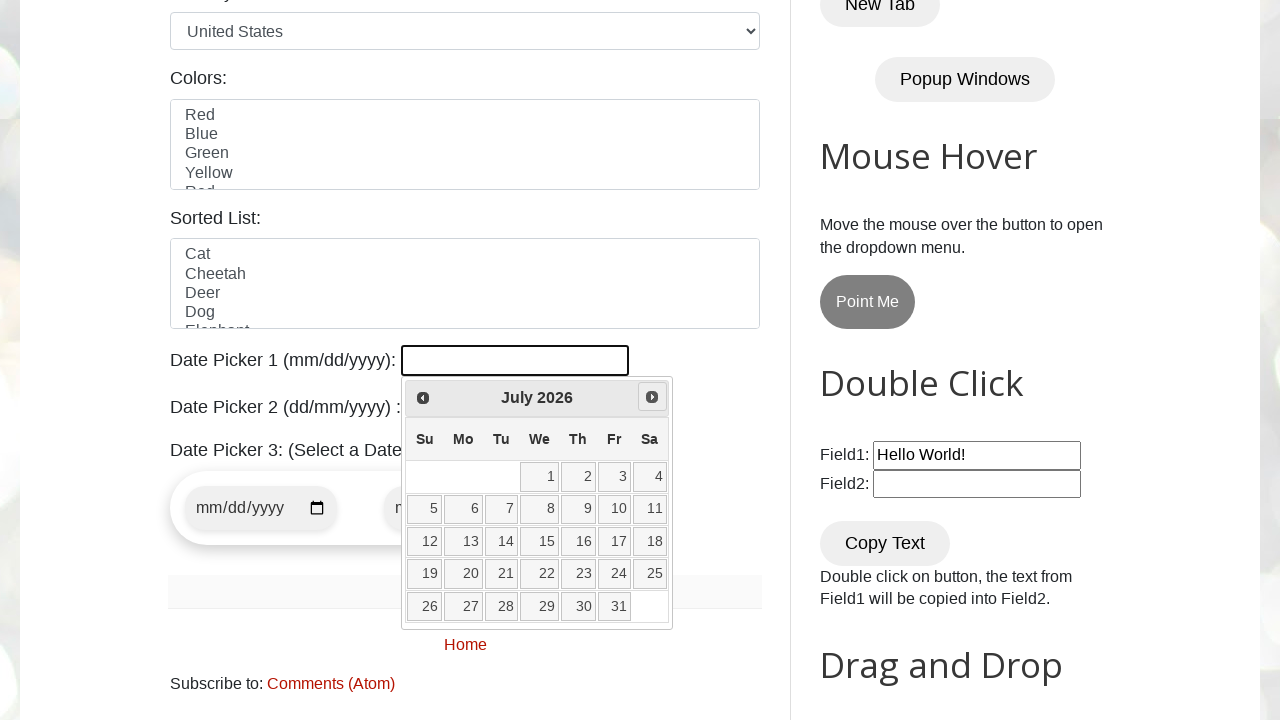

Retrieved current month/year: July 2026
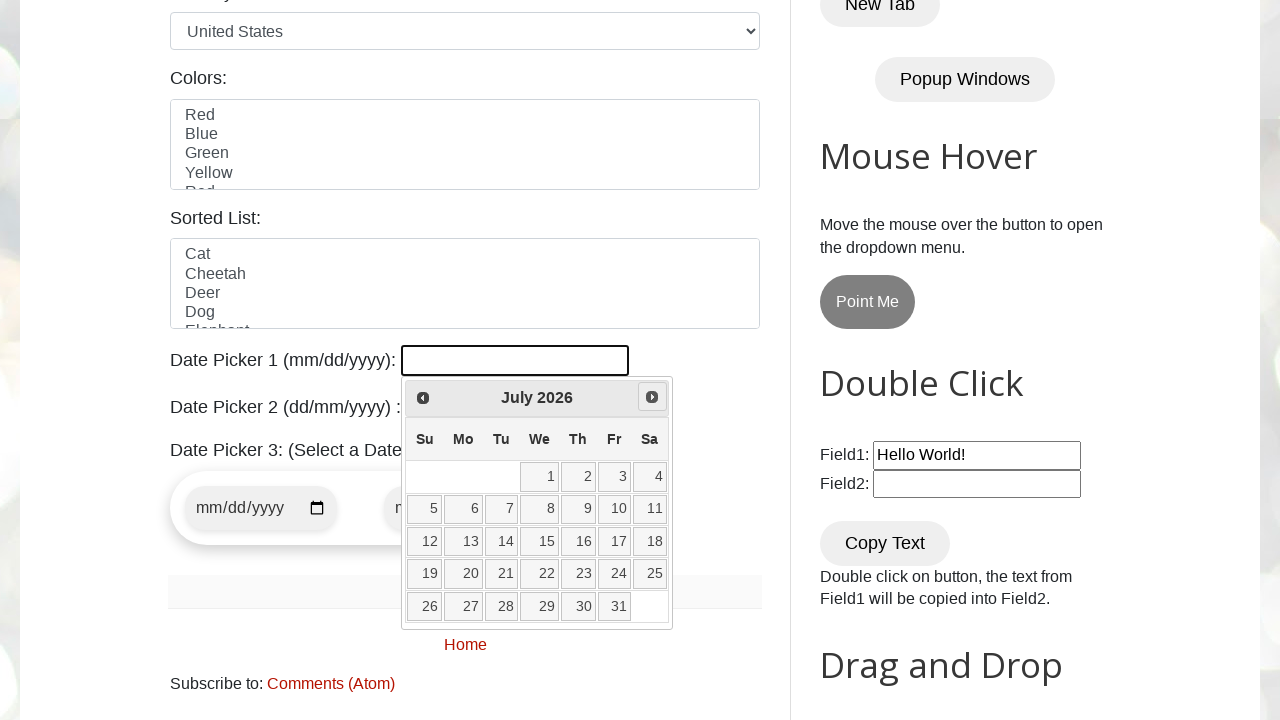

Clicked next button to navigate to next month at (652, 397) on #ui-datepicker-div > div > a.ui-datepicker-next
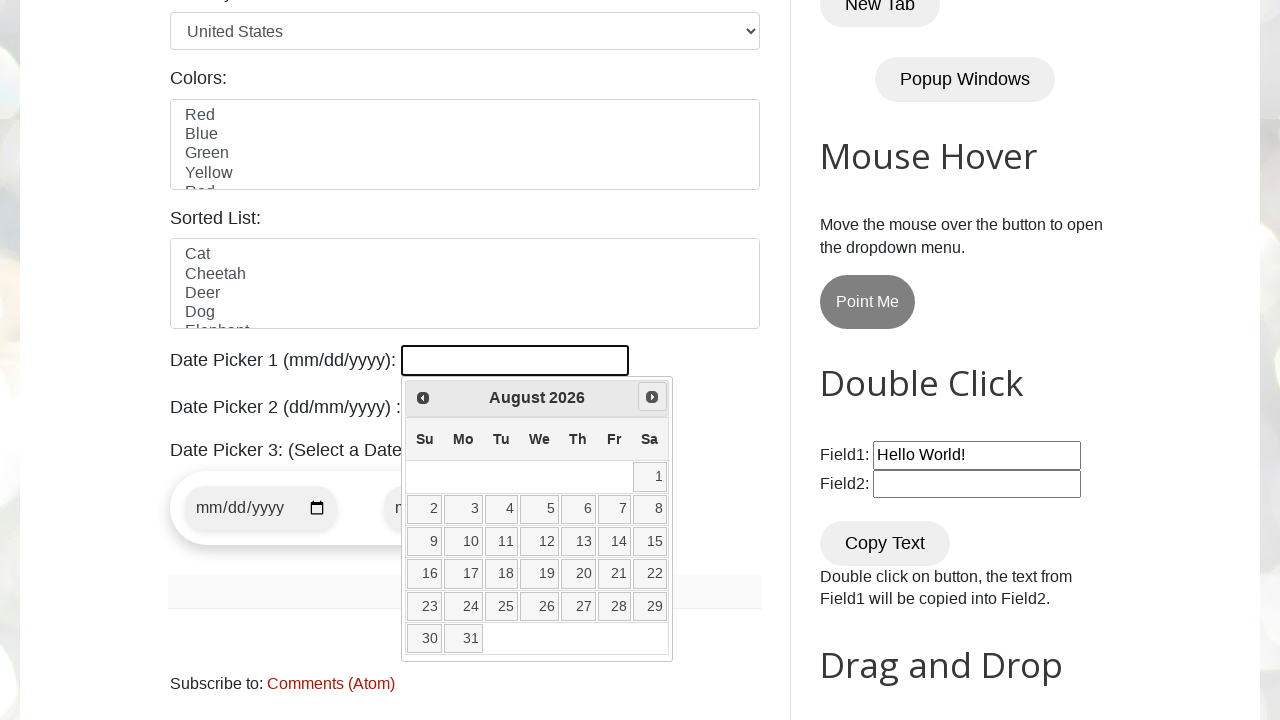

Retrieved current month/year: August 2026
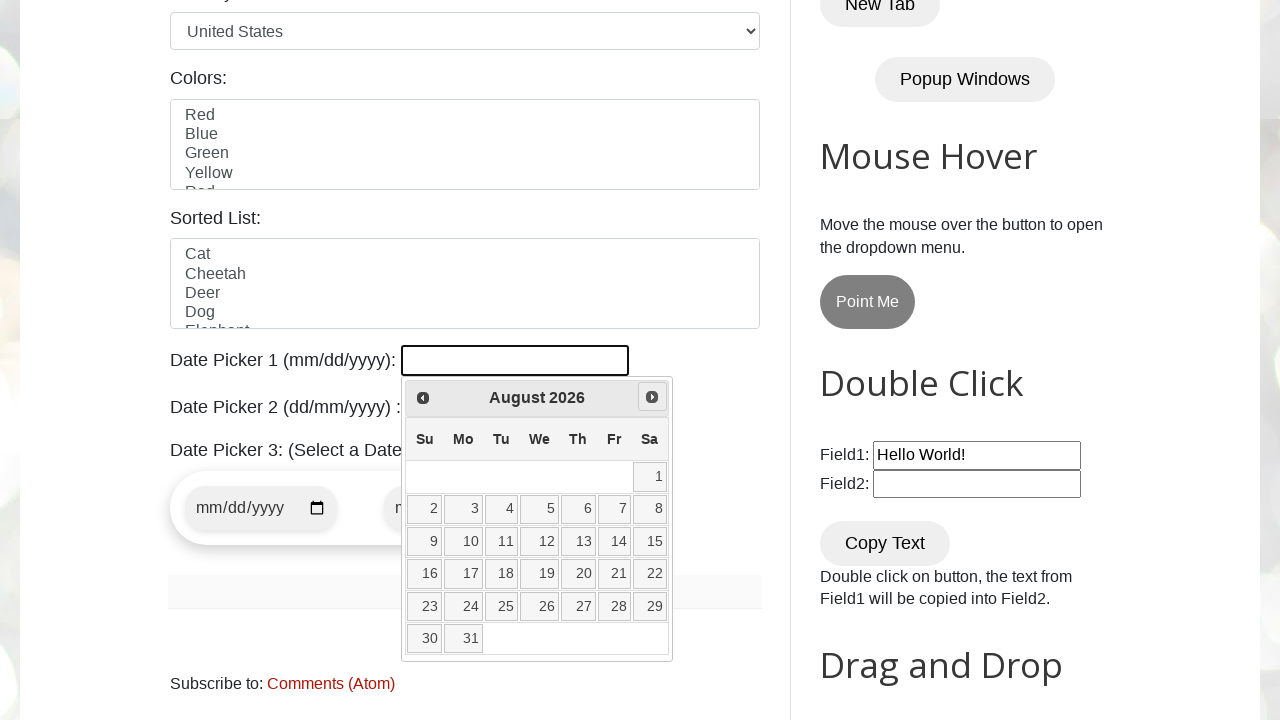

Clicked next button to navigate to next month at (652, 397) on #ui-datepicker-div > div > a.ui-datepicker-next
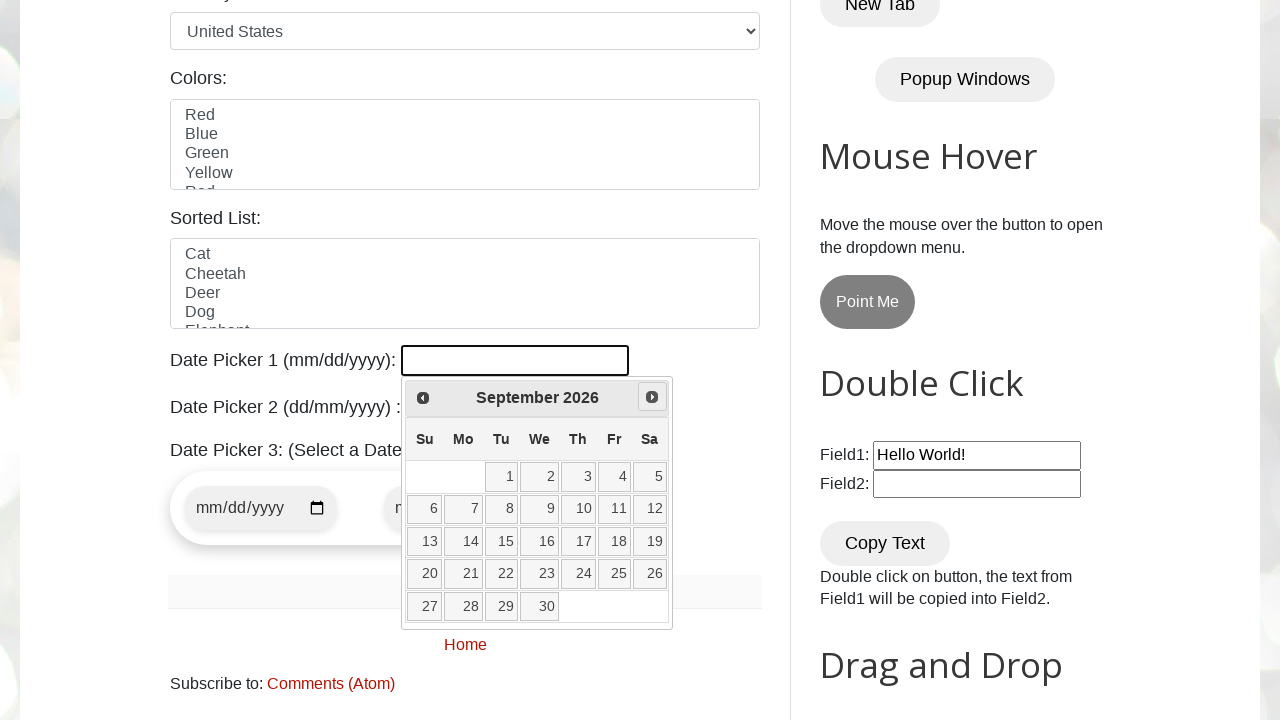

Retrieved current month/year: September 2026
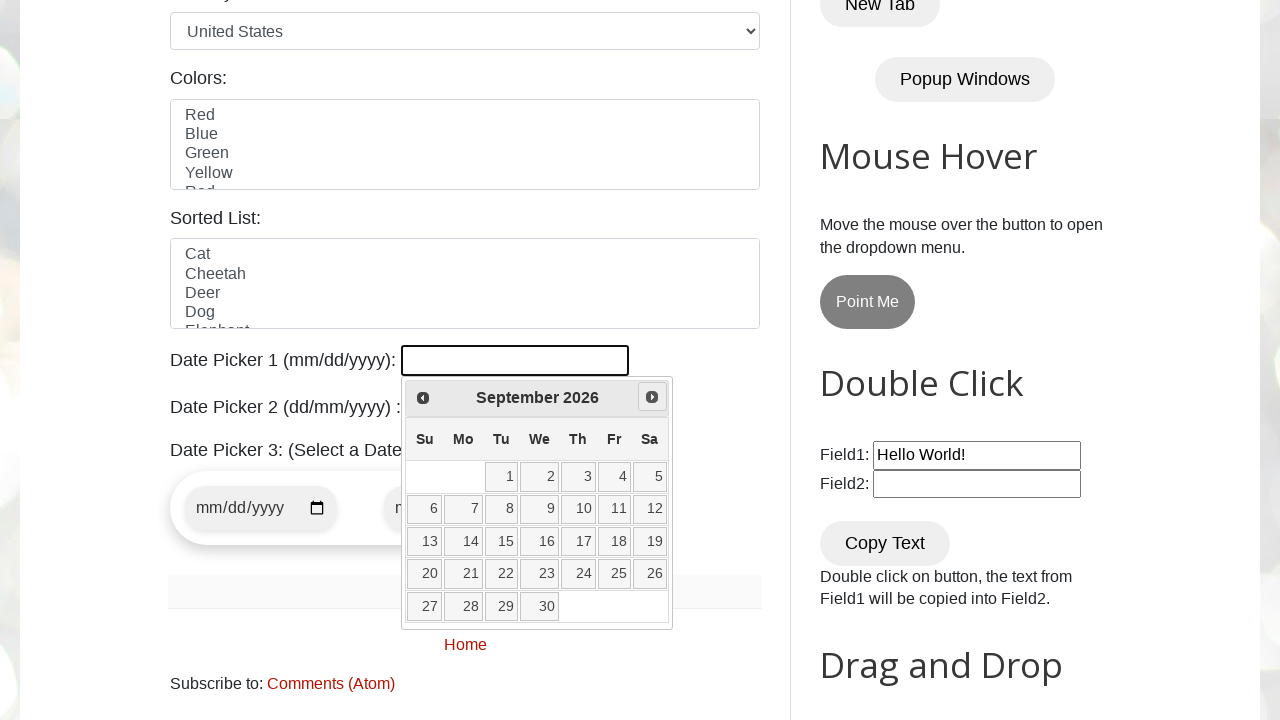

Clicked next button to navigate to next month at (652, 397) on #ui-datepicker-div > div > a.ui-datepicker-next
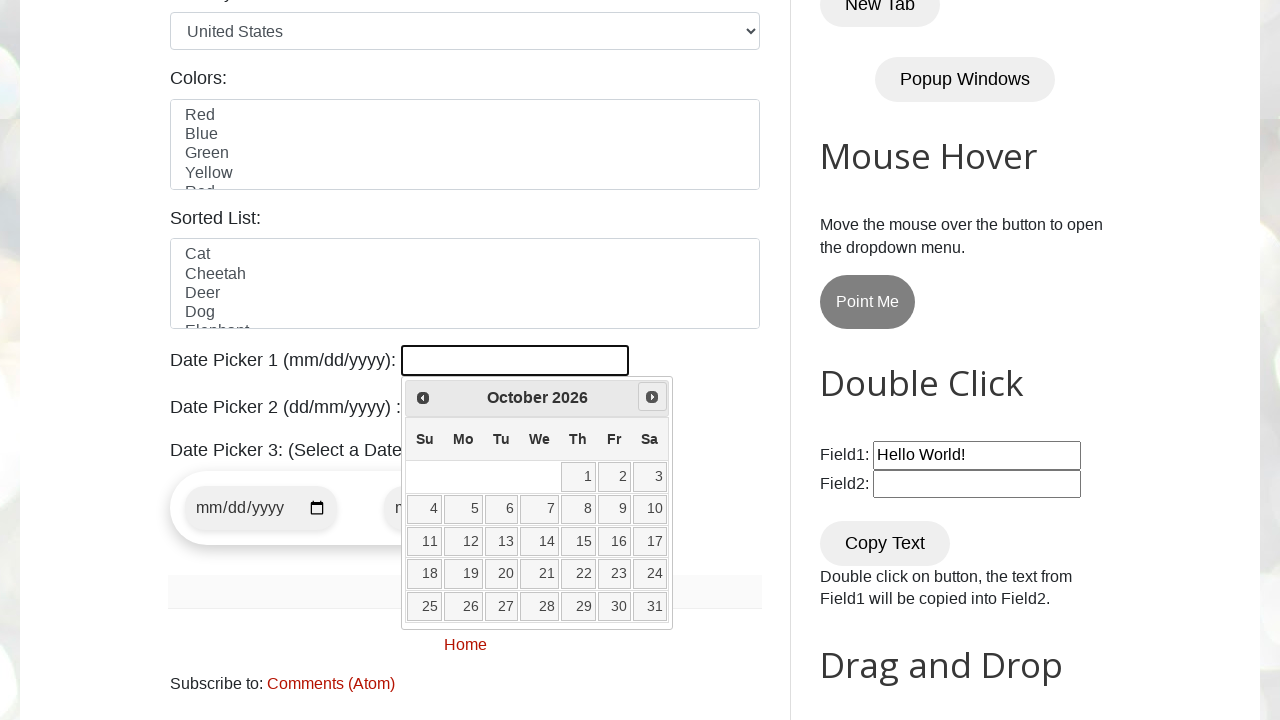

Retrieved current month/year: October 2026
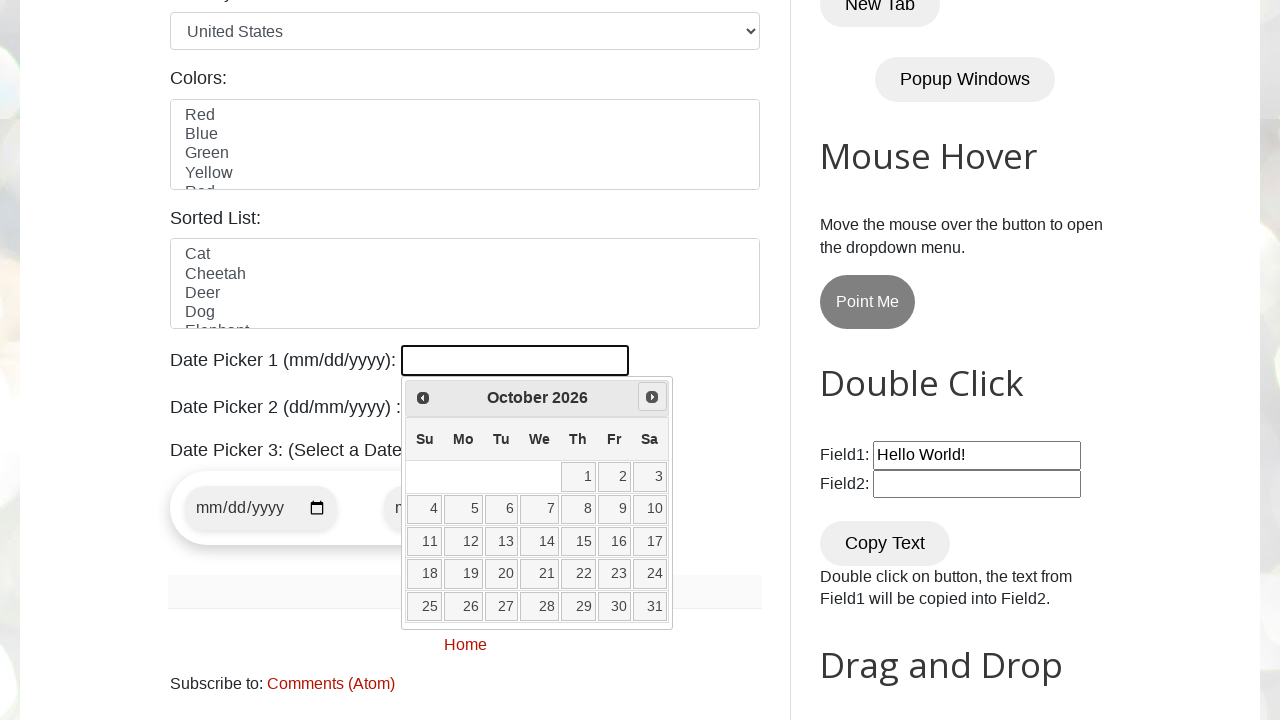

Clicked next button to navigate to next month at (652, 397) on #ui-datepicker-div > div > a.ui-datepicker-next
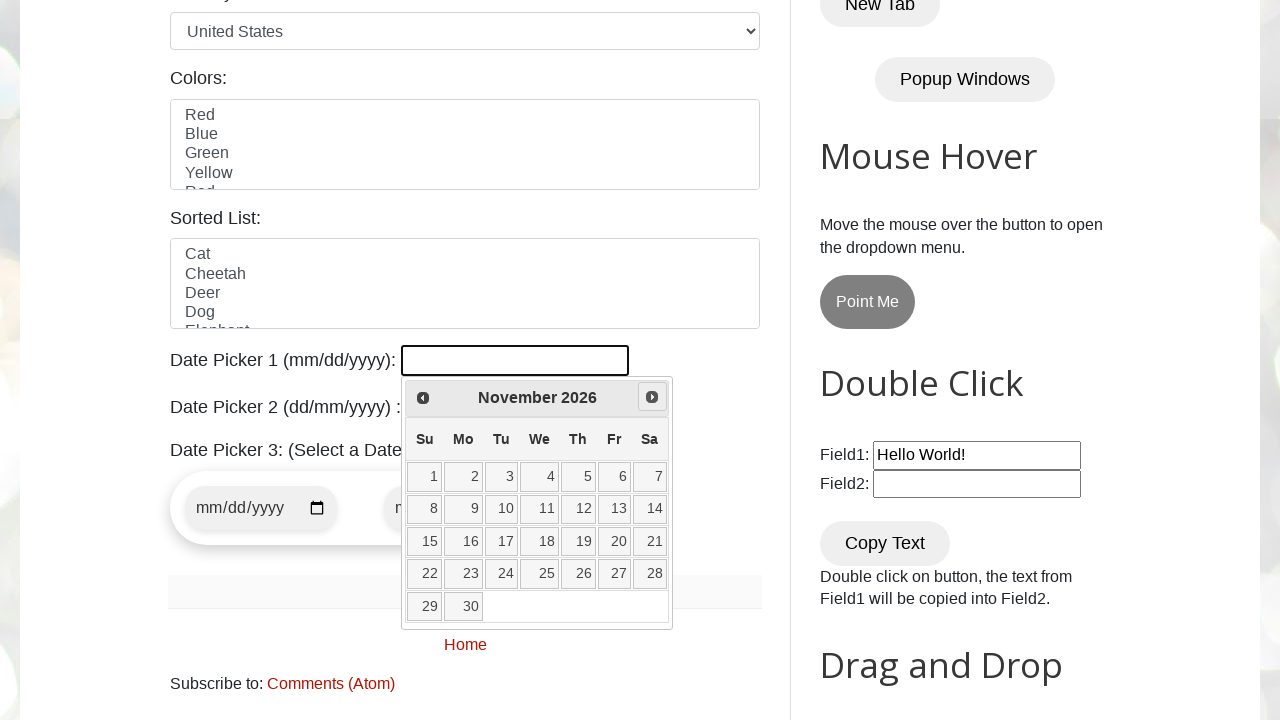

Retrieved current month/year: November 2026
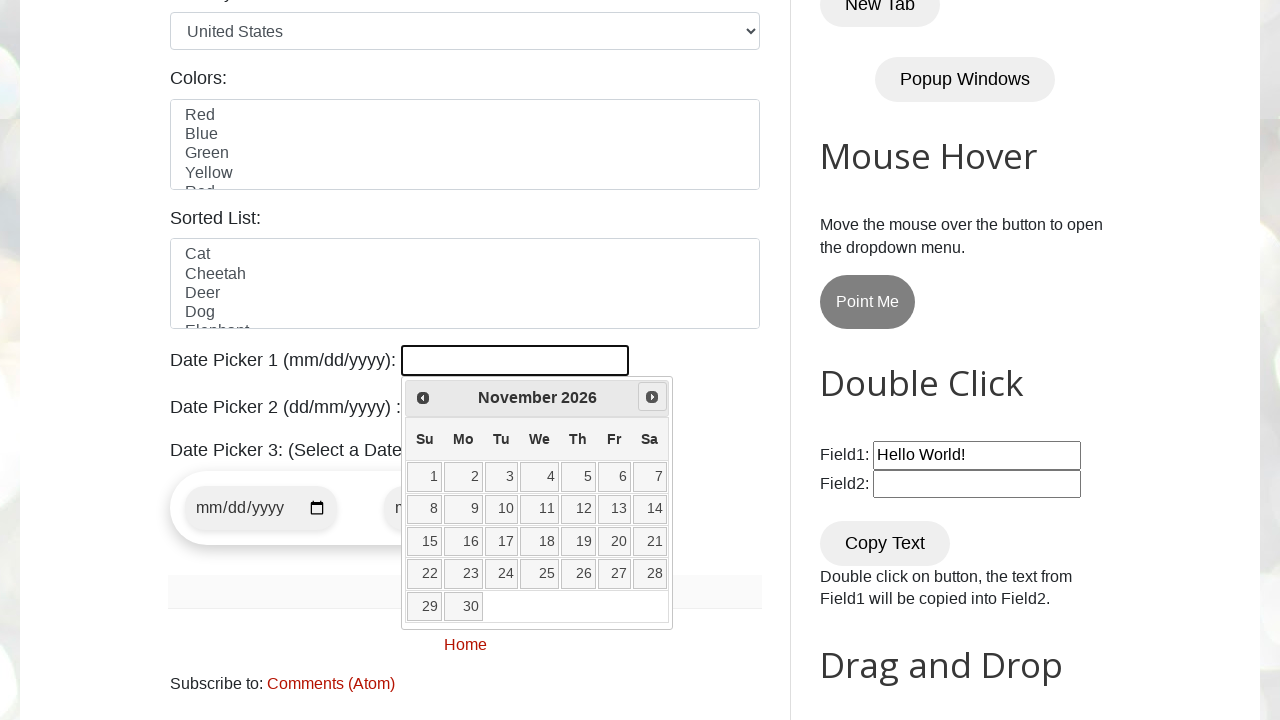

Clicked next button to navigate to next month at (652, 397) on #ui-datepicker-div > div > a.ui-datepicker-next
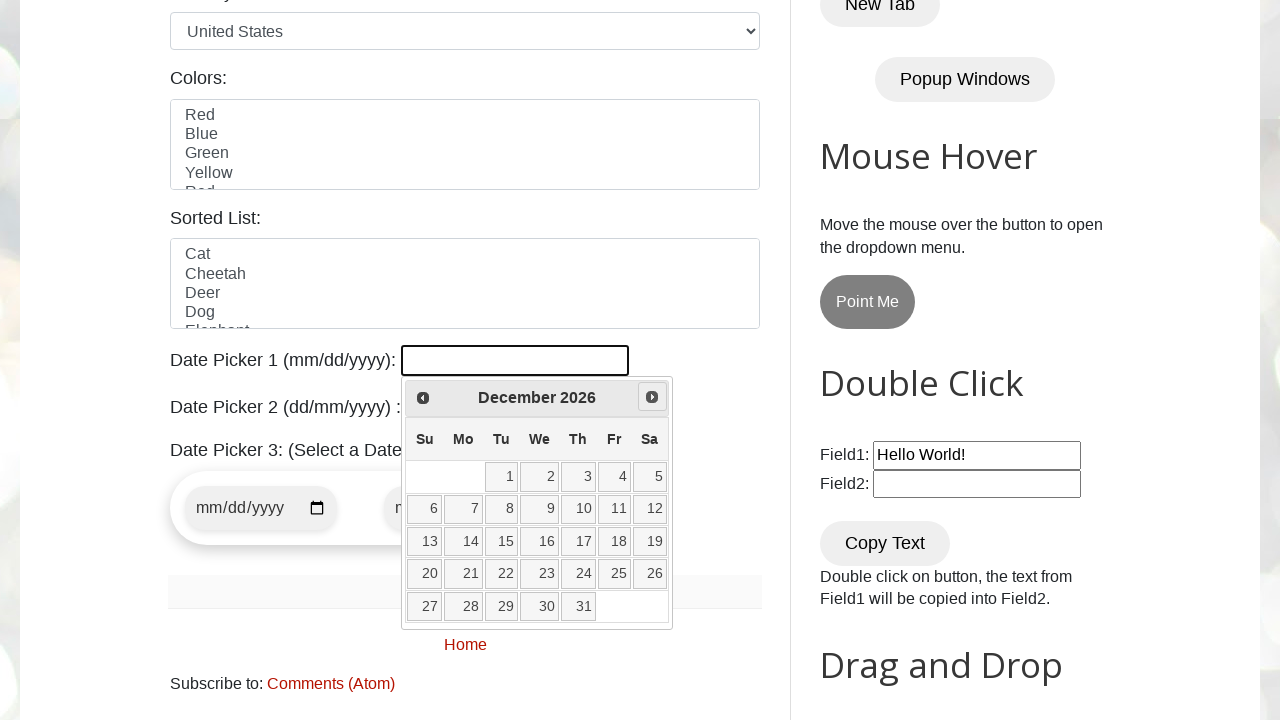

Retrieved current month/year: December 2026
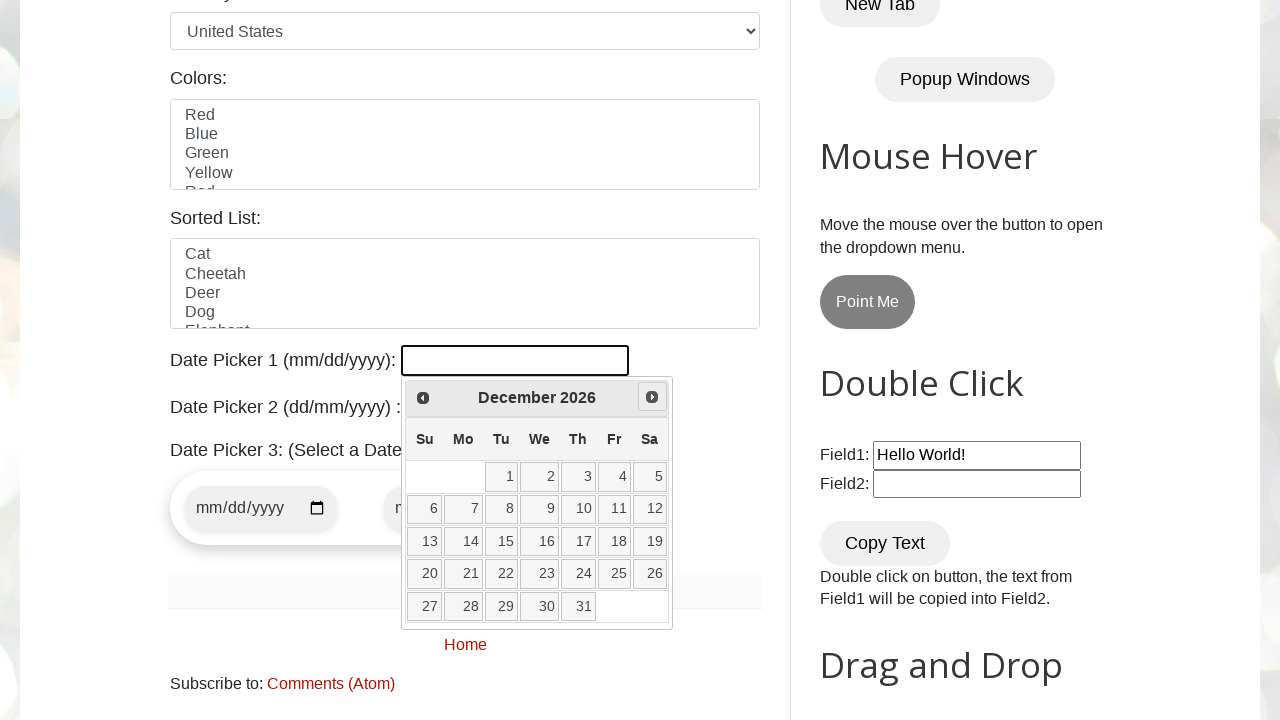

Clicked next button to navigate to next month at (652, 397) on #ui-datepicker-div > div > a.ui-datepicker-next
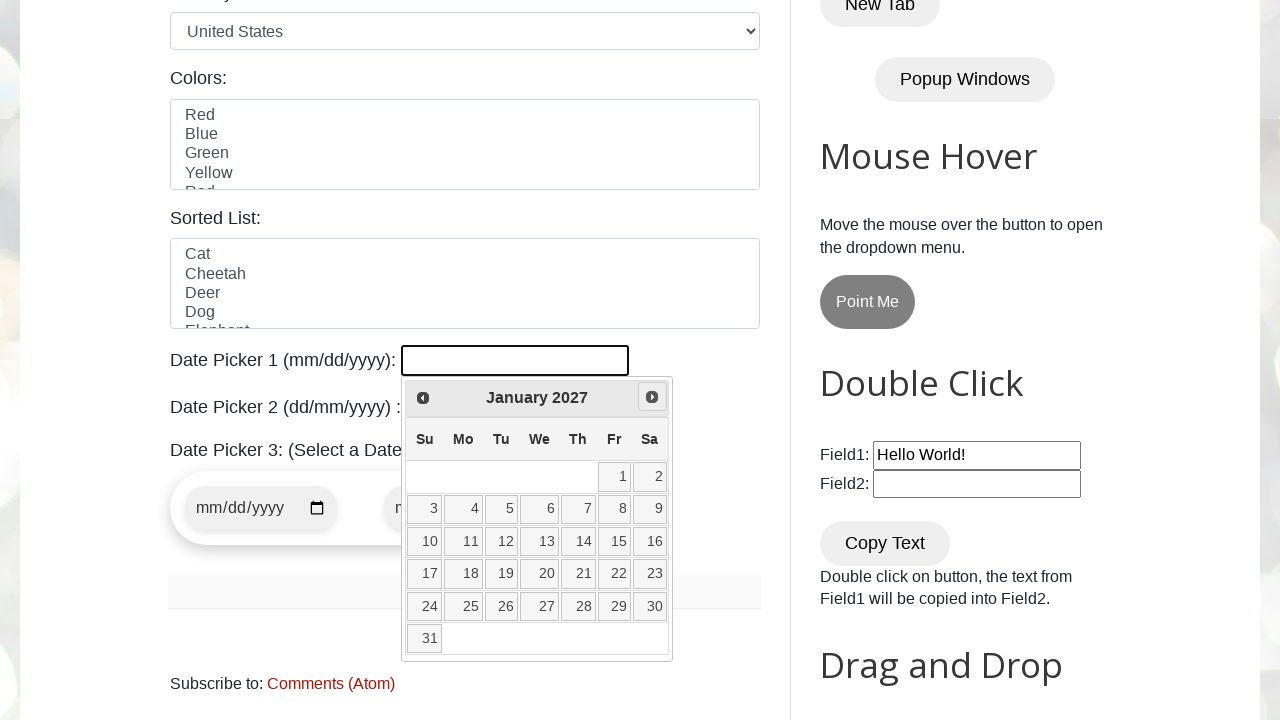

Retrieved current month/year: January 2027
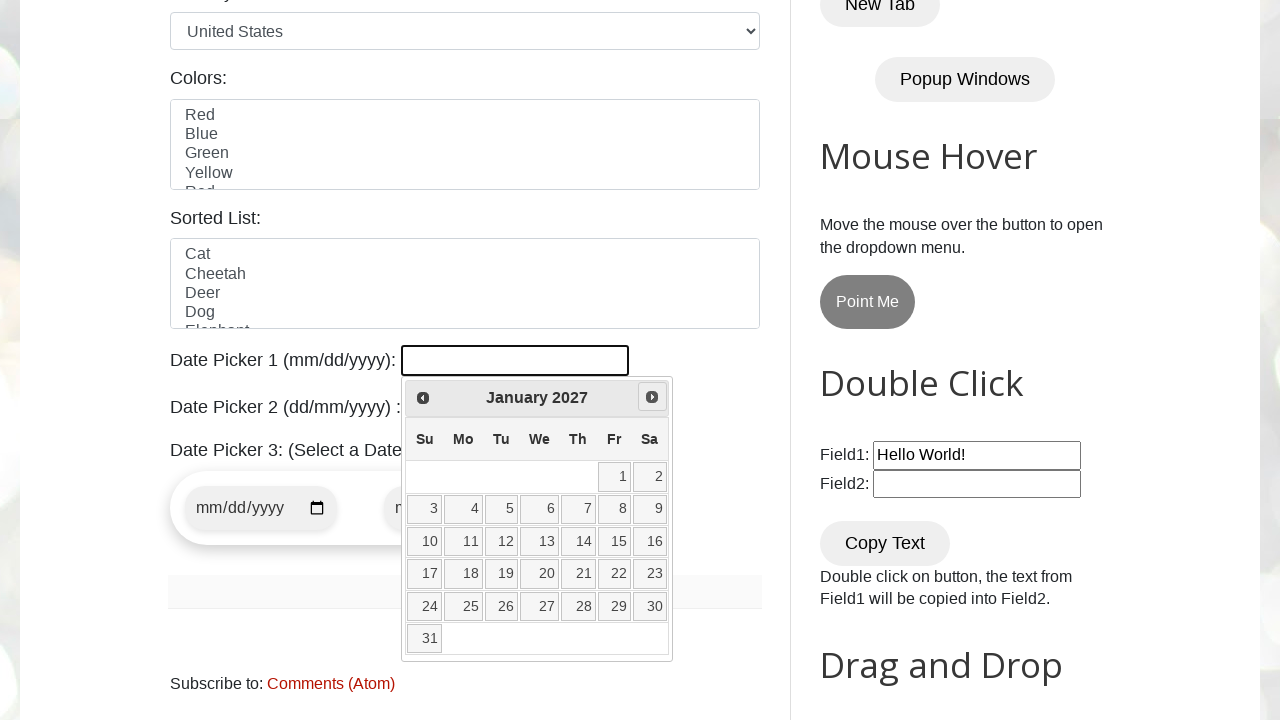

Clicked next button to navigate to next month at (652, 397) on #ui-datepicker-div > div > a.ui-datepicker-next
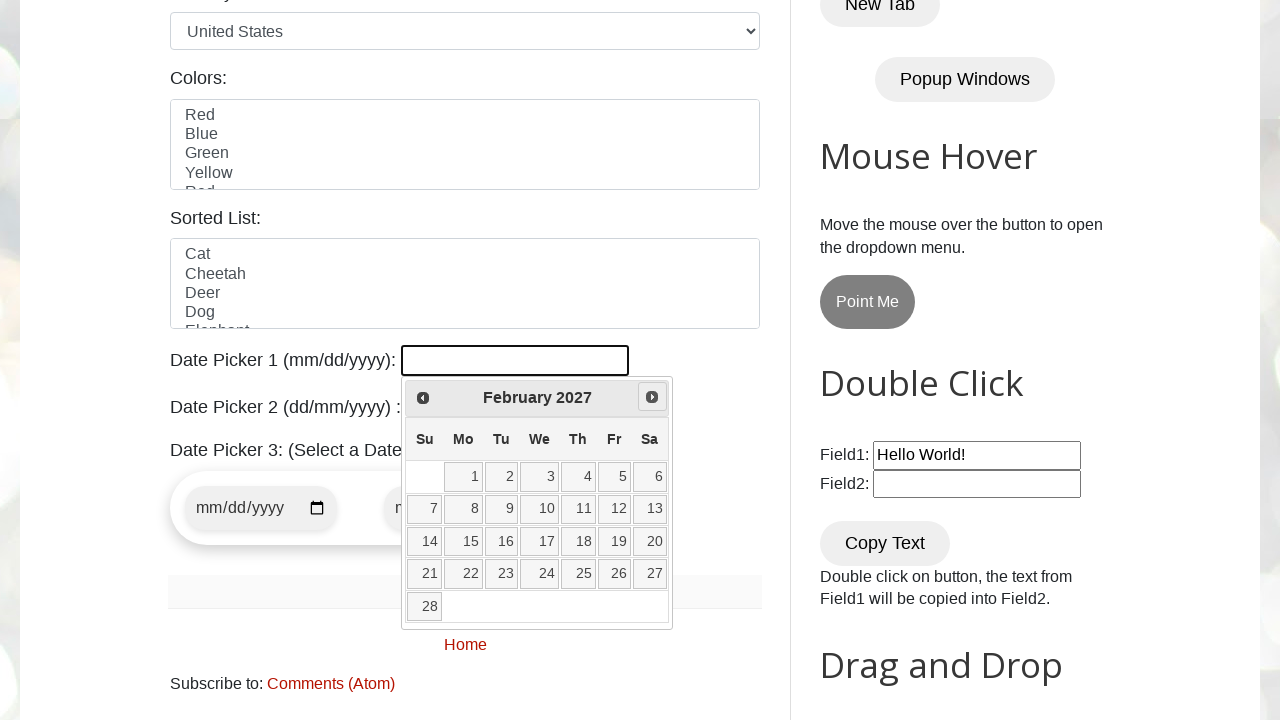

Retrieved current month/year: February 2027
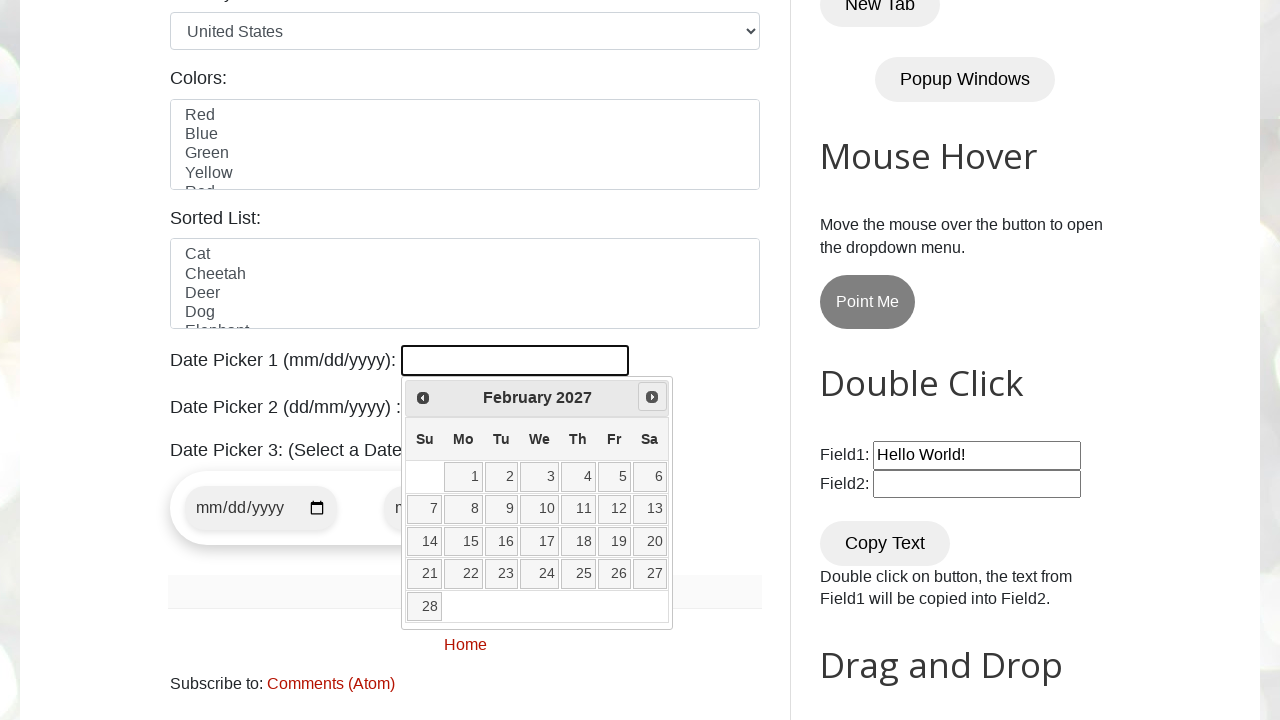

Clicked next button to navigate to next month at (652, 397) on #ui-datepicker-div > div > a.ui-datepicker-next
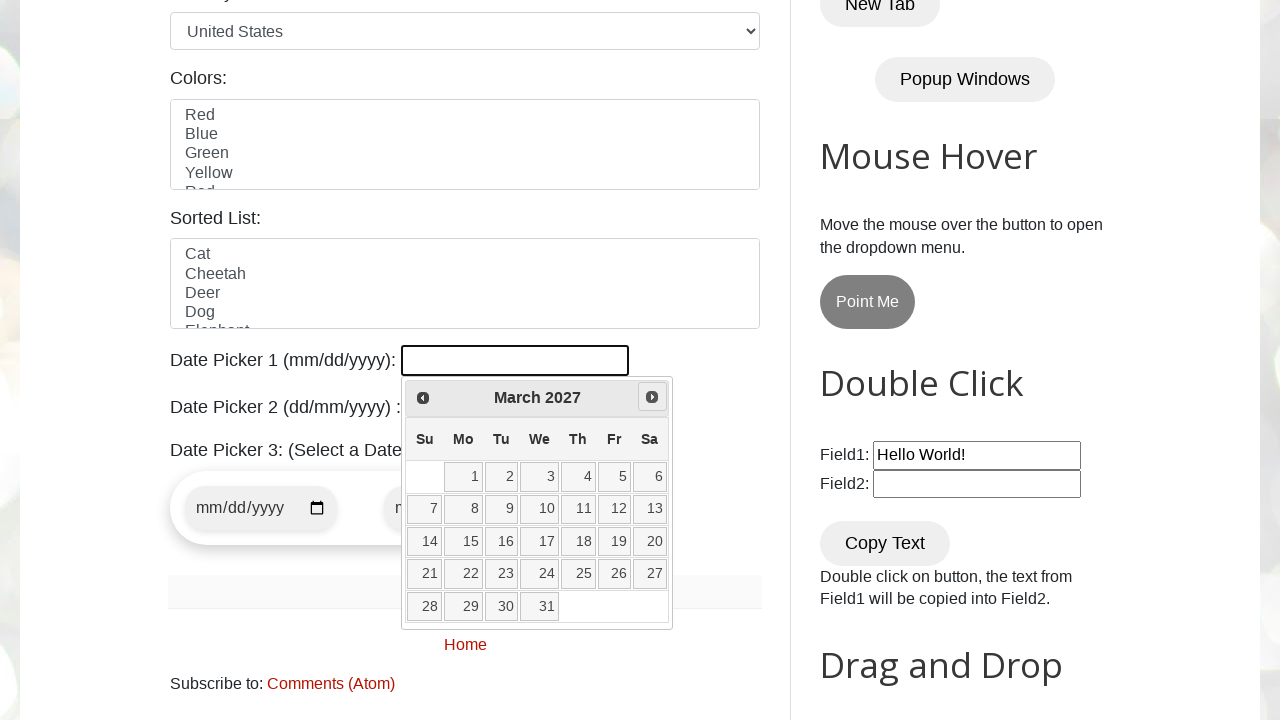

Retrieved current month/year: March 2027
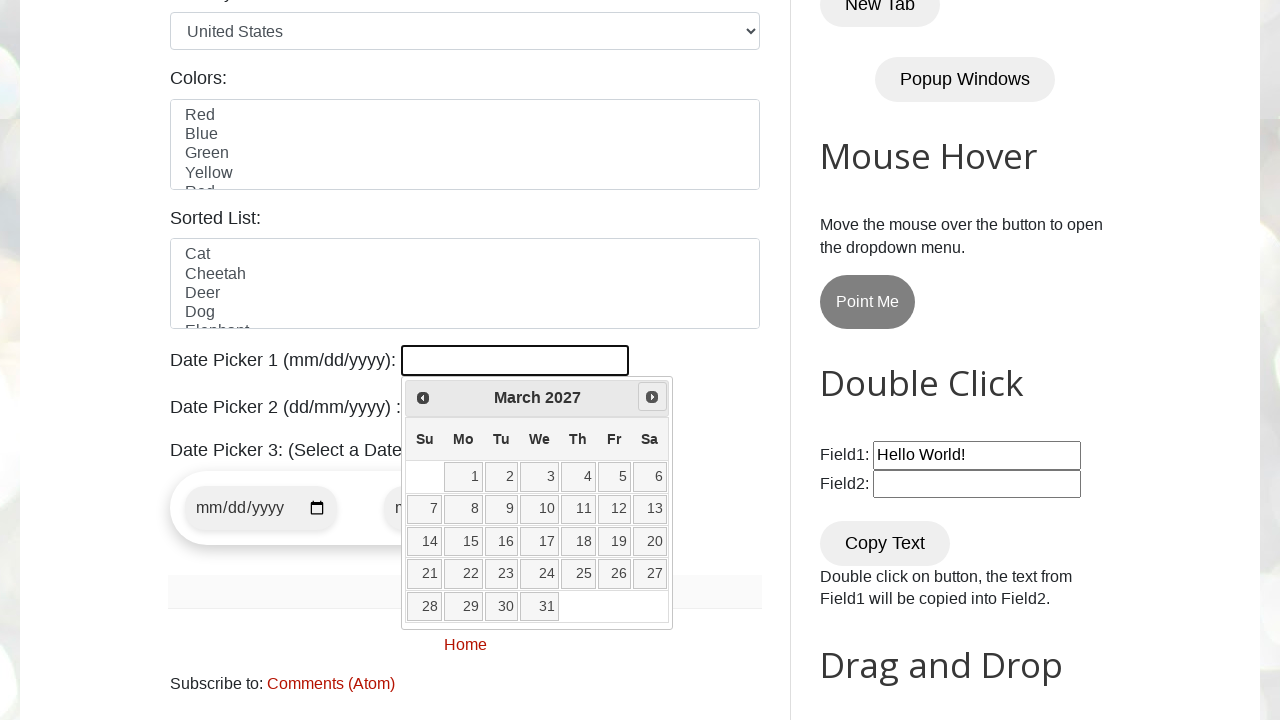

Clicked next button to navigate to next month at (652, 397) on #ui-datepicker-div > div > a.ui-datepicker-next
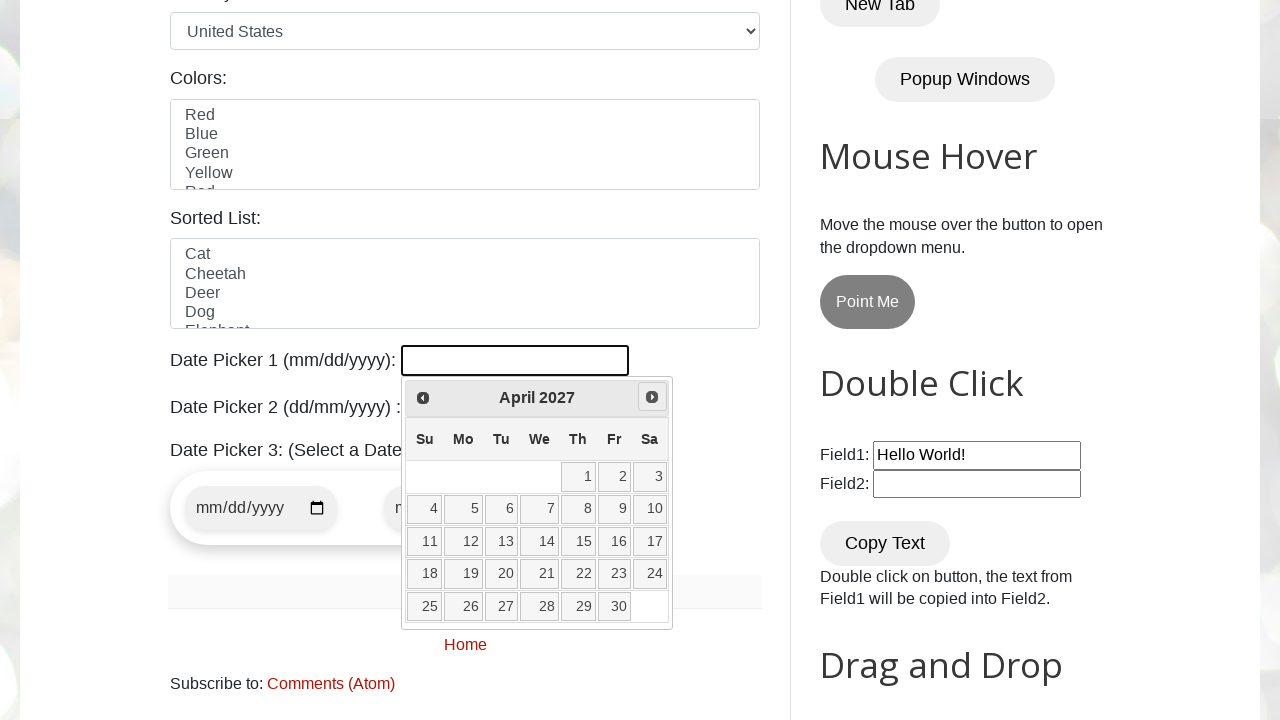

Retrieved current month/year: April 2027
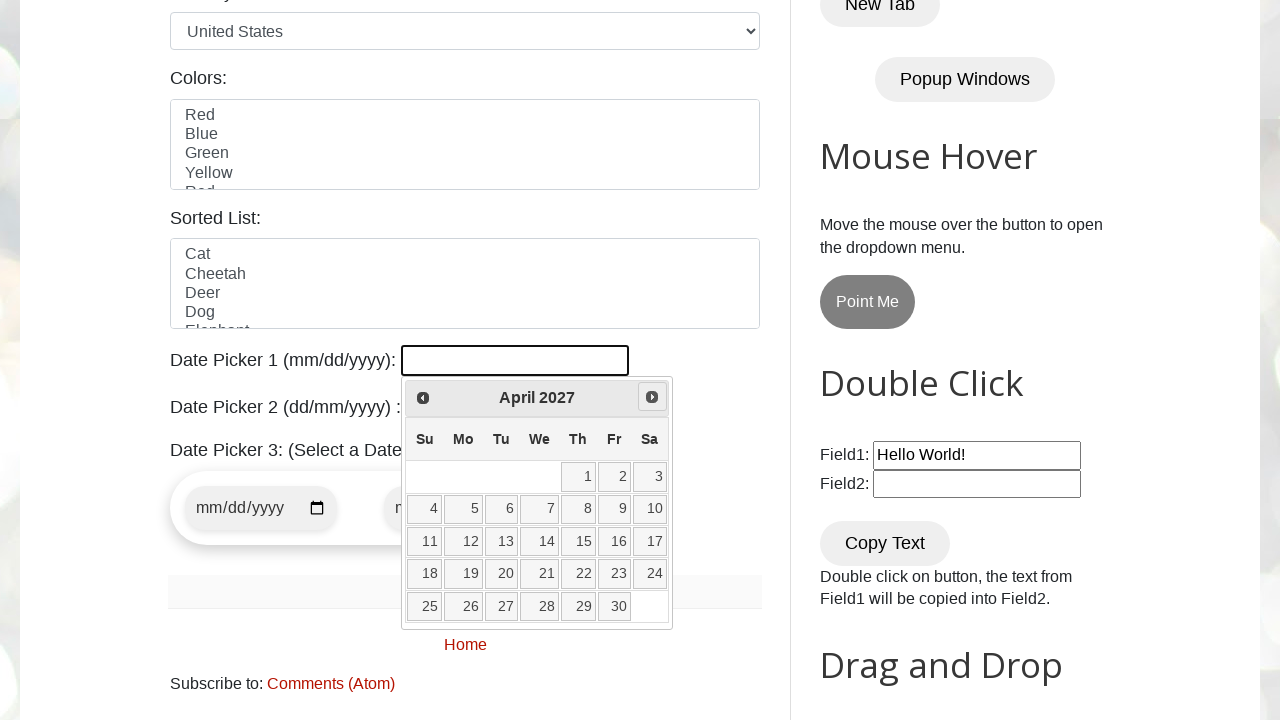

Clicked next button to navigate to next month at (652, 397) on #ui-datepicker-div > div > a.ui-datepicker-next
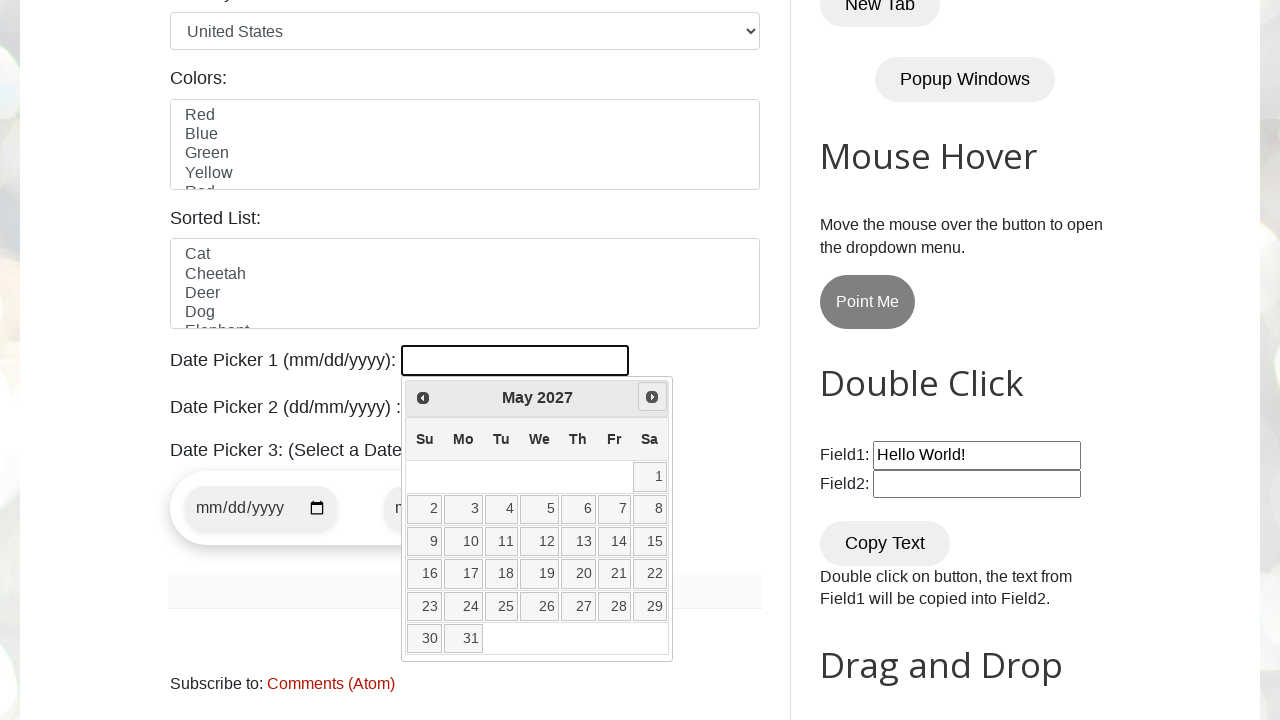

Retrieved current month/year: May 2027
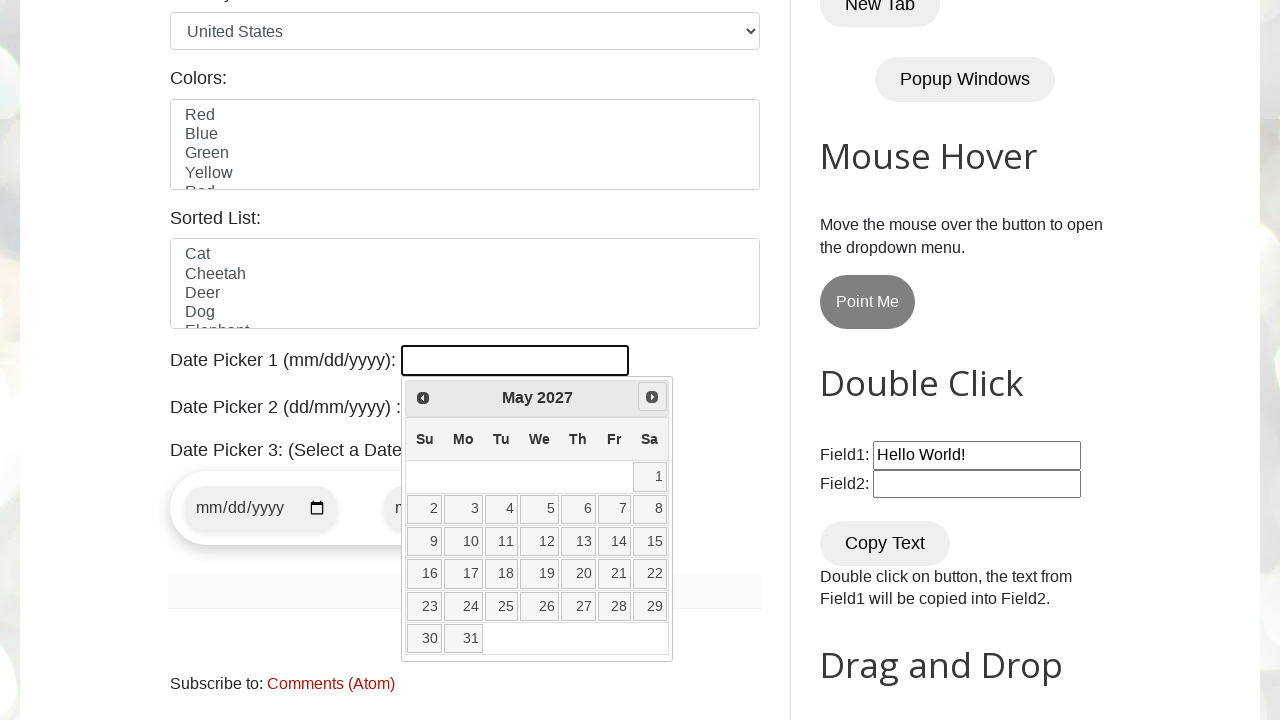

Clicked next button to navigate to next month at (652, 397) on #ui-datepicker-div > div > a.ui-datepicker-next
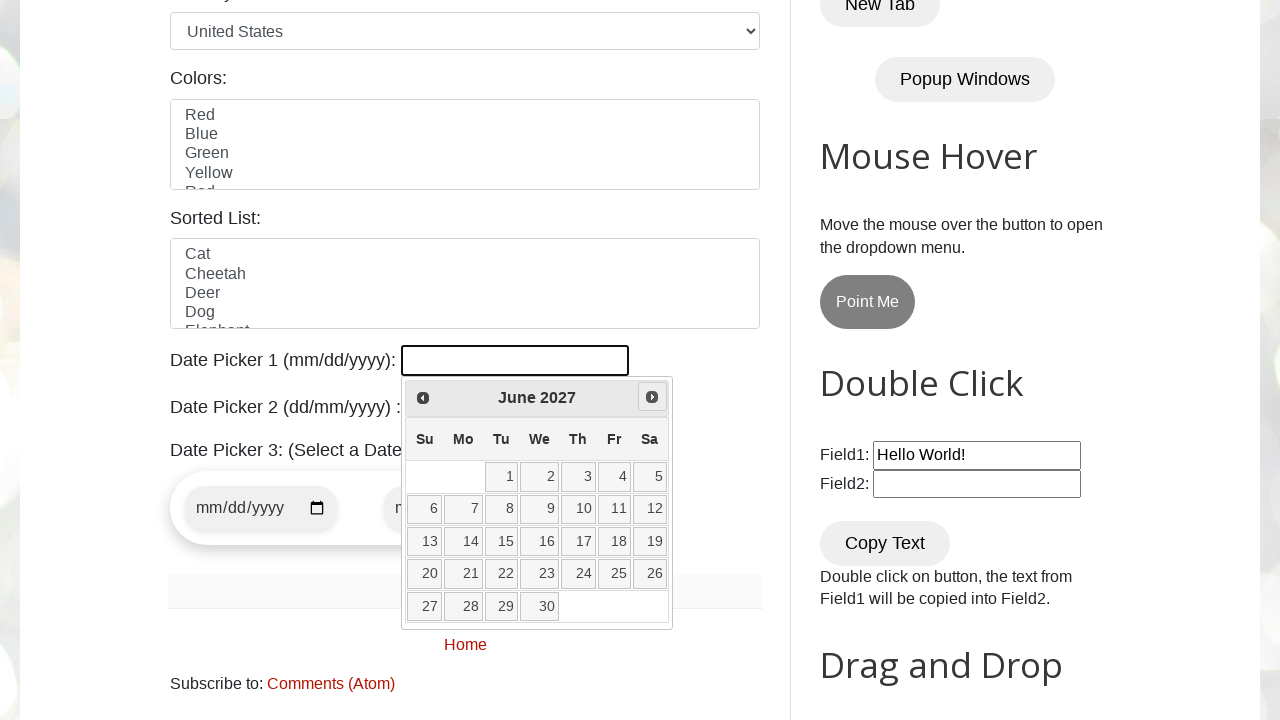

Retrieved current month/year: June 2027
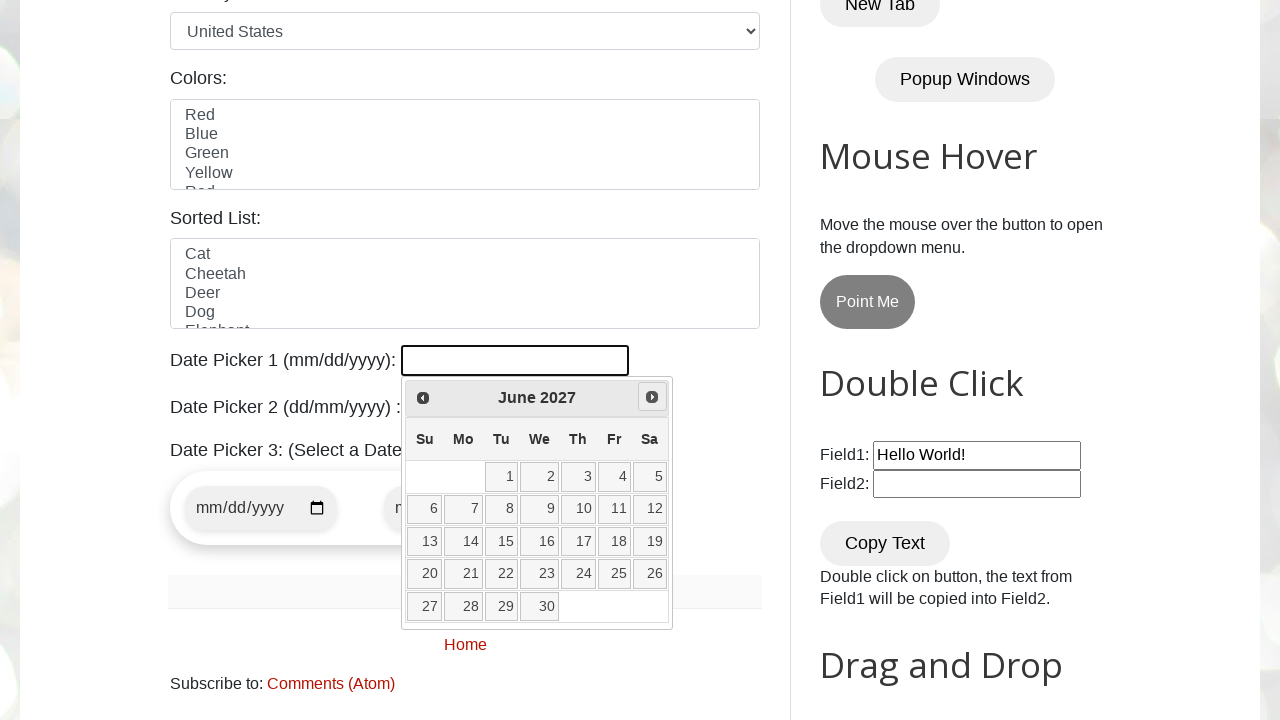

Clicked next button to navigate to next month at (652, 397) on #ui-datepicker-div > div > a.ui-datepicker-next
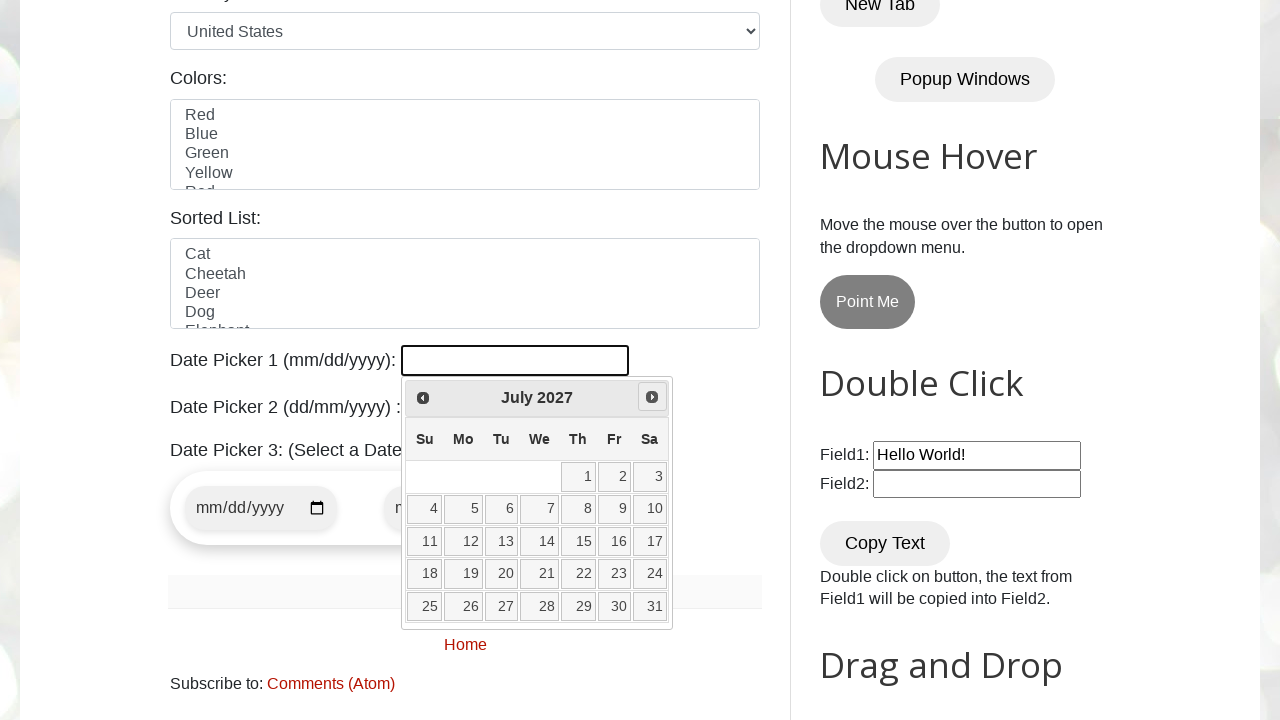

Retrieved current month/year: July 2027
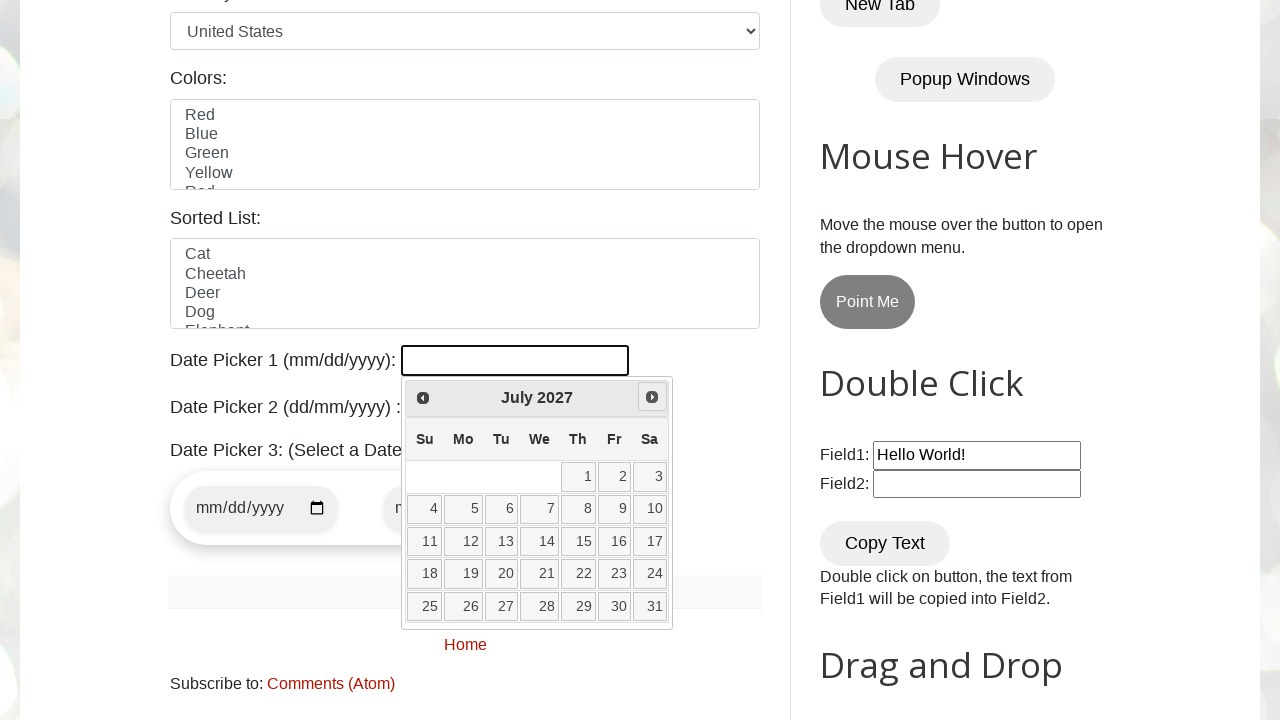

Clicked next button to navigate to next month at (652, 397) on #ui-datepicker-div > div > a.ui-datepicker-next
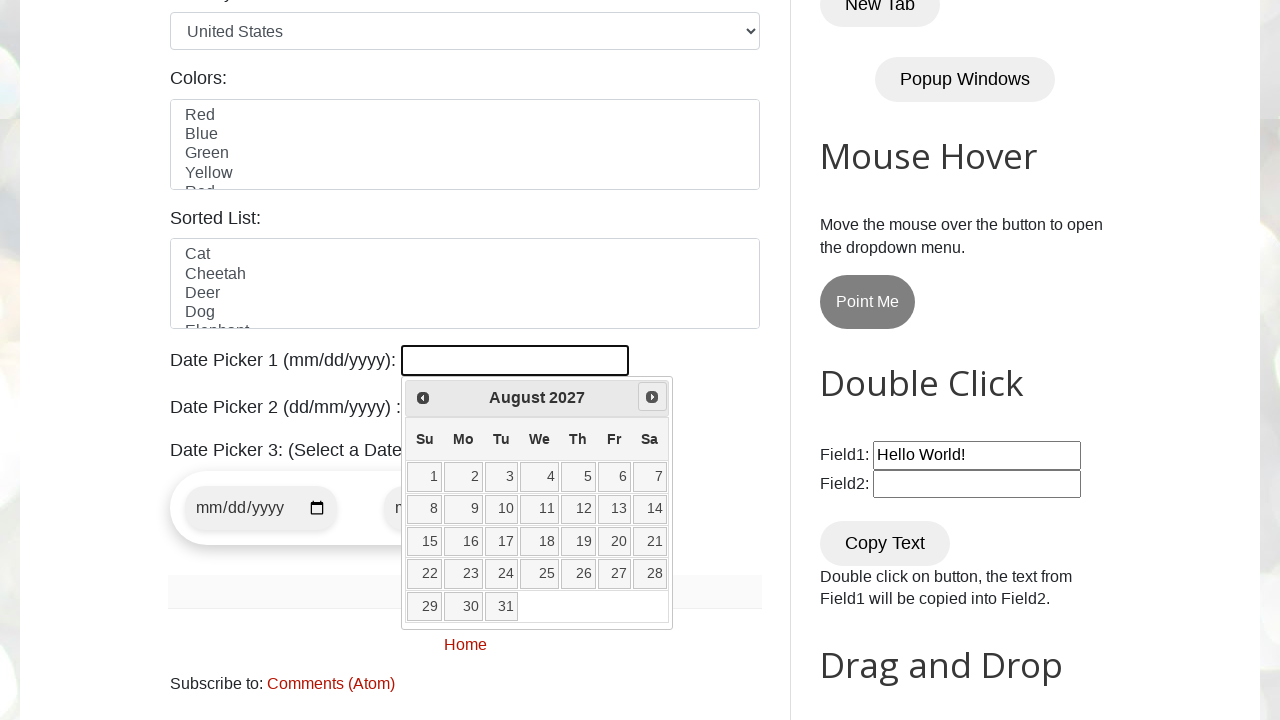

Retrieved current month/year: August 2027
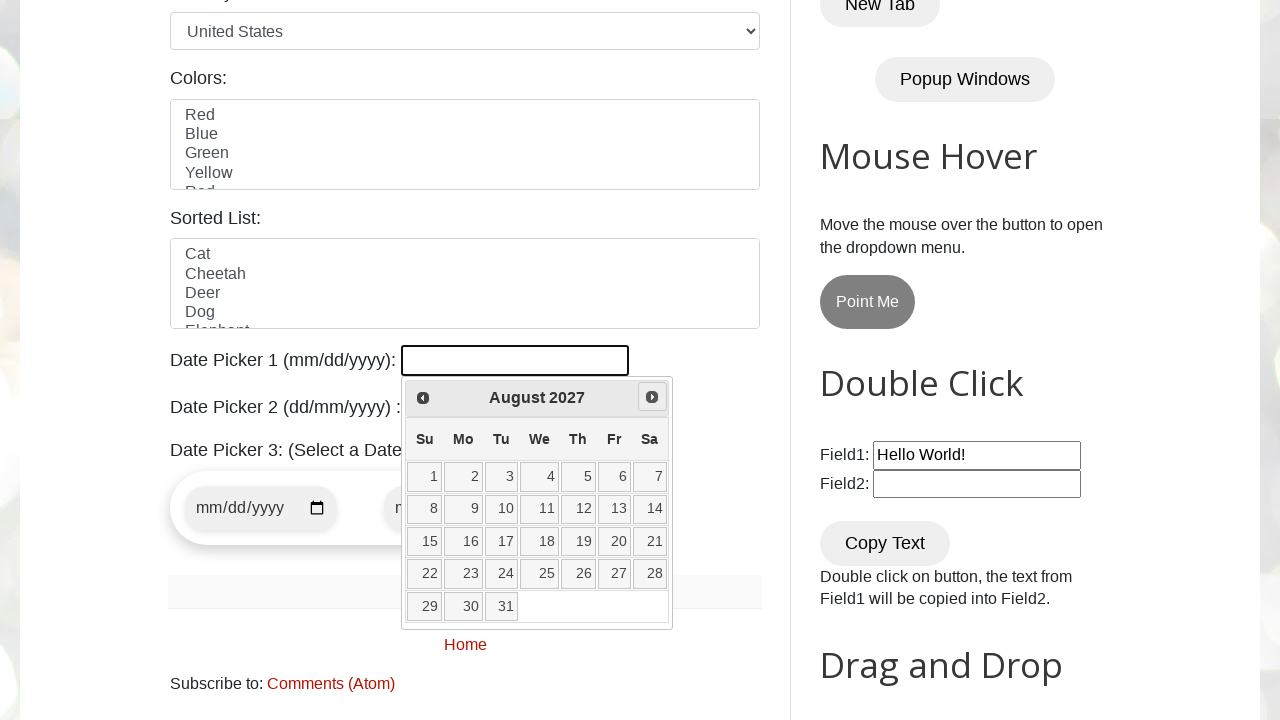

Clicked next button to navigate to next month at (652, 397) on #ui-datepicker-div > div > a.ui-datepicker-next
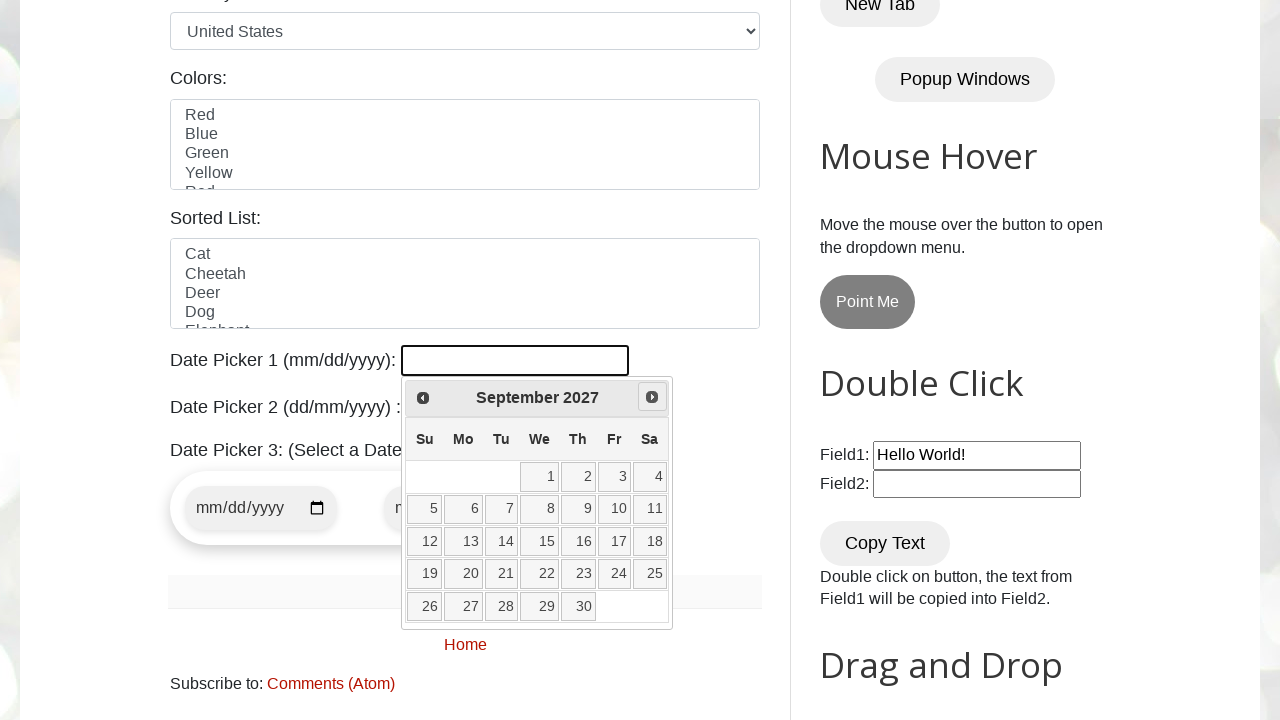

Retrieved current month/year: September 2027
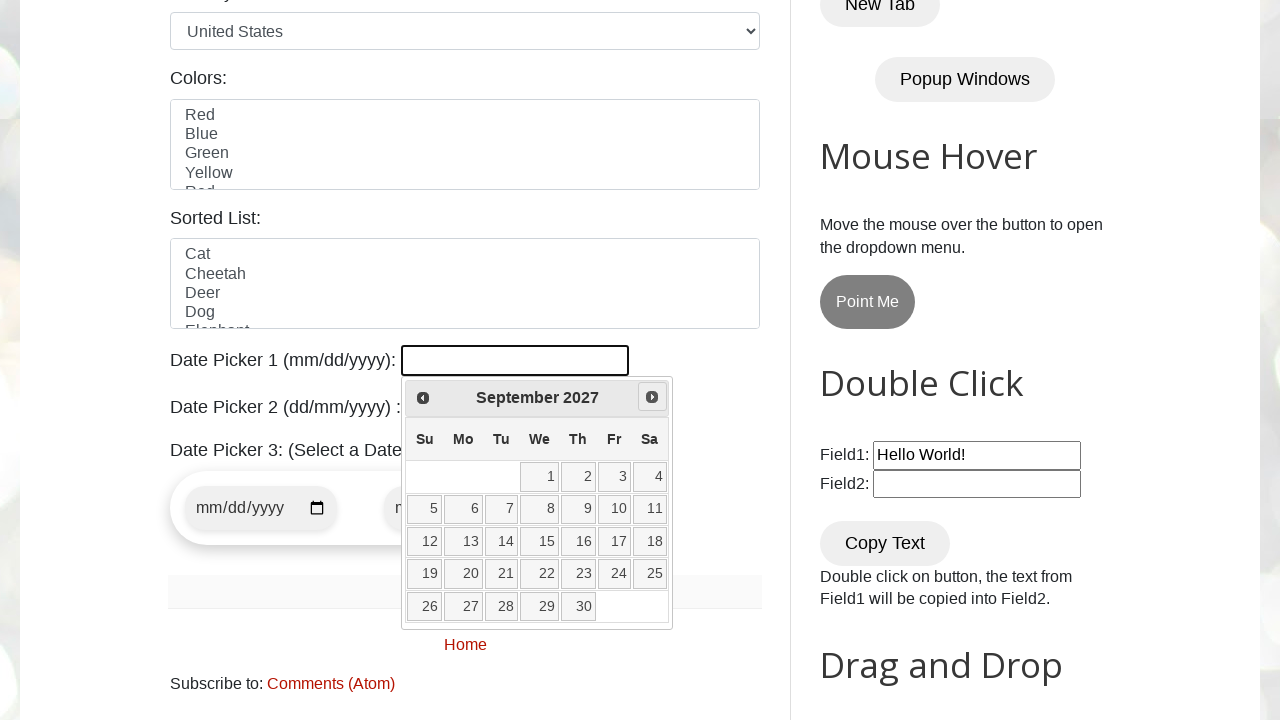

Clicked next button to navigate to next month at (652, 397) on #ui-datepicker-div > div > a.ui-datepicker-next
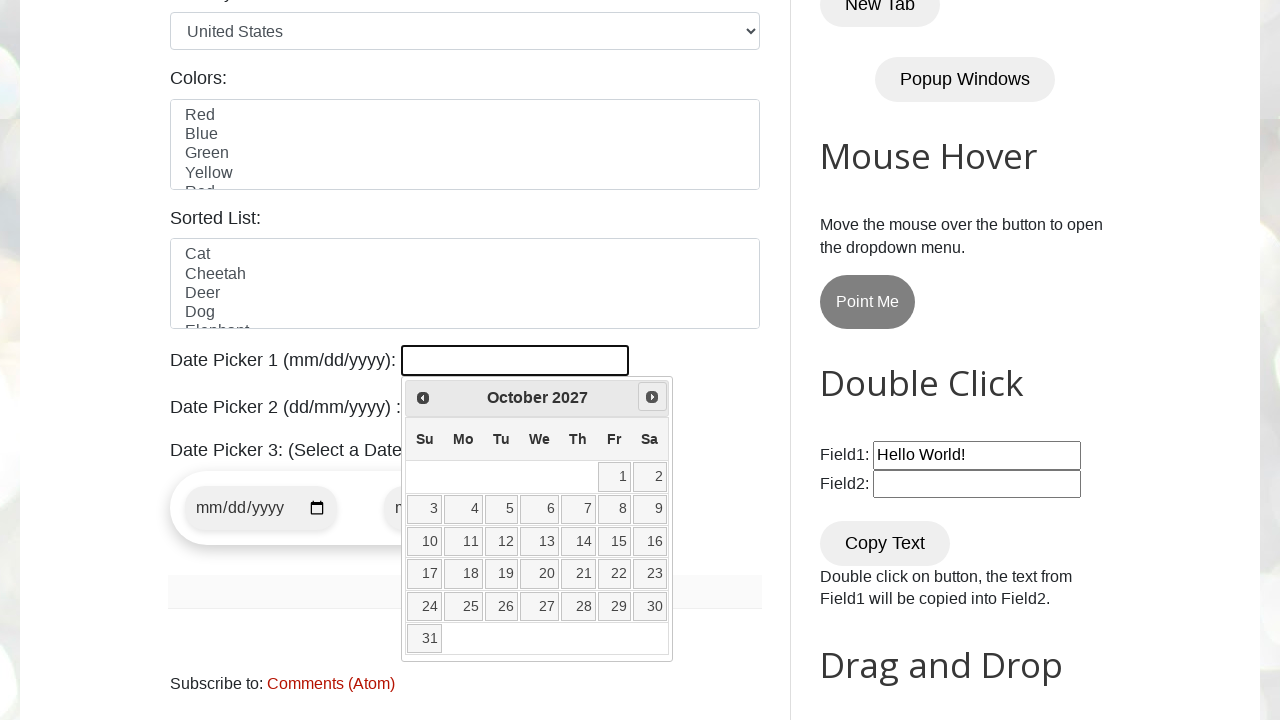

Retrieved current month/year: October 2027
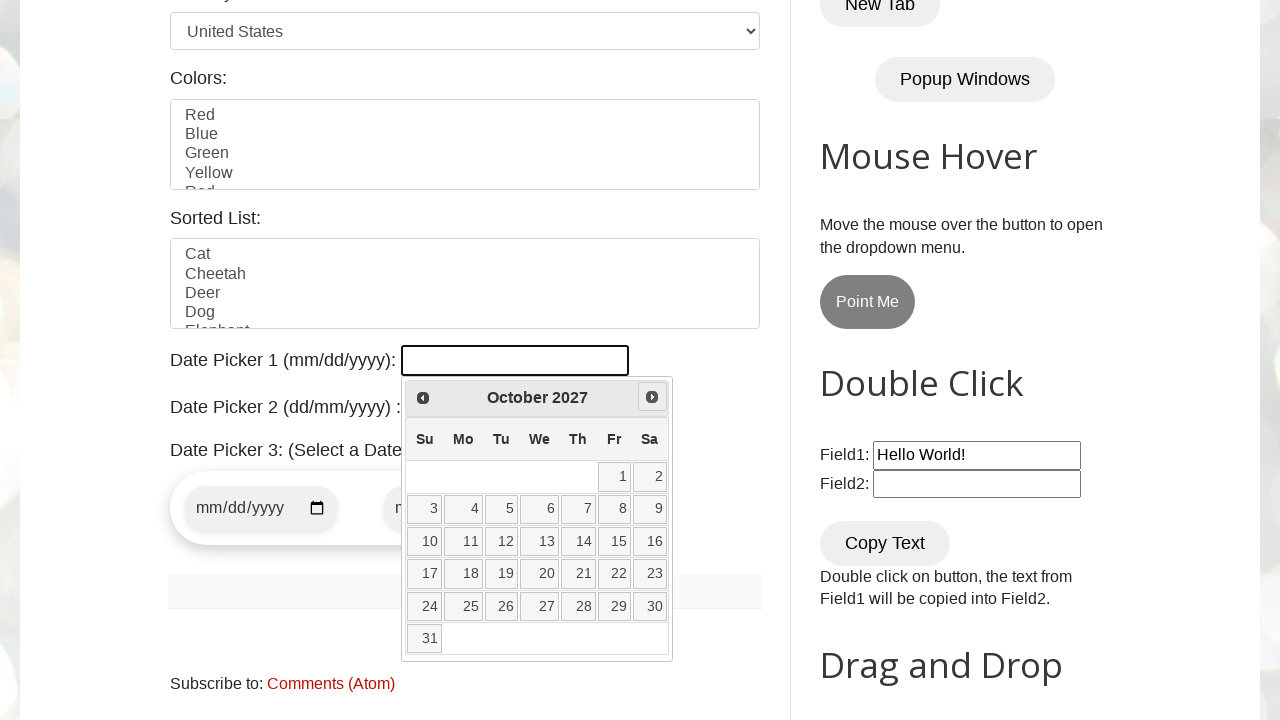

Clicked next button to navigate to next month at (652, 397) on #ui-datepicker-div > div > a.ui-datepicker-next
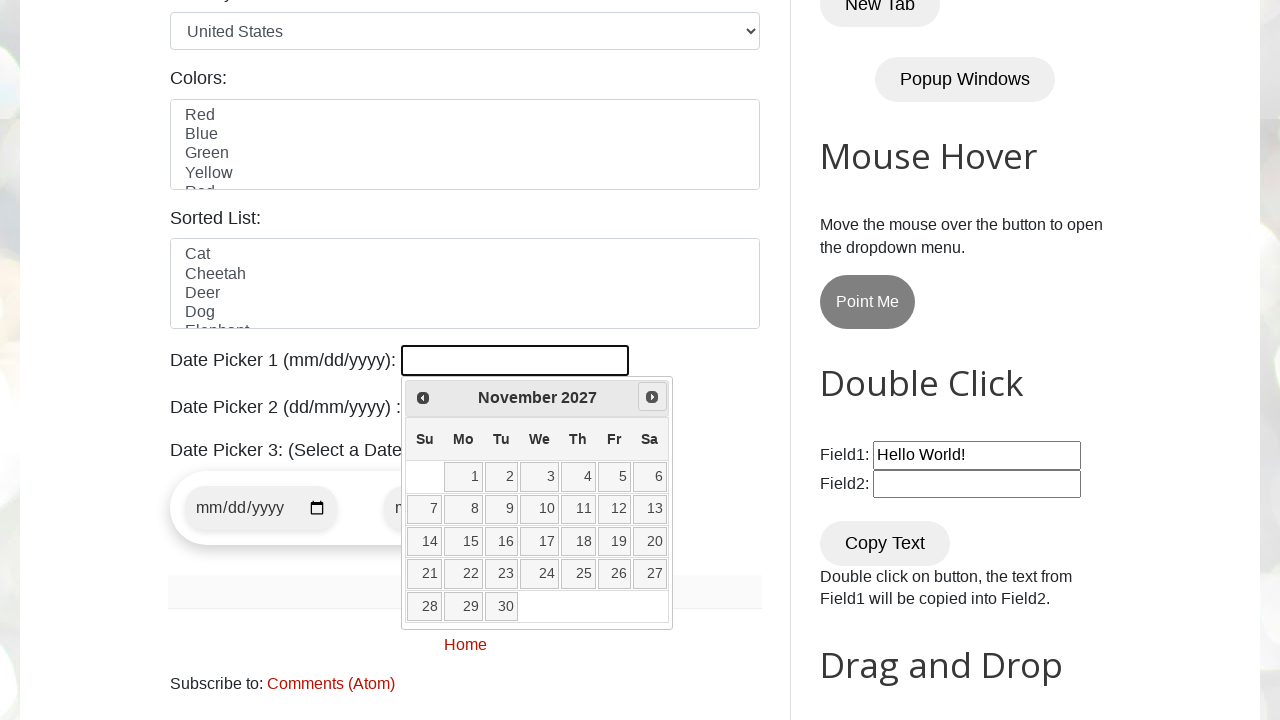

Retrieved current month/year: November 2027
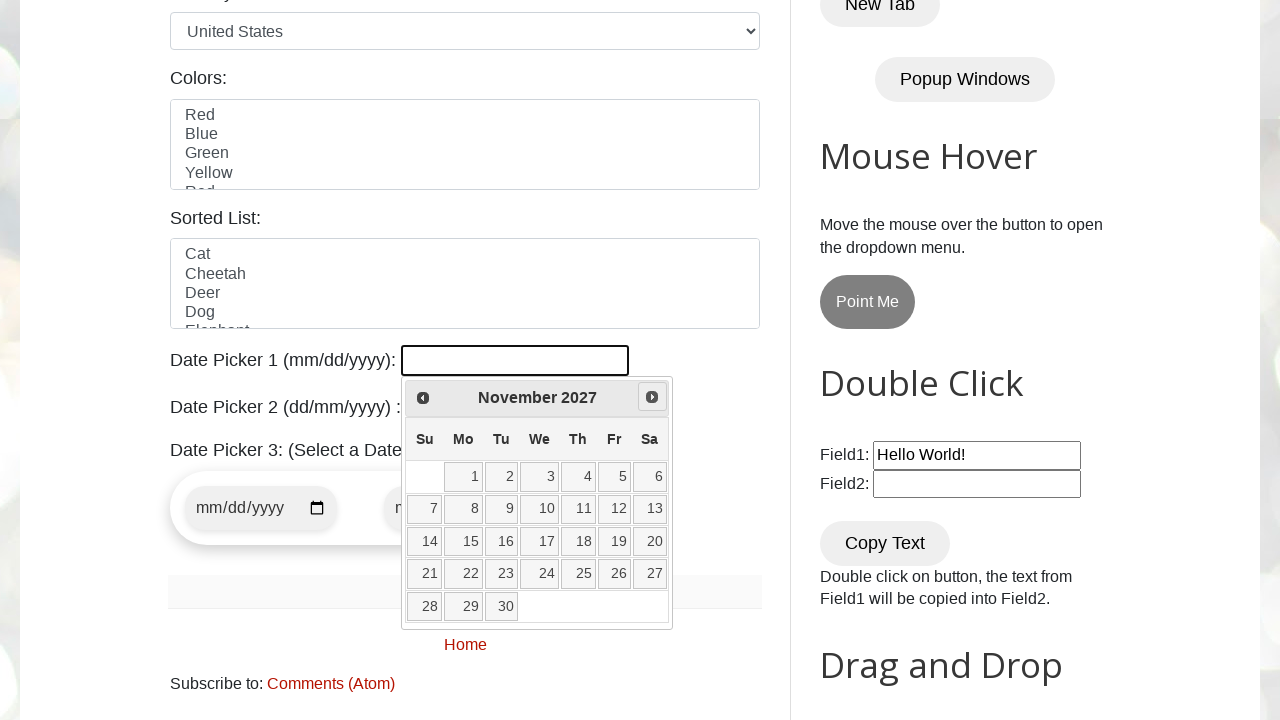

Clicked next button to navigate to next month at (652, 397) on #ui-datepicker-div > div > a.ui-datepicker-next
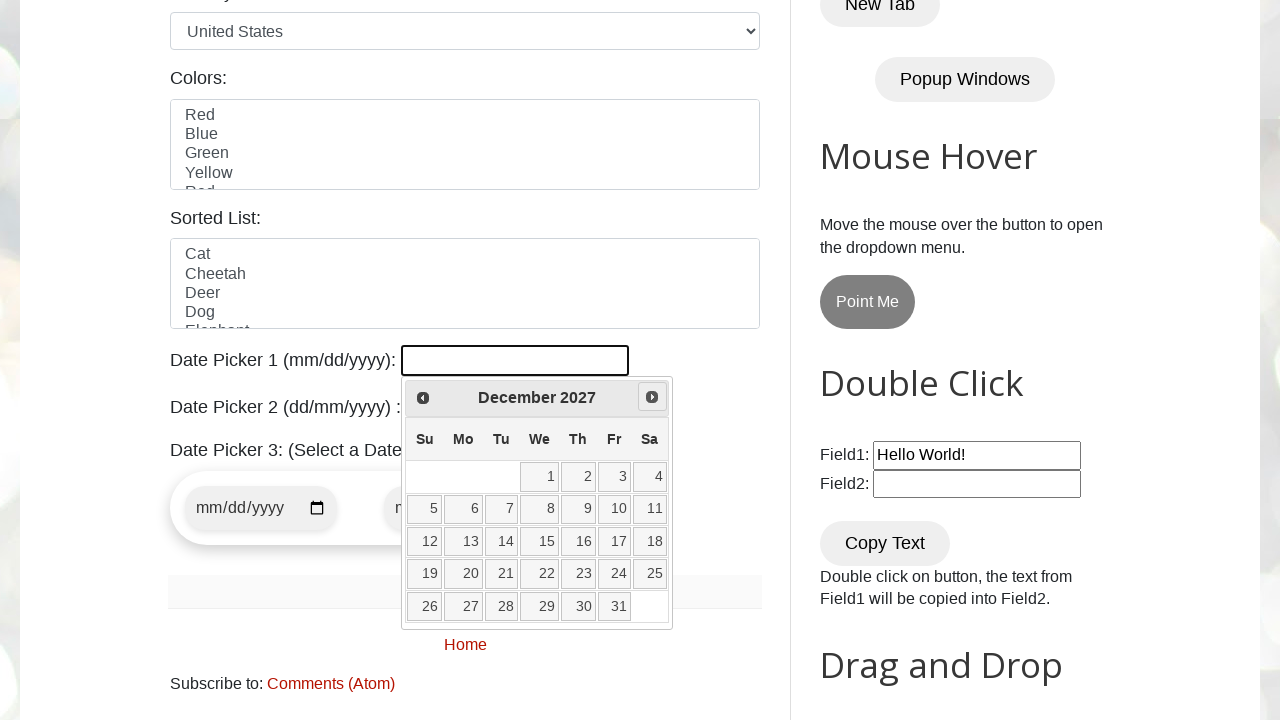

Retrieved current month/year: December 2027
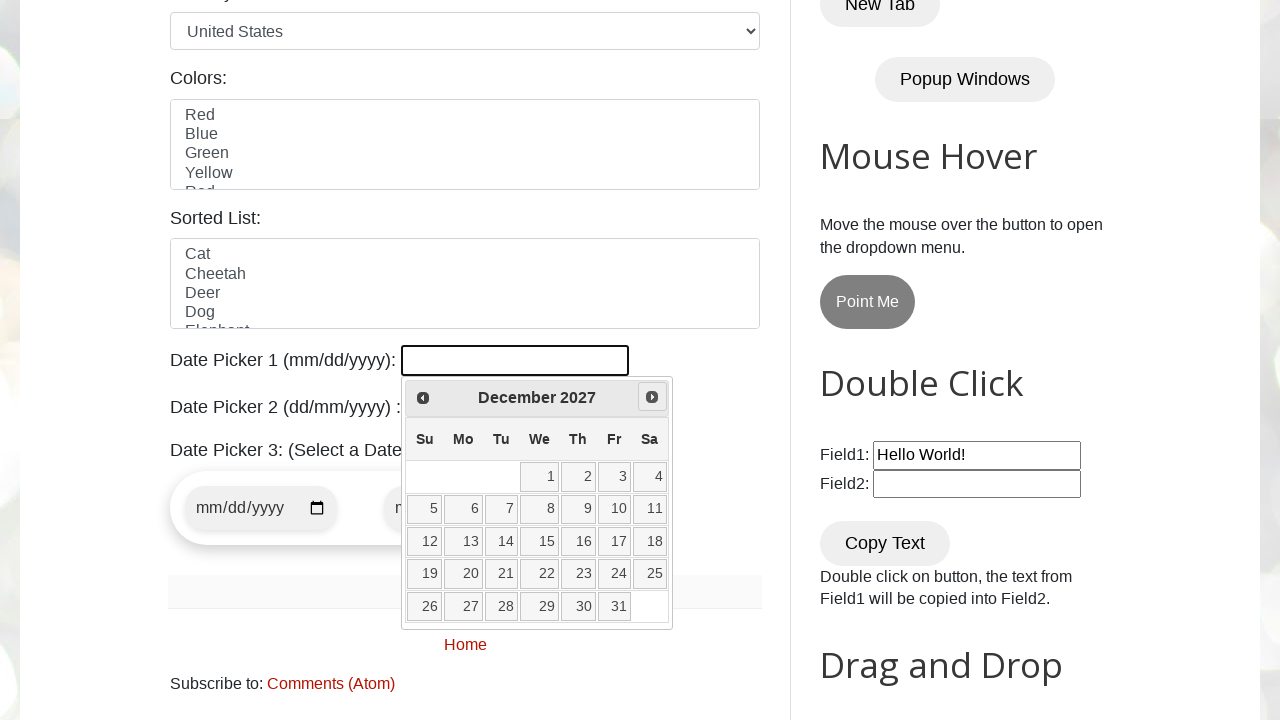

Clicked next button to navigate to next month at (652, 397) on #ui-datepicker-div > div > a.ui-datepicker-next
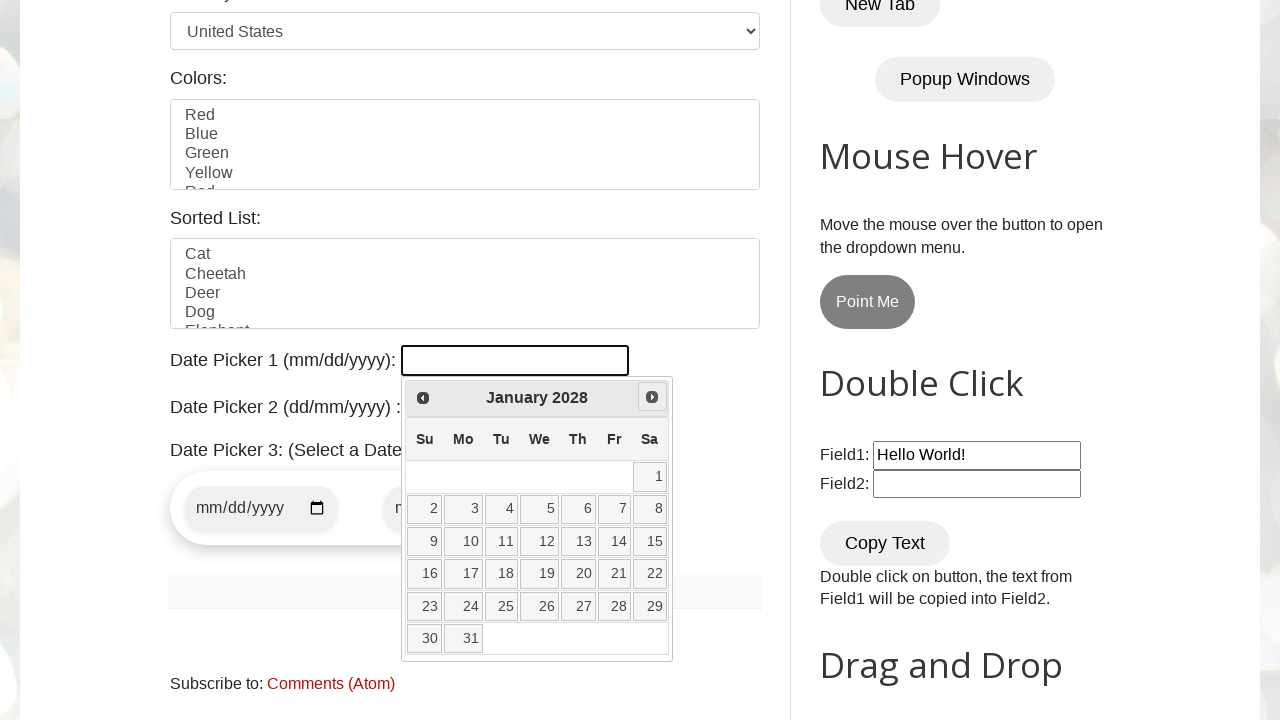

Retrieved current month/year: January 2028
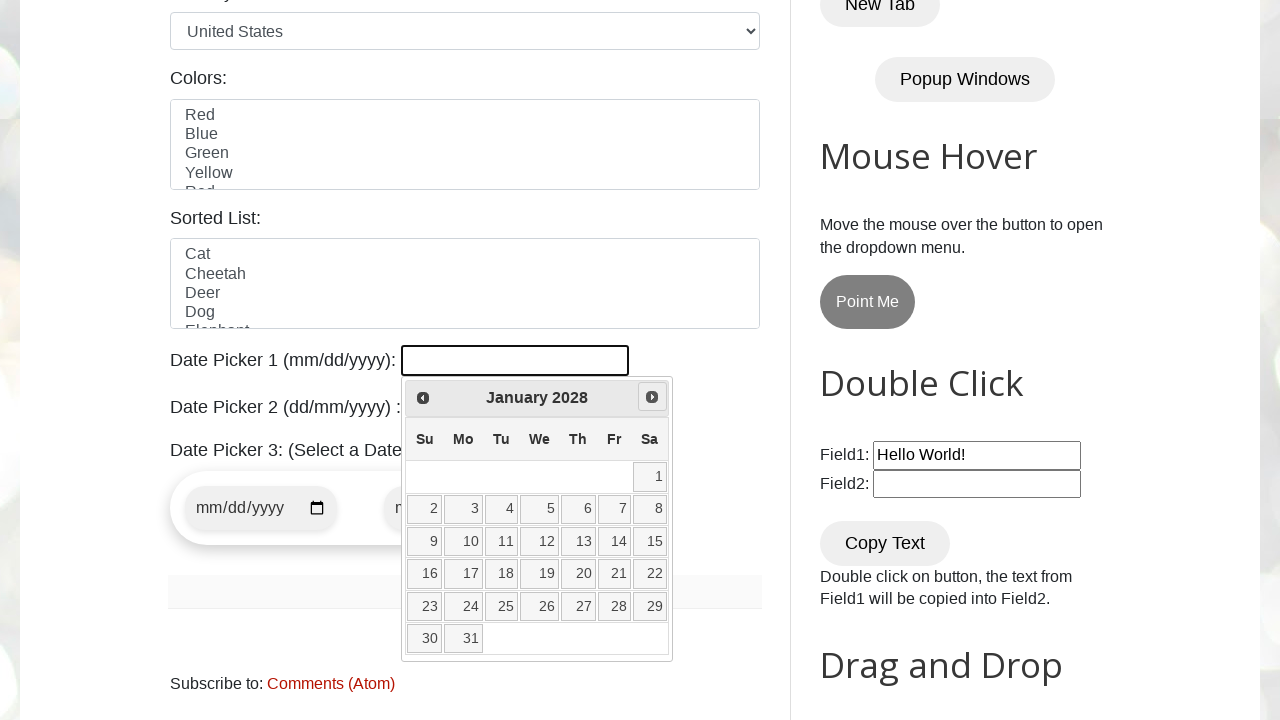

Clicked next button to navigate to next month at (652, 397) on #ui-datepicker-div > div > a.ui-datepicker-next
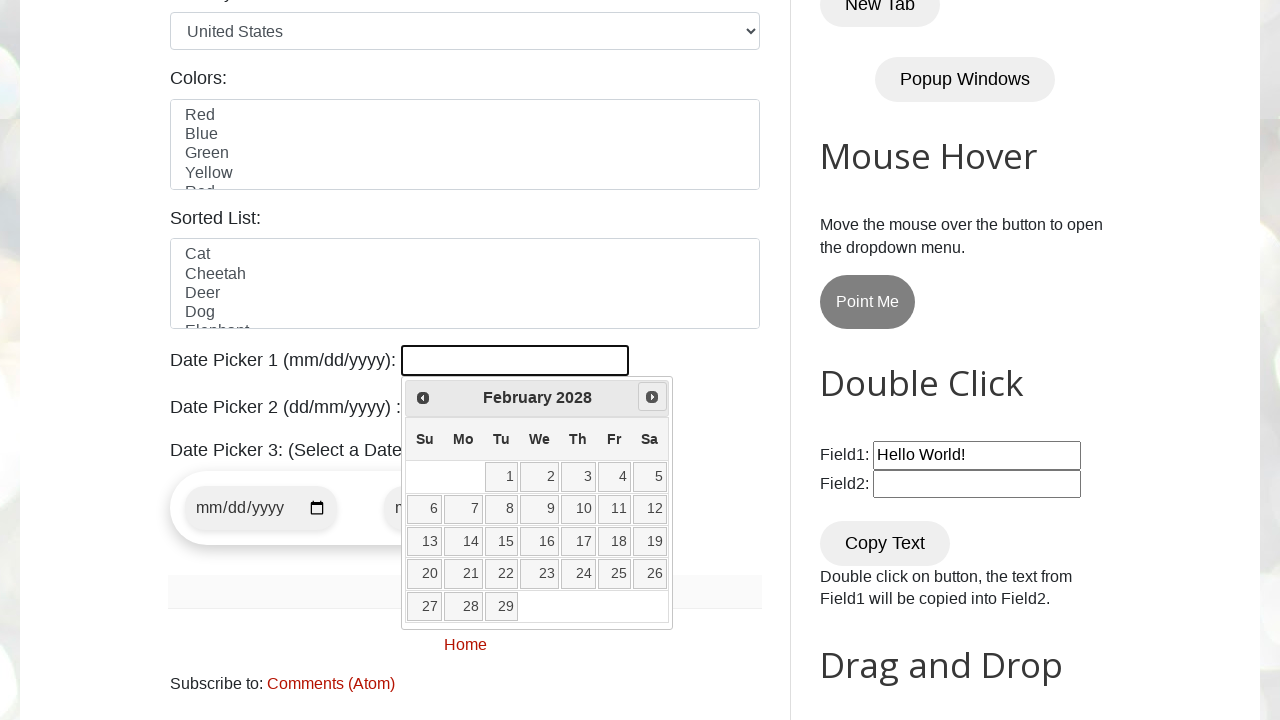

Retrieved current month/year: February 2028
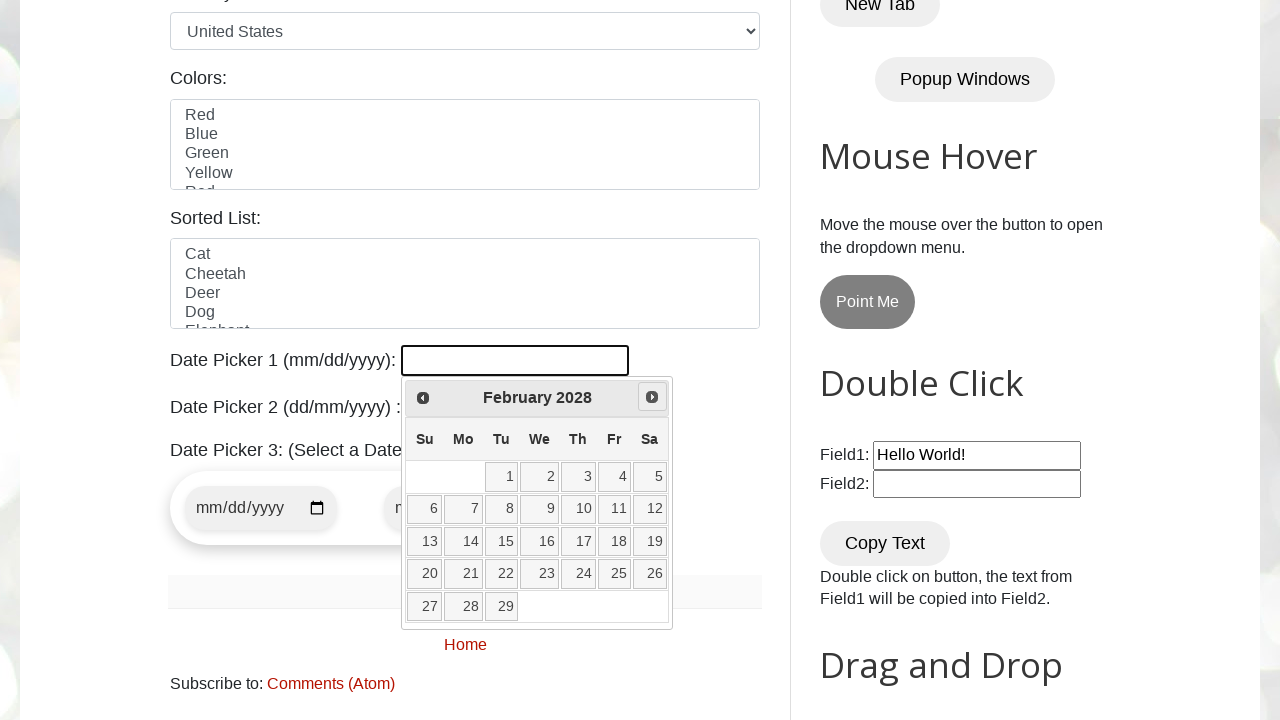

Clicked next button to navigate to next month at (652, 397) on #ui-datepicker-div > div > a.ui-datepicker-next
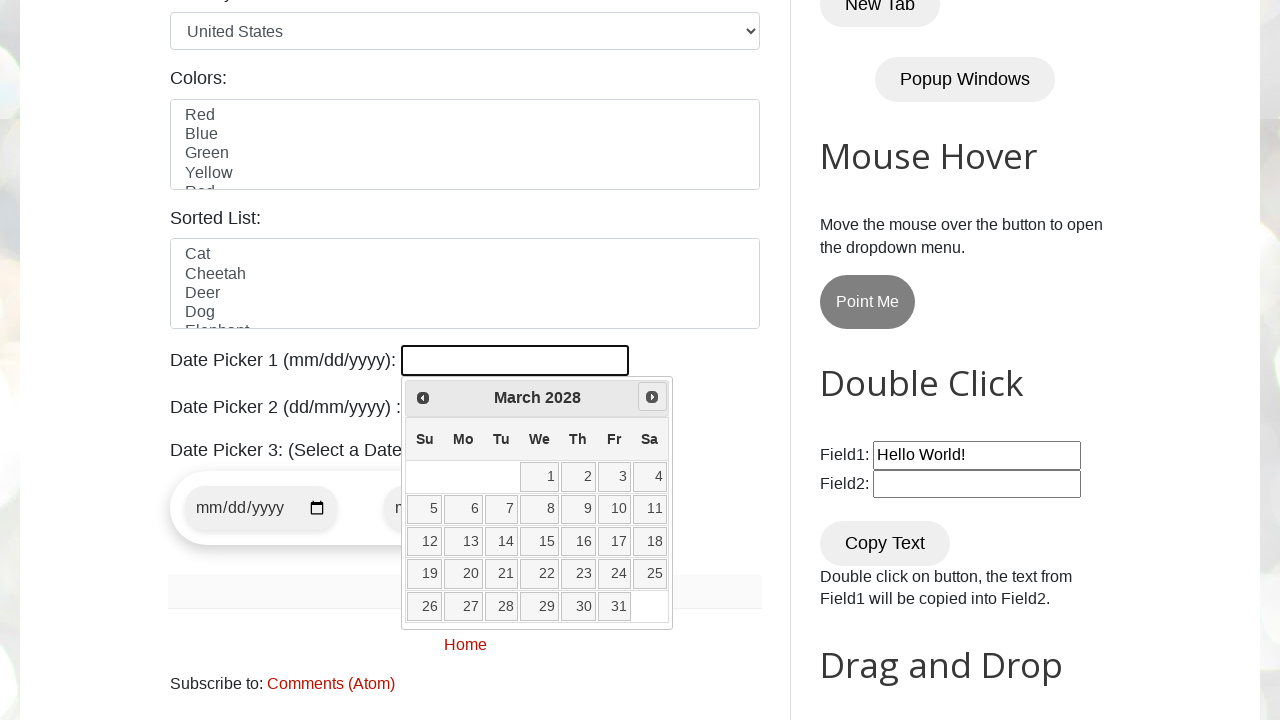

Retrieved current month/year: March 2028
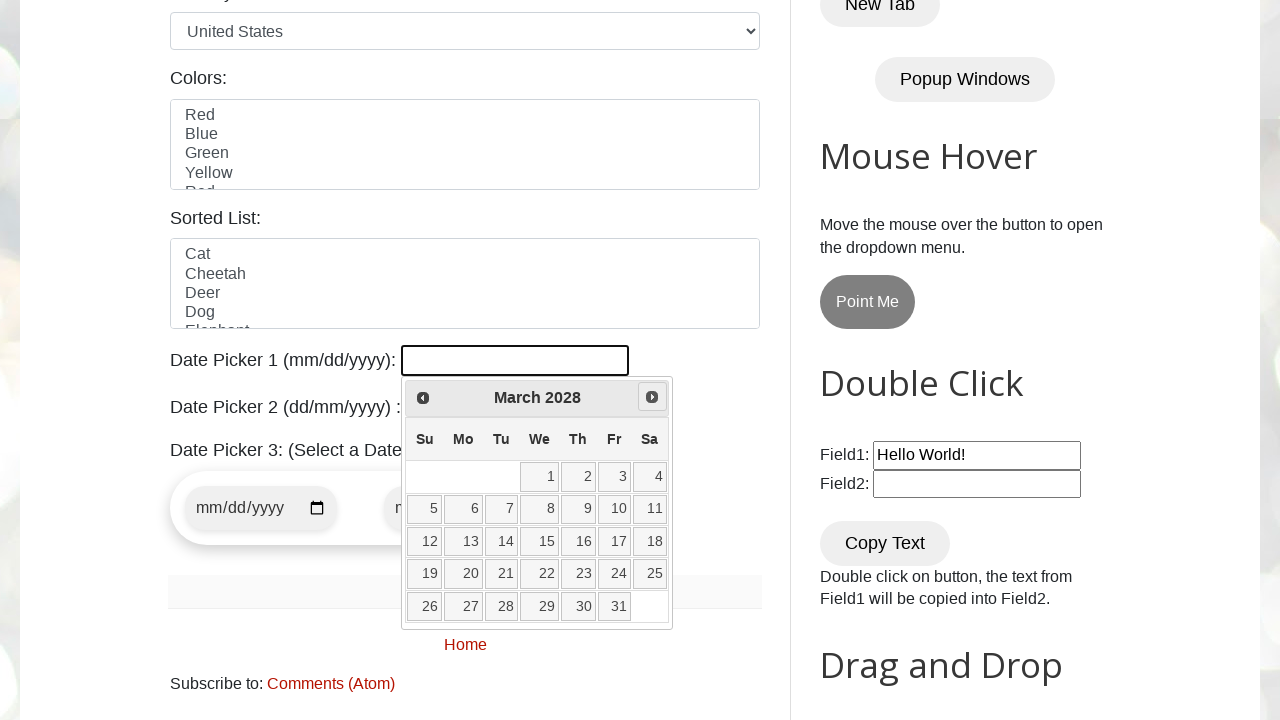

Clicked next button to navigate to next month at (652, 397) on #ui-datepicker-div > div > a.ui-datepicker-next
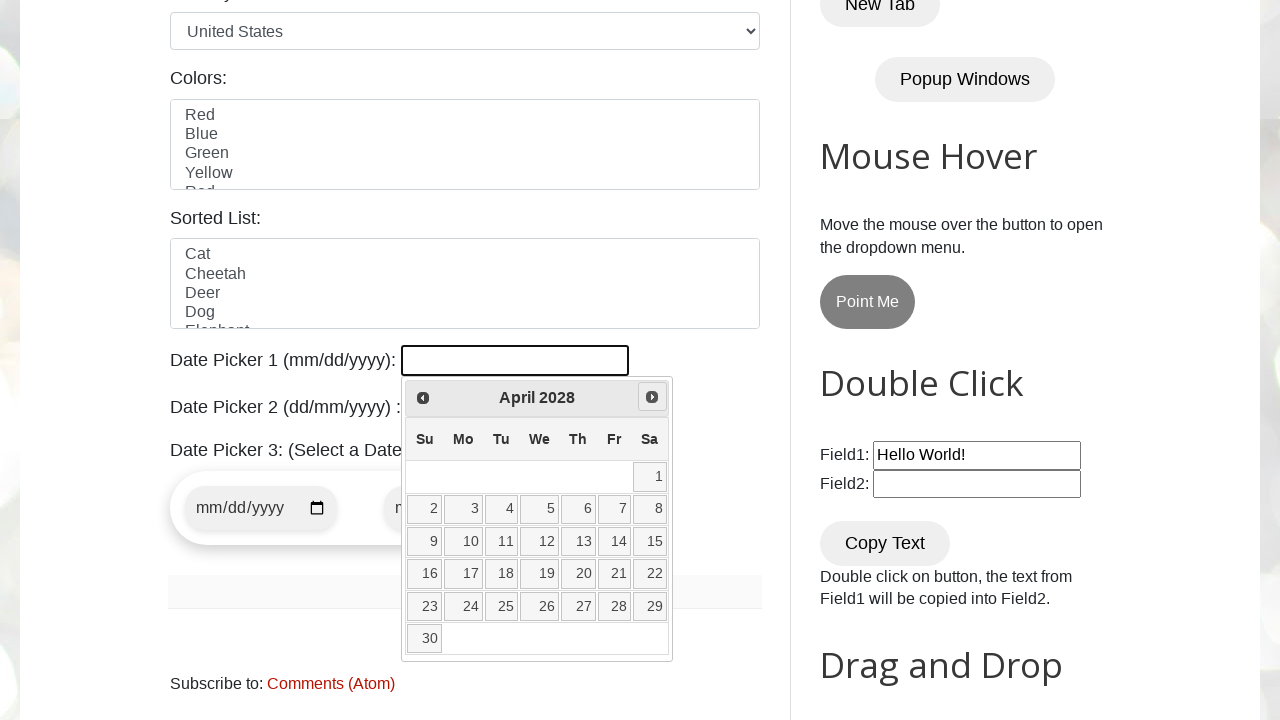

Retrieved current month/year: April 2028
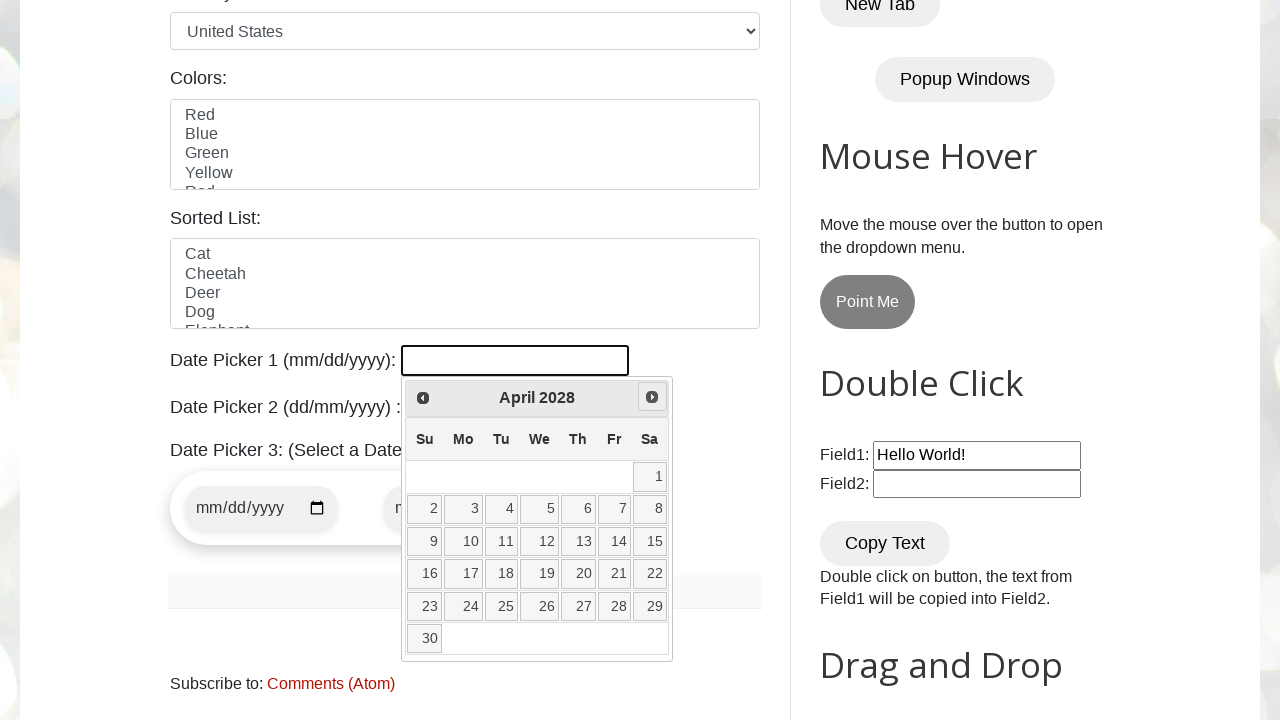

Clicked next button to navigate to next month at (652, 397) on #ui-datepicker-div > div > a.ui-datepicker-next
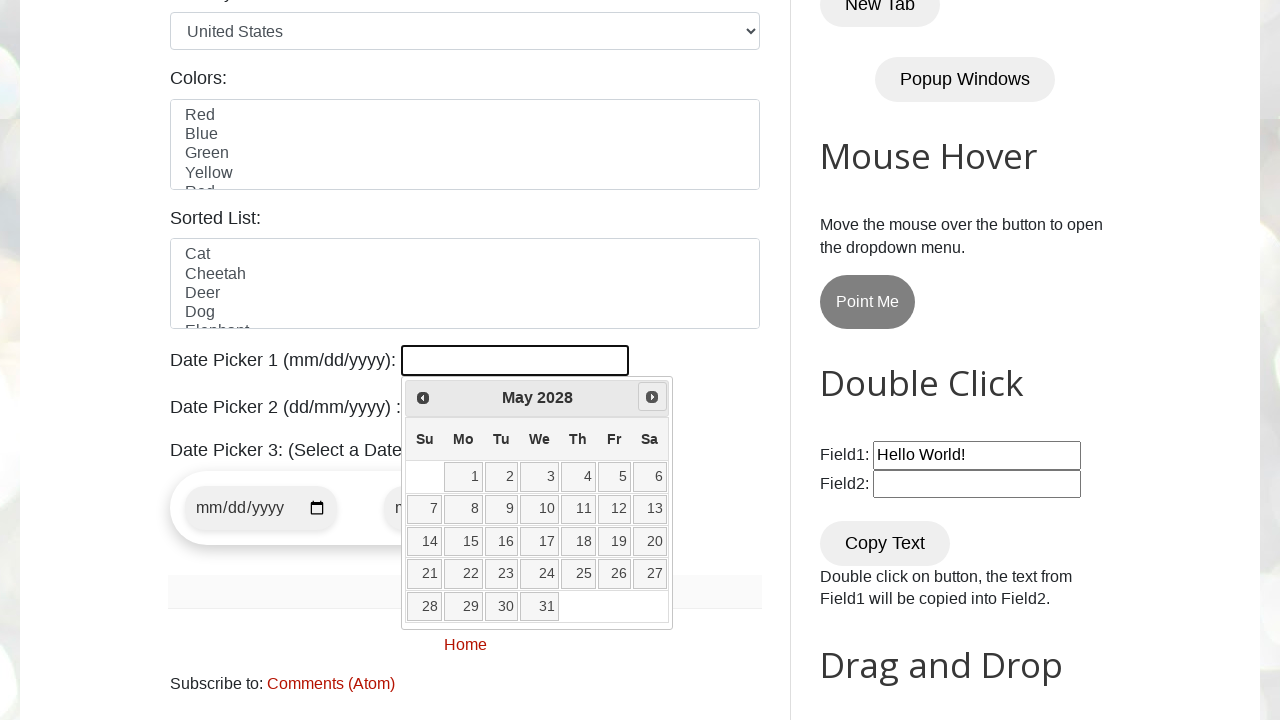

Retrieved current month/year: May 2028
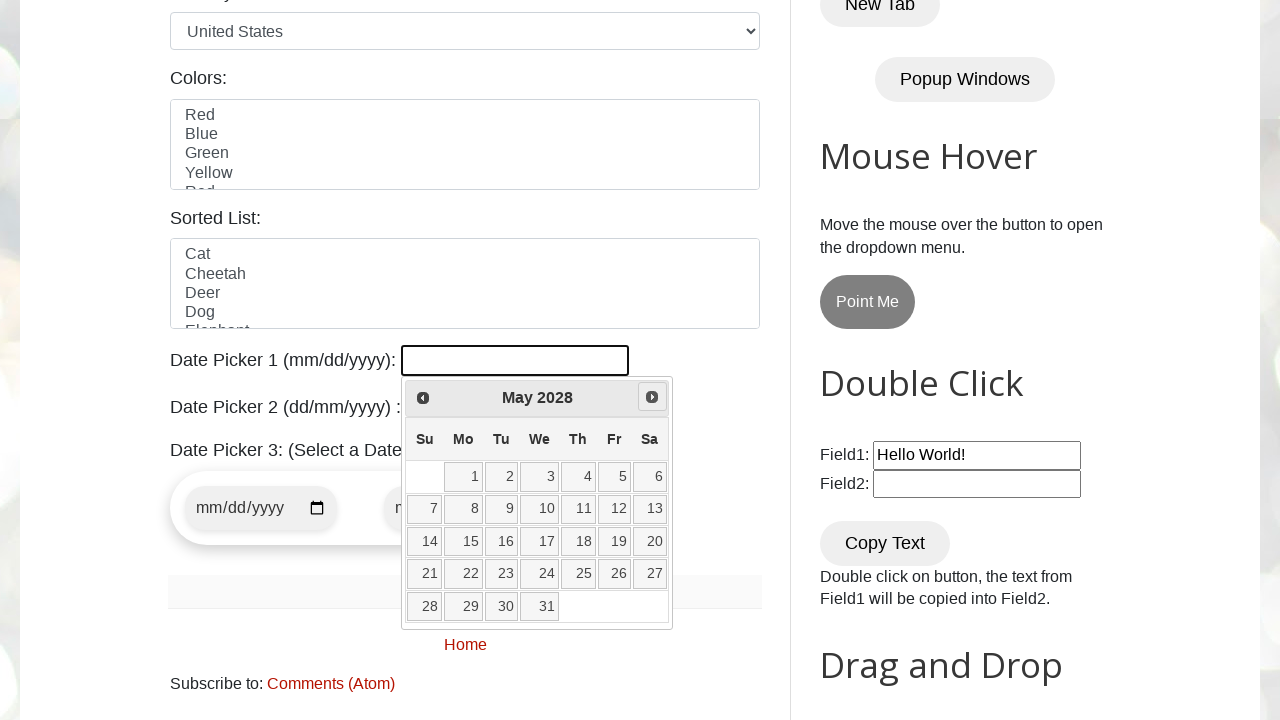

Clicked next button to navigate to next month at (652, 397) on #ui-datepicker-div > div > a.ui-datepicker-next
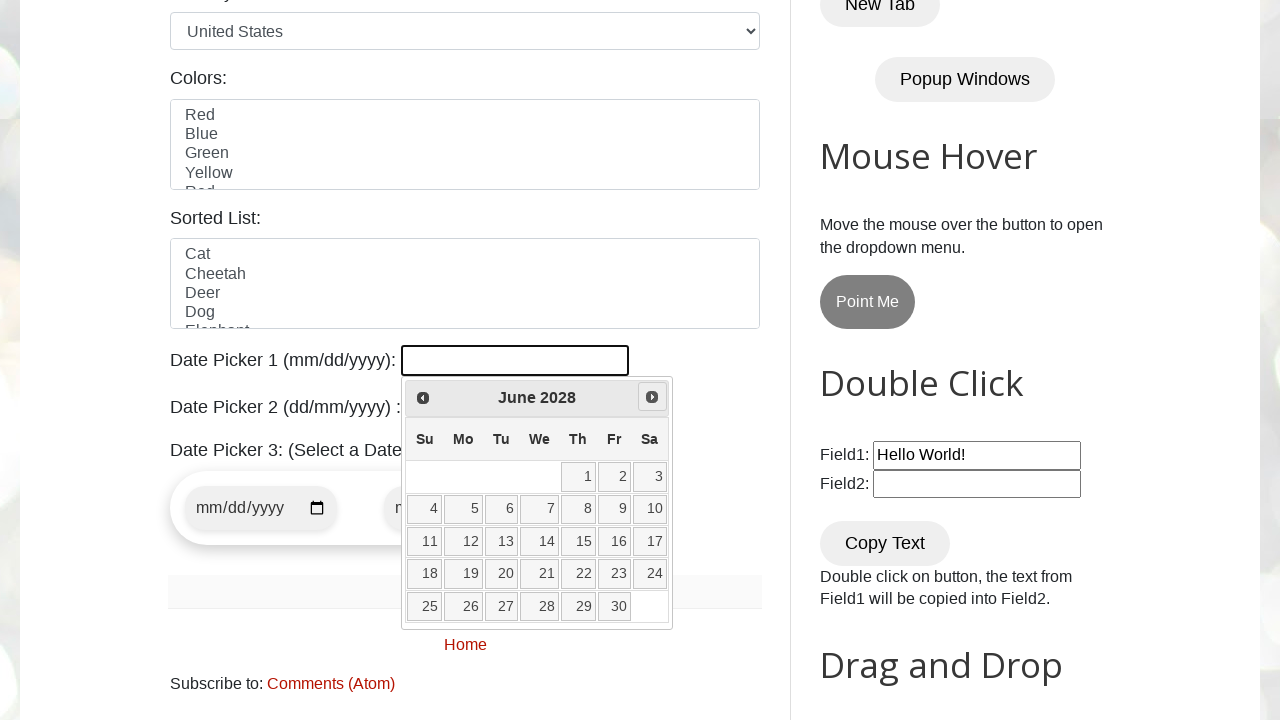

Retrieved current month/year: June 2028
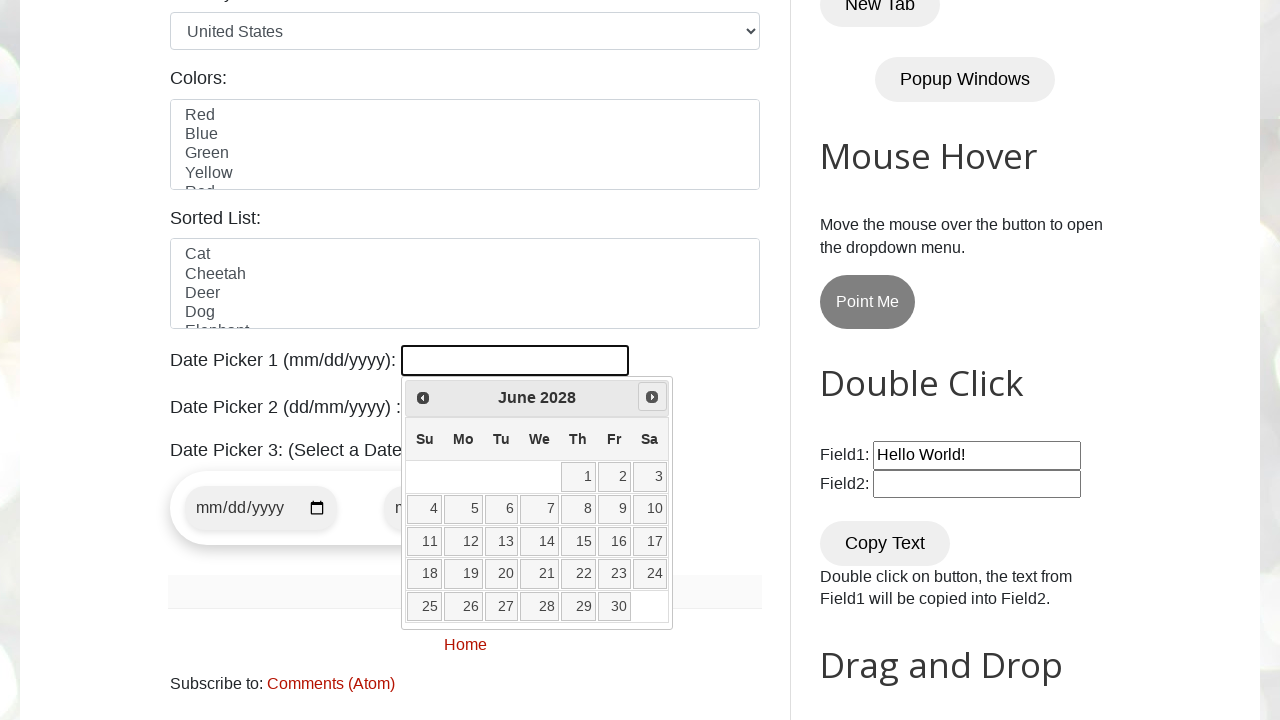

Clicked next button to navigate to next month at (652, 397) on #ui-datepicker-div > div > a.ui-datepicker-next
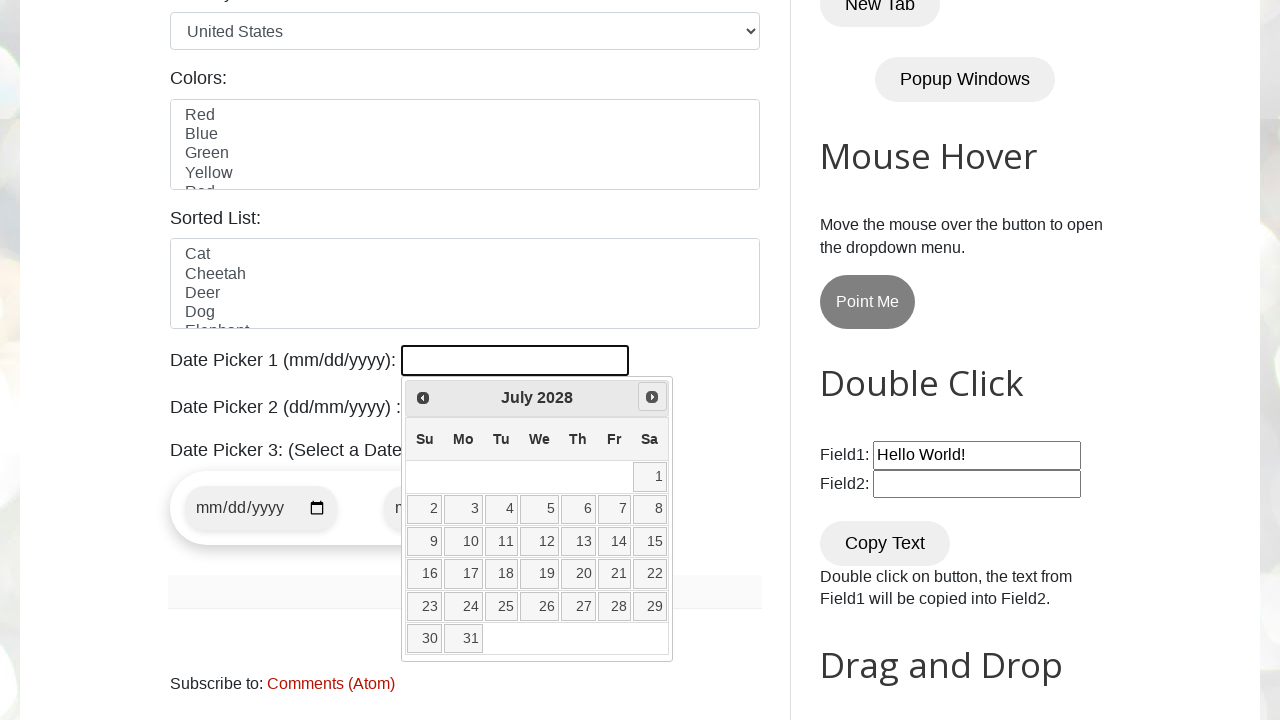

Retrieved current month/year: July 2028
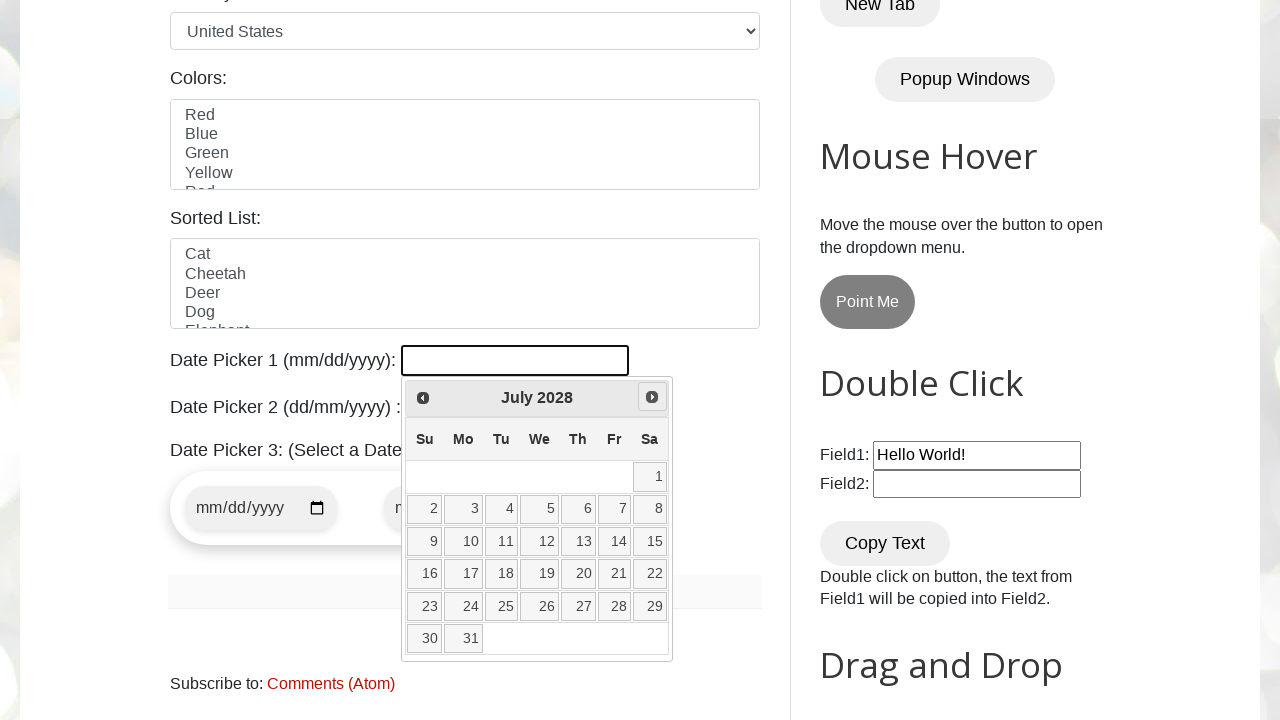

Clicked next button to navigate to next month at (652, 397) on #ui-datepicker-div > div > a.ui-datepicker-next
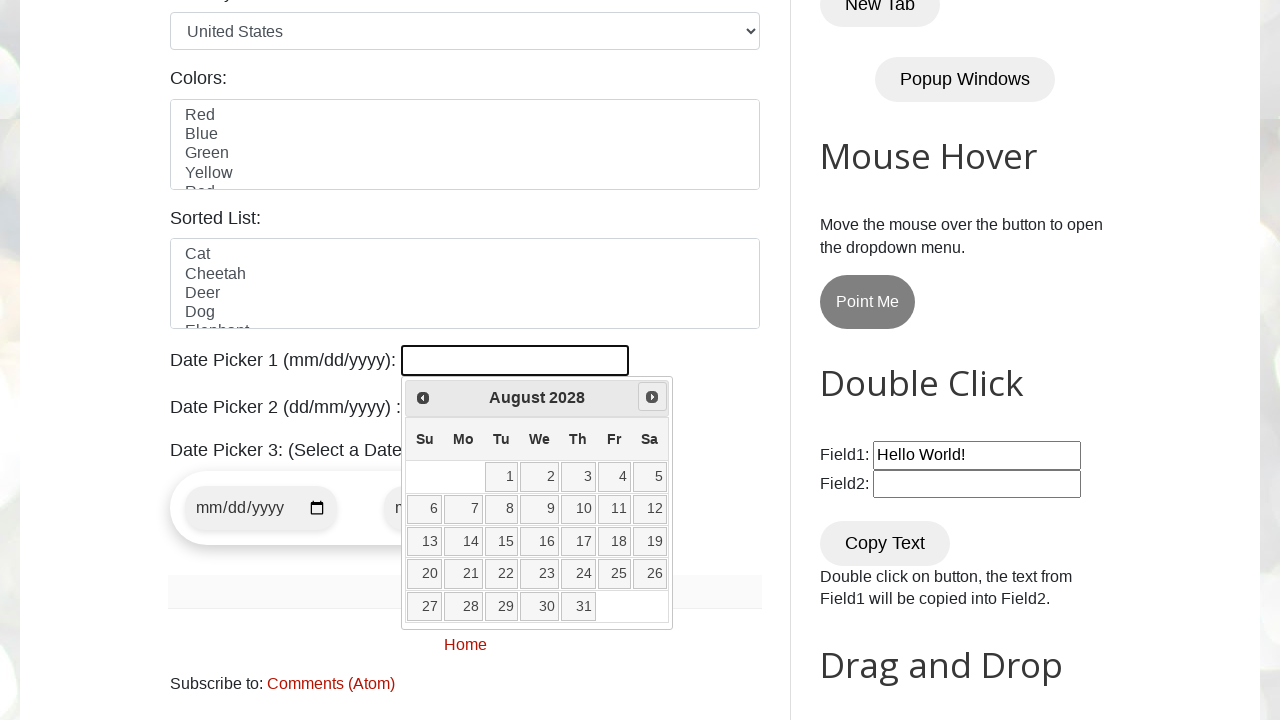

Retrieved current month/year: August 2028
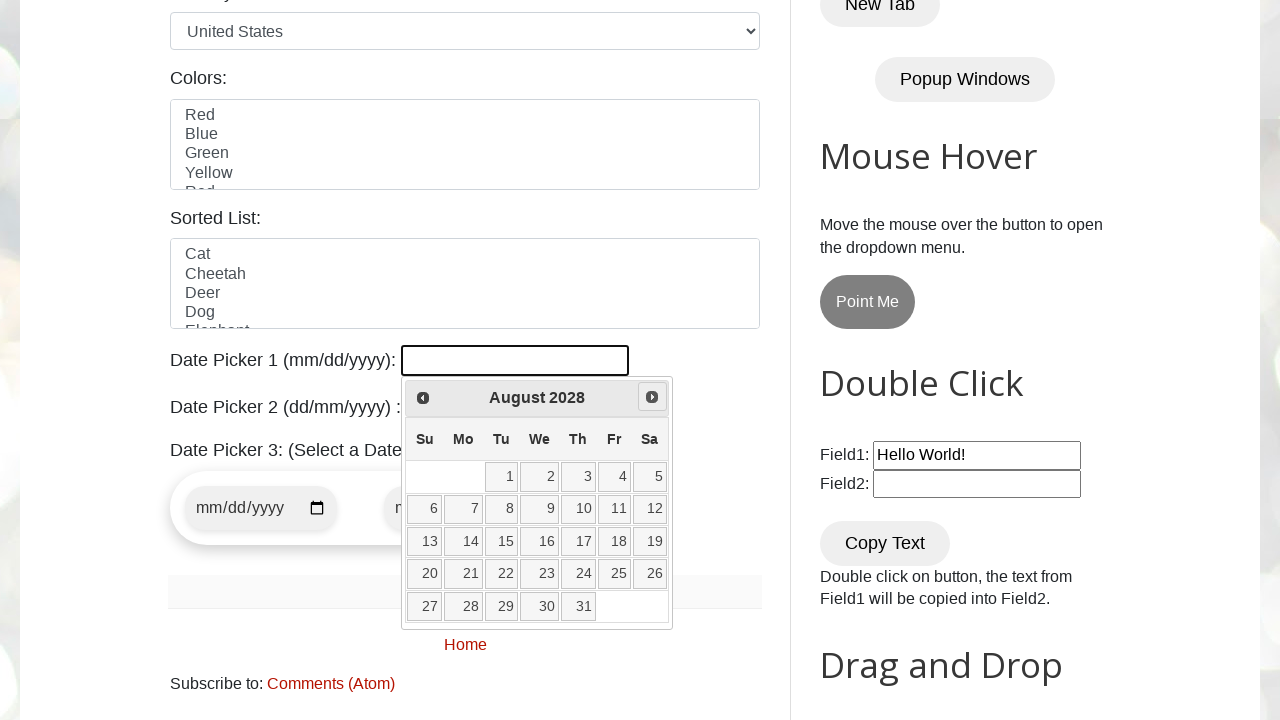

Clicked next button to navigate to next month at (652, 397) on #ui-datepicker-div > div > a.ui-datepicker-next
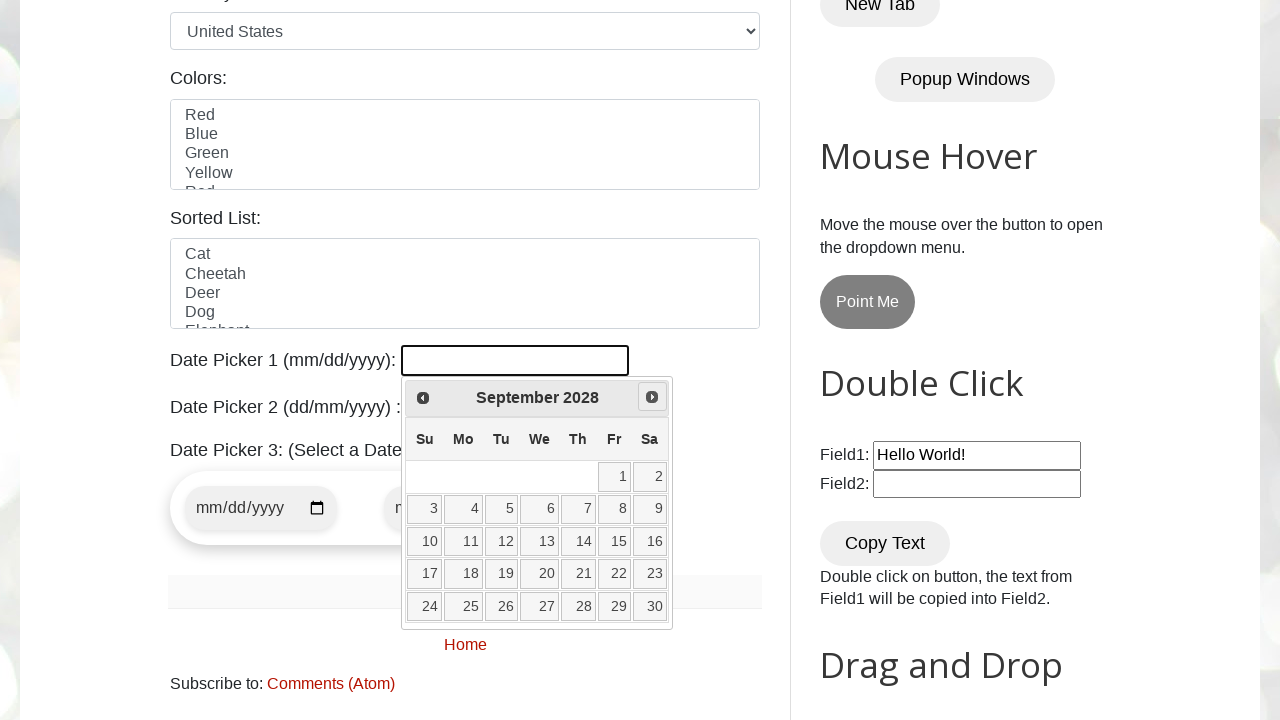

Retrieved current month/year: September 2028
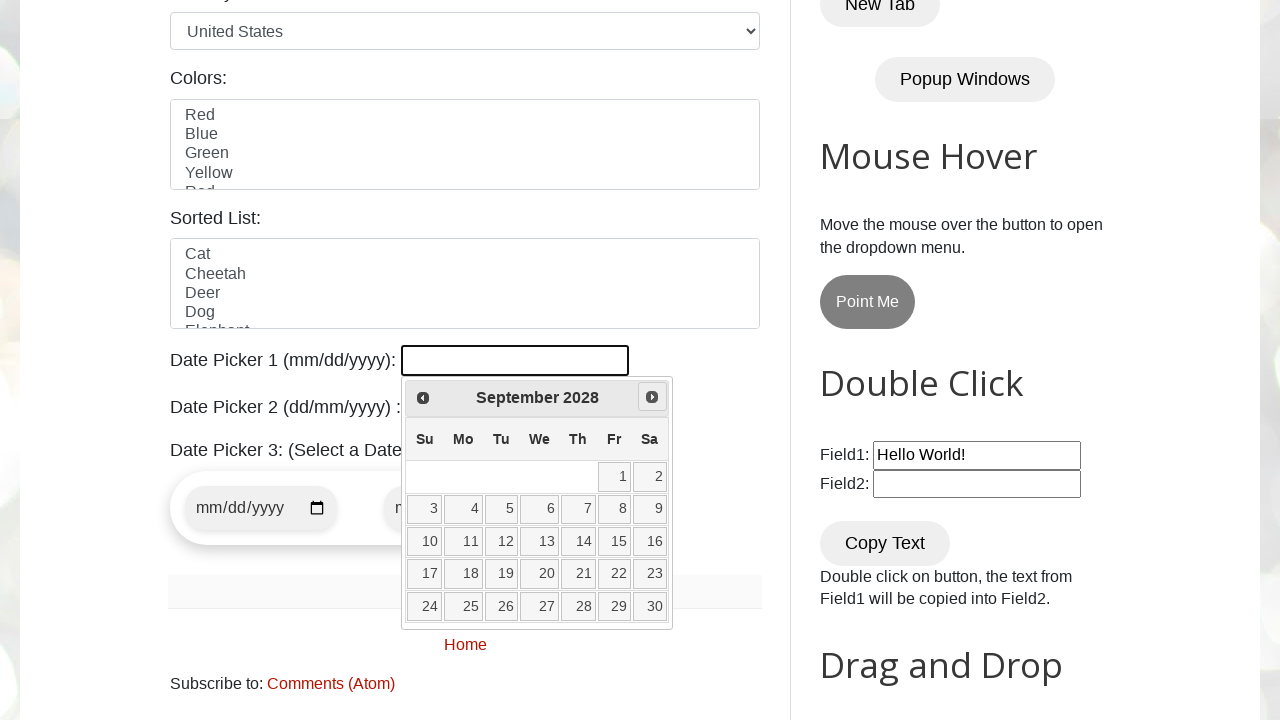

Clicked next button to navigate to next month at (652, 397) on #ui-datepicker-div > div > a.ui-datepicker-next
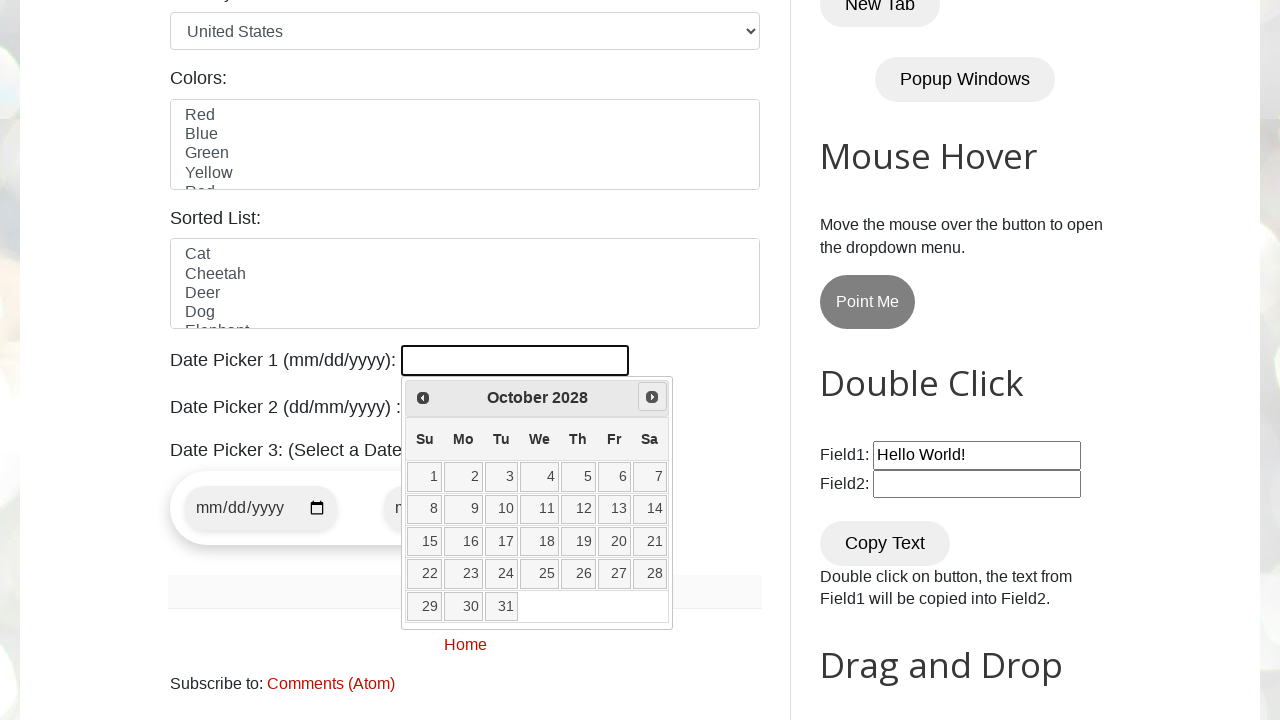

Retrieved current month/year: October 2028
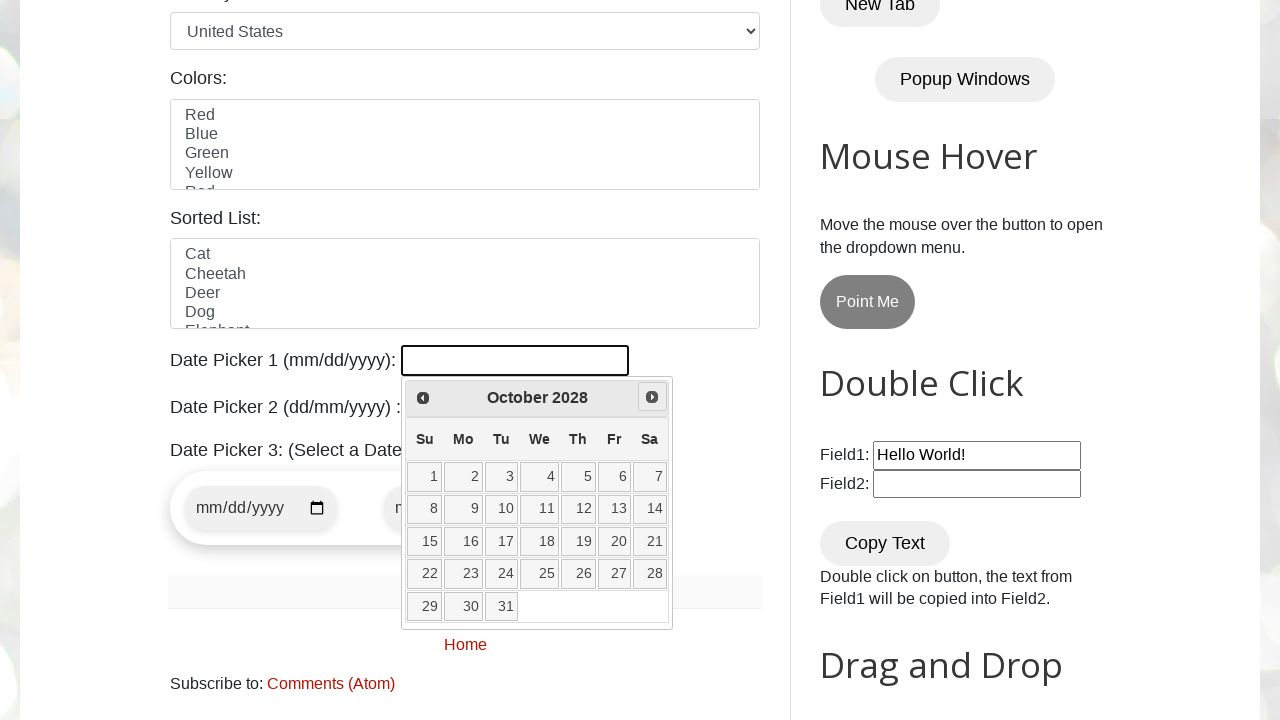

Clicked next button to navigate to next month at (652, 397) on #ui-datepicker-div > div > a.ui-datepicker-next
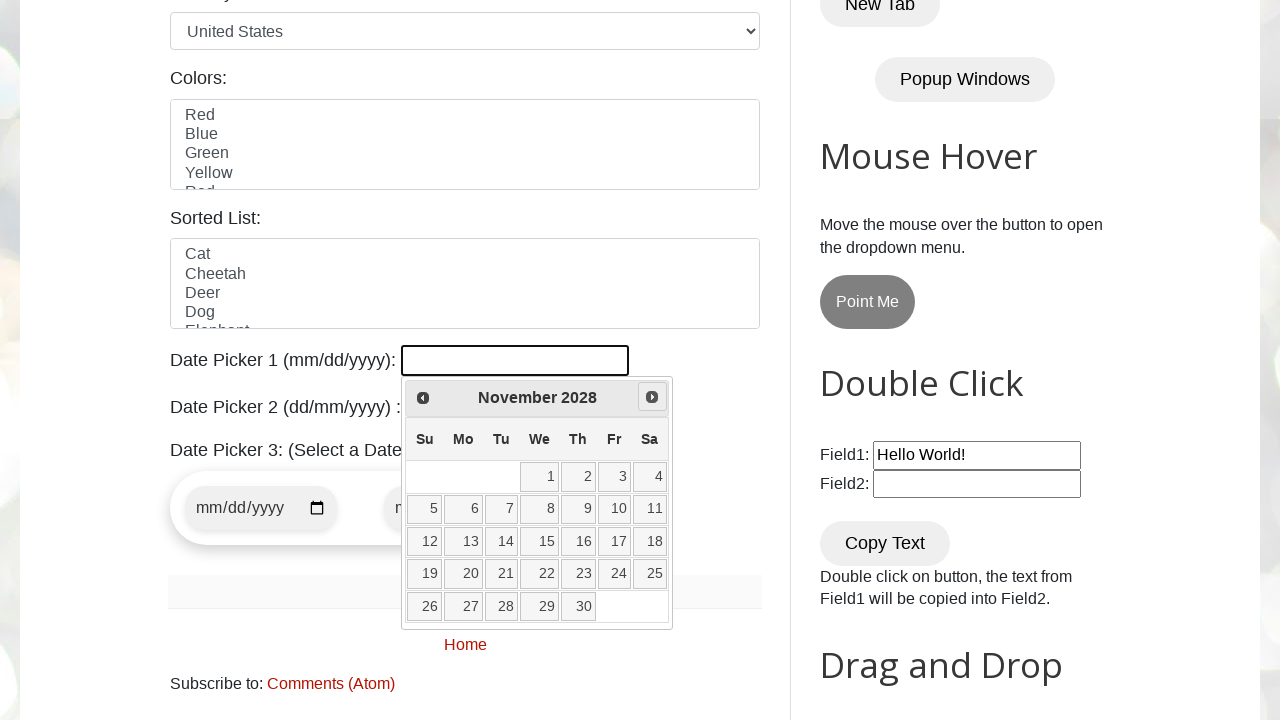

Retrieved current month/year: November 2028
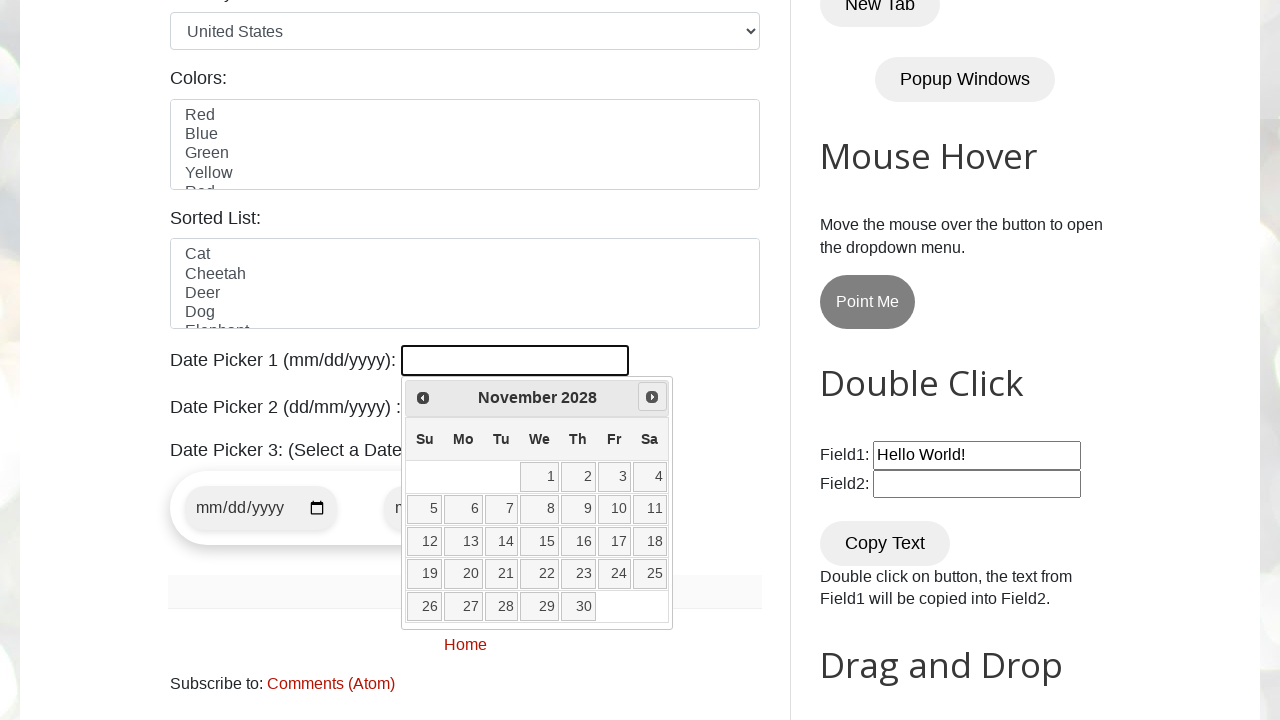

Clicked next button to navigate to next month at (652, 397) on #ui-datepicker-div > div > a.ui-datepicker-next
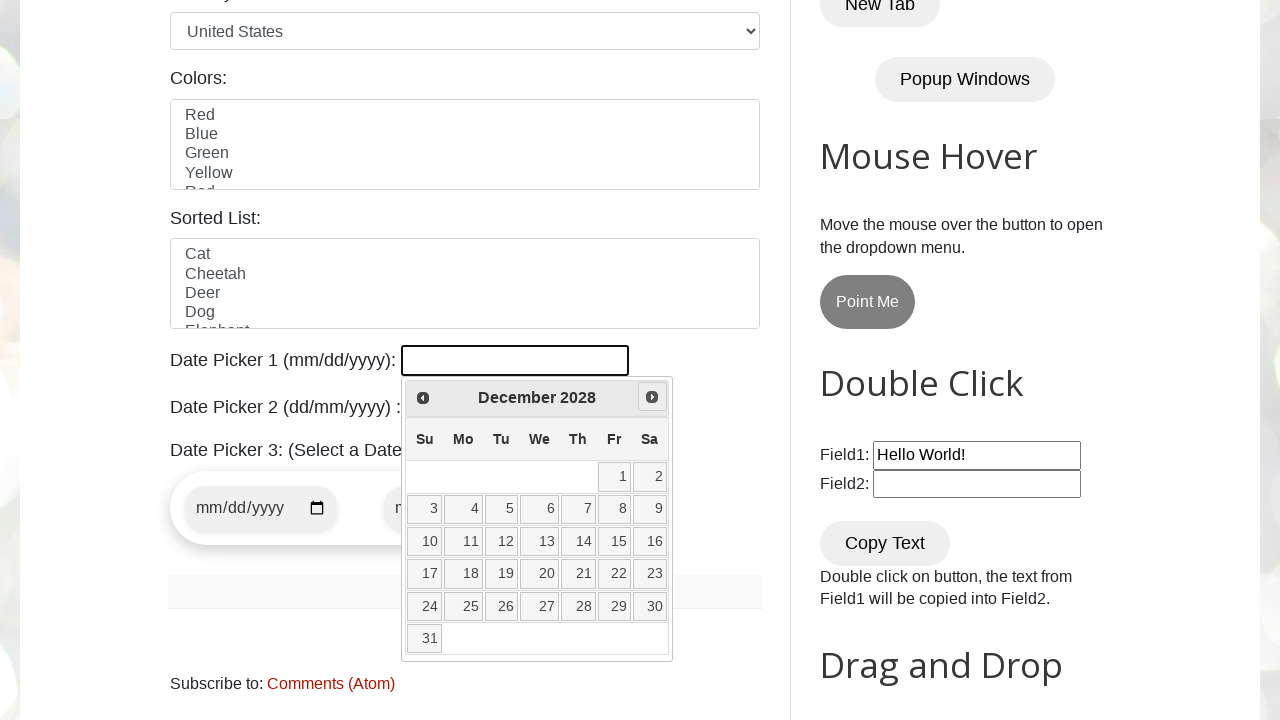

Retrieved current month/year: December 2028
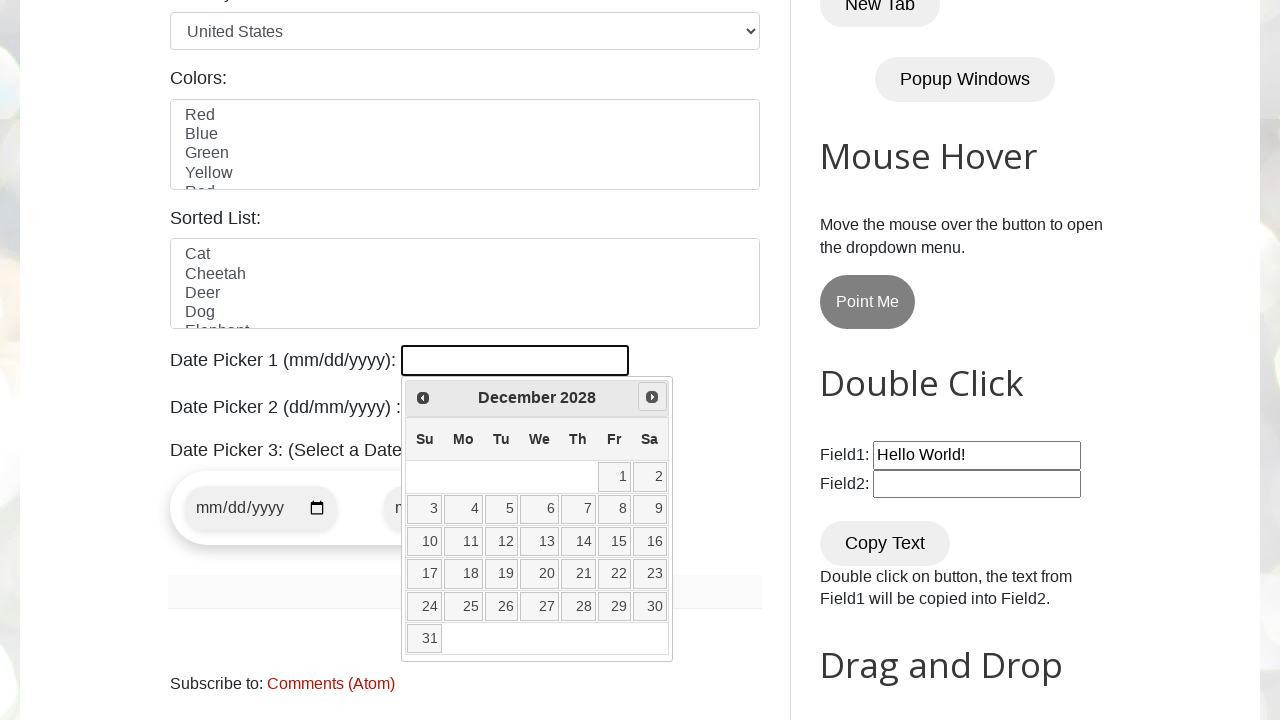

Clicked next button to navigate to next month at (652, 397) on #ui-datepicker-div > div > a.ui-datepicker-next
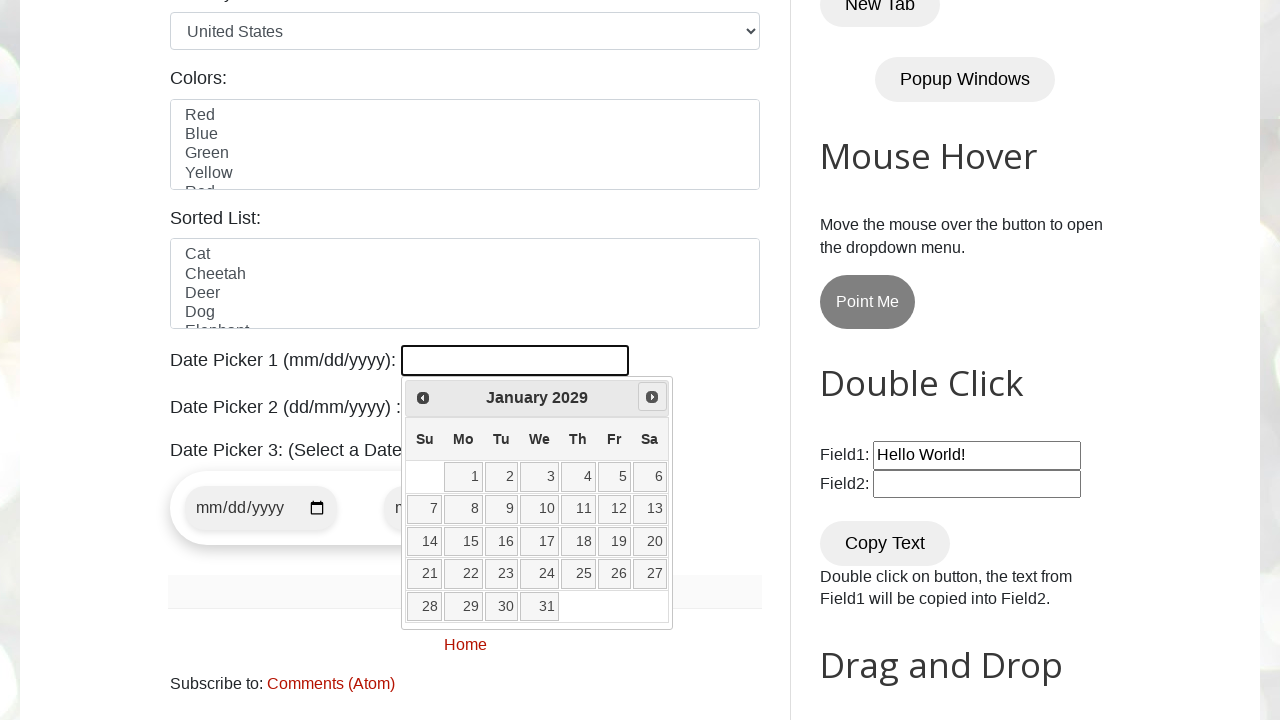

Retrieved current month/year: January 2029
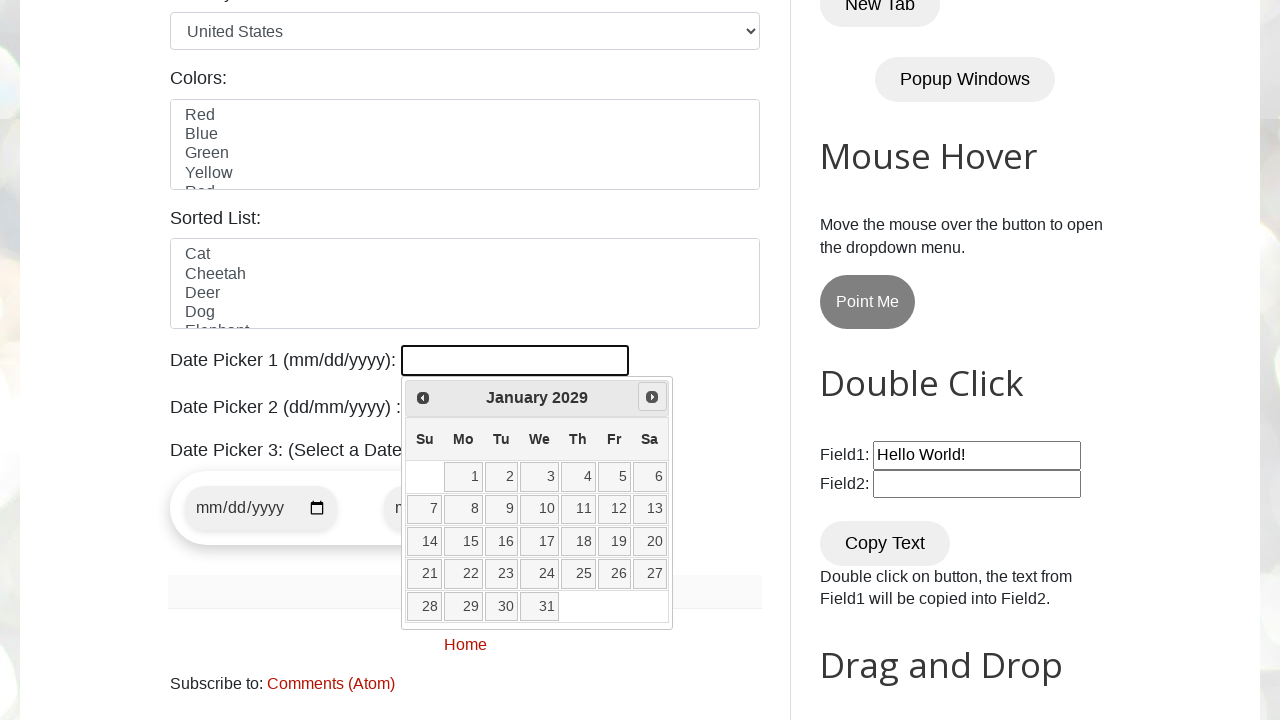

Clicked next button to navigate to next month at (652, 397) on #ui-datepicker-div > div > a.ui-datepicker-next
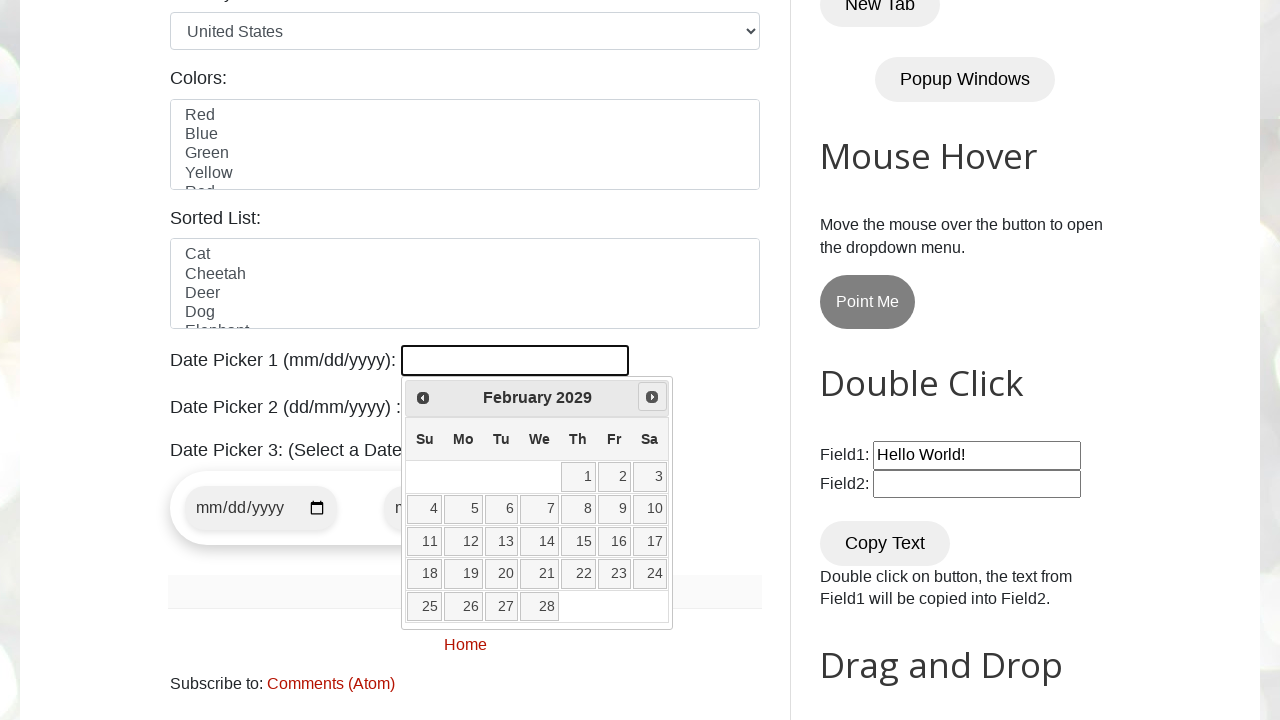

Retrieved current month/year: February 2029
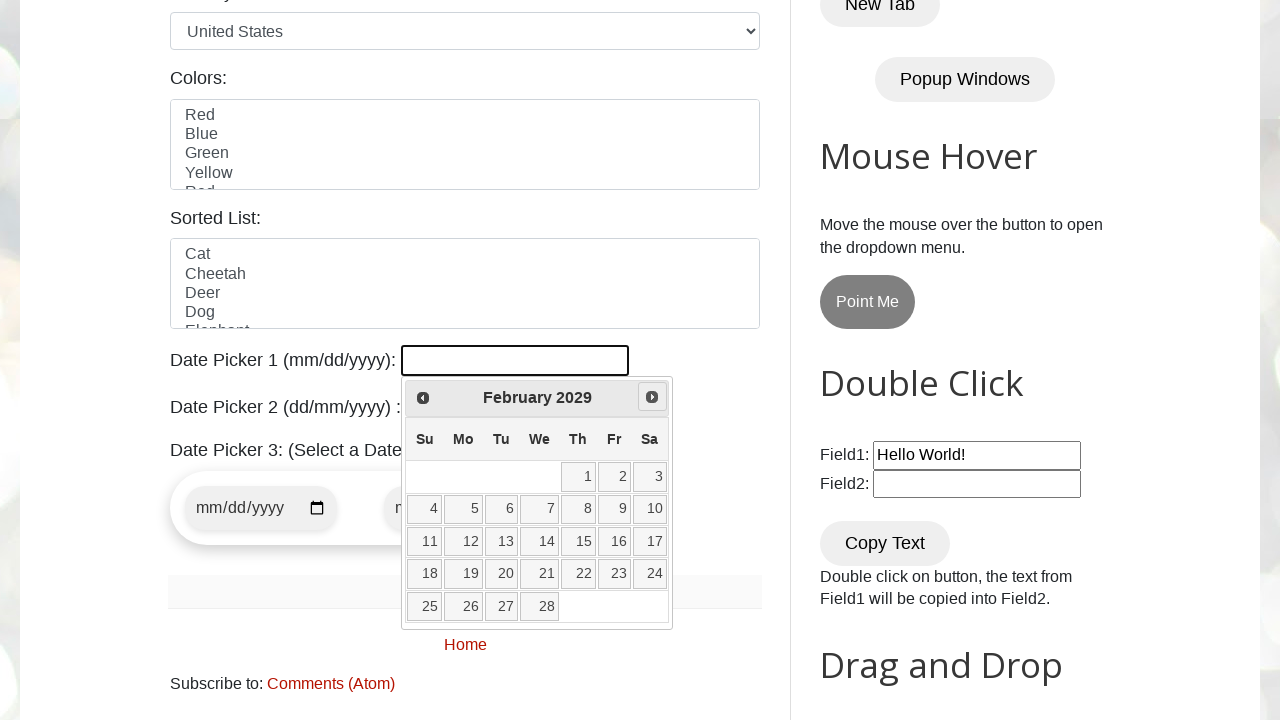

Clicked next button to navigate to next month at (652, 397) on #ui-datepicker-div > div > a.ui-datepicker-next
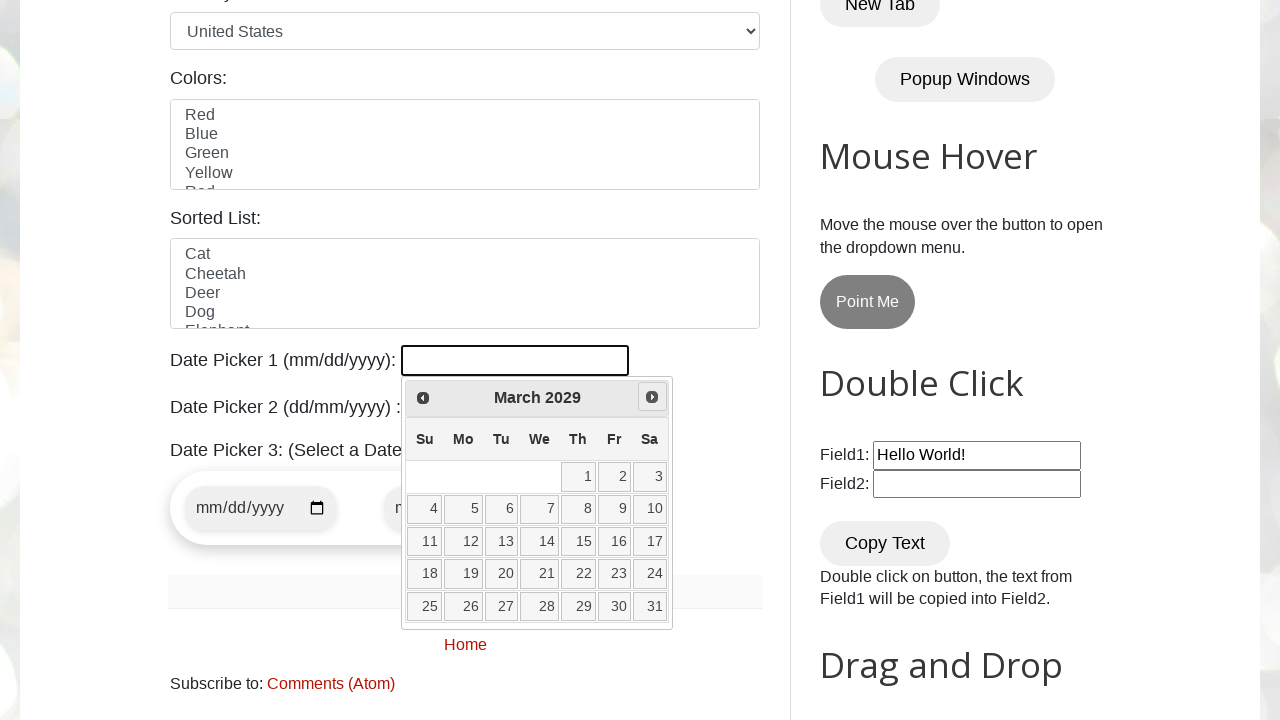

Retrieved current month/year: March 2029
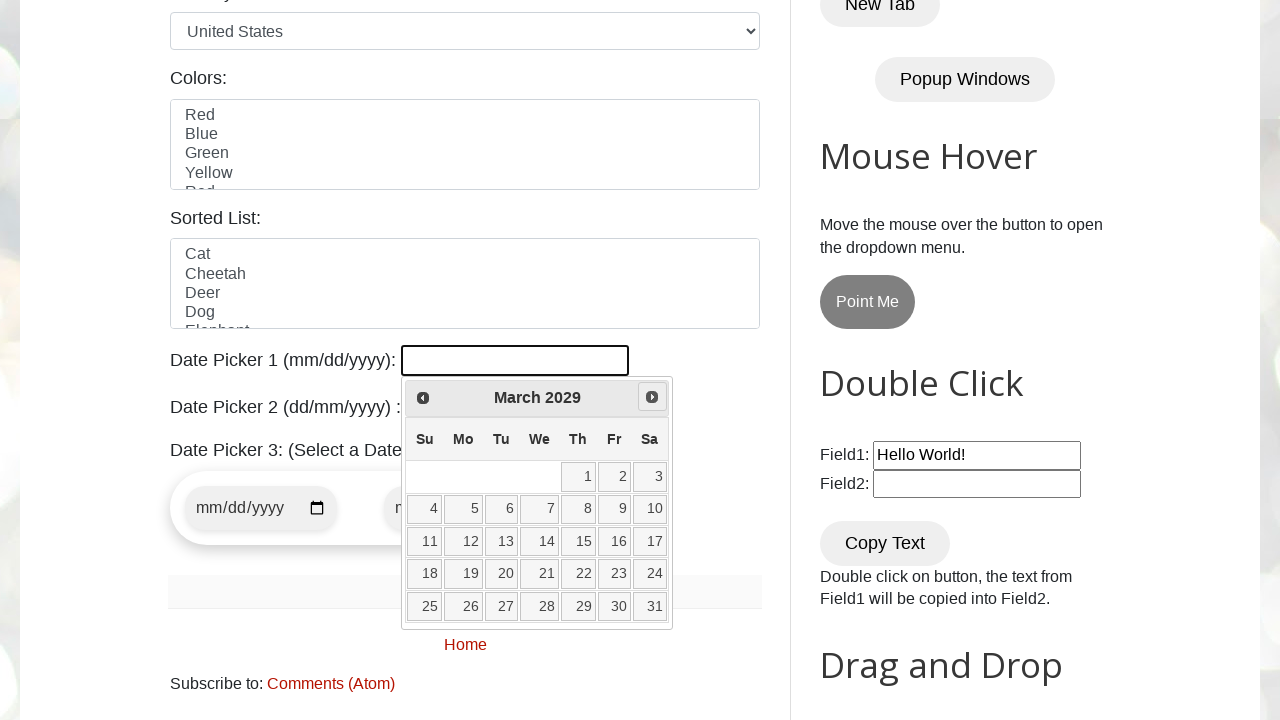

Clicked next button to navigate to next month at (652, 397) on #ui-datepicker-div > div > a.ui-datepicker-next
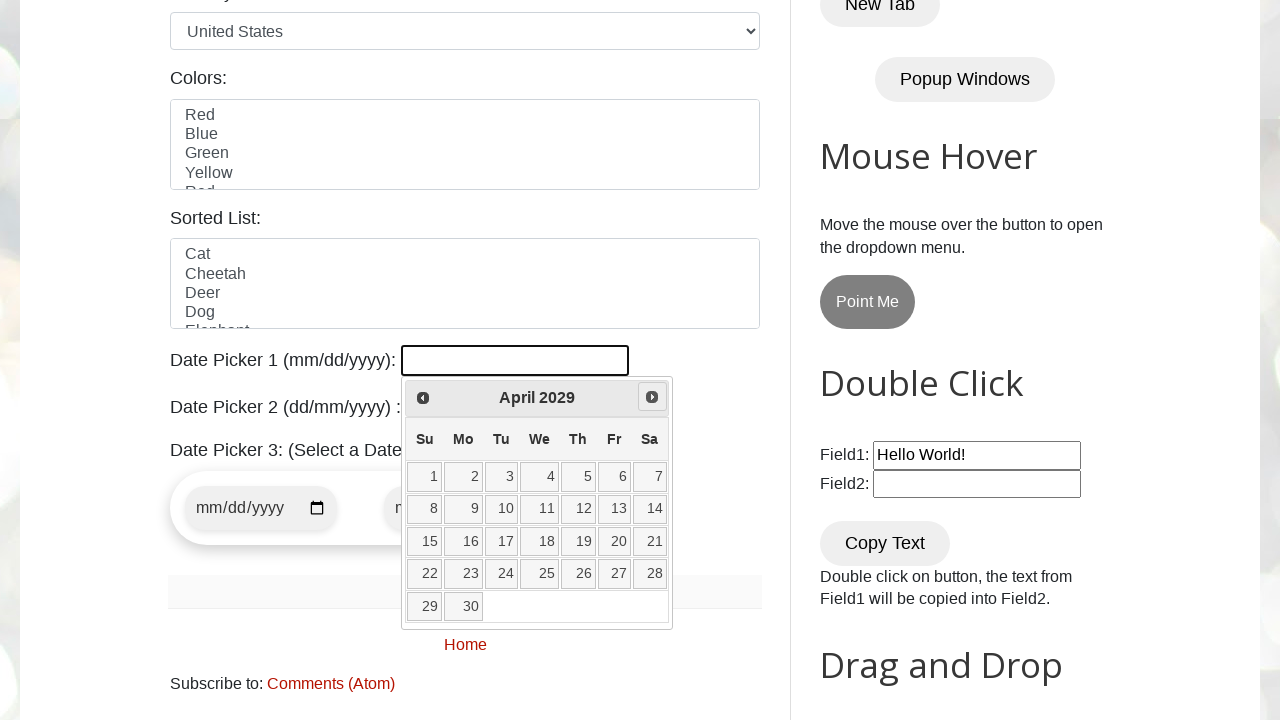

Retrieved current month/year: April 2029
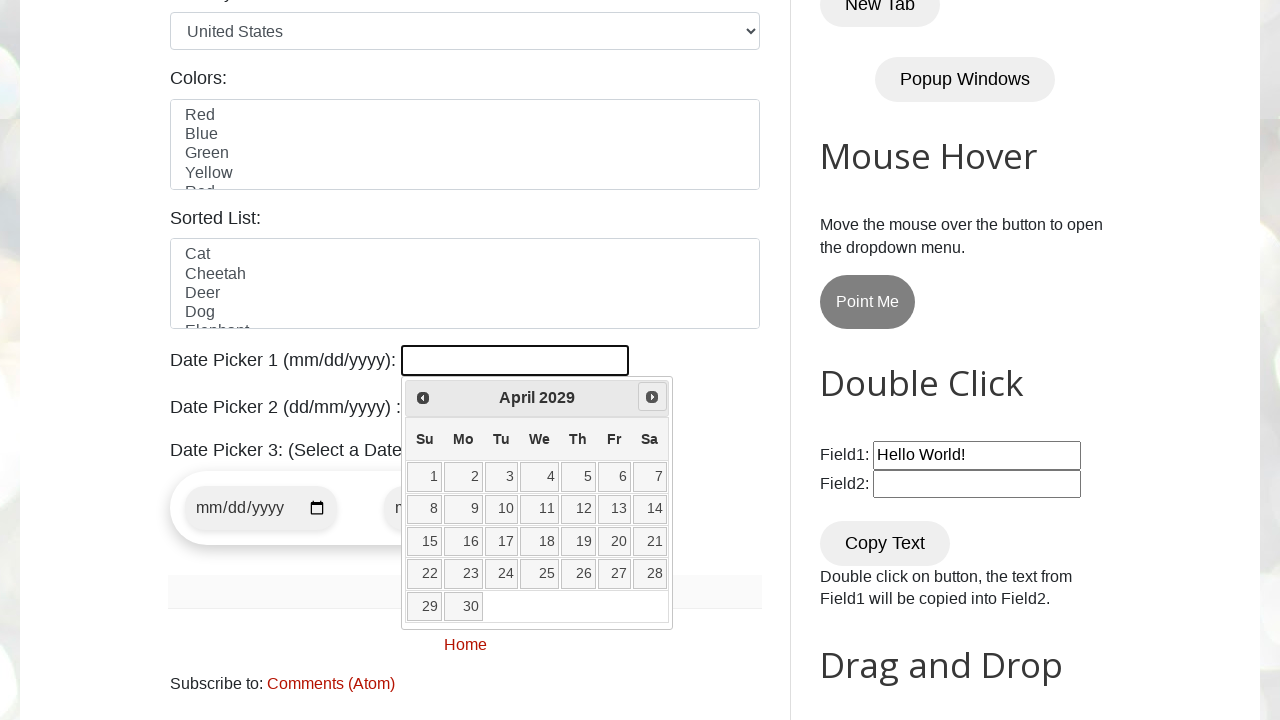

Clicked next button to navigate to next month at (652, 397) on #ui-datepicker-div > div > a.ui-datepicker-next
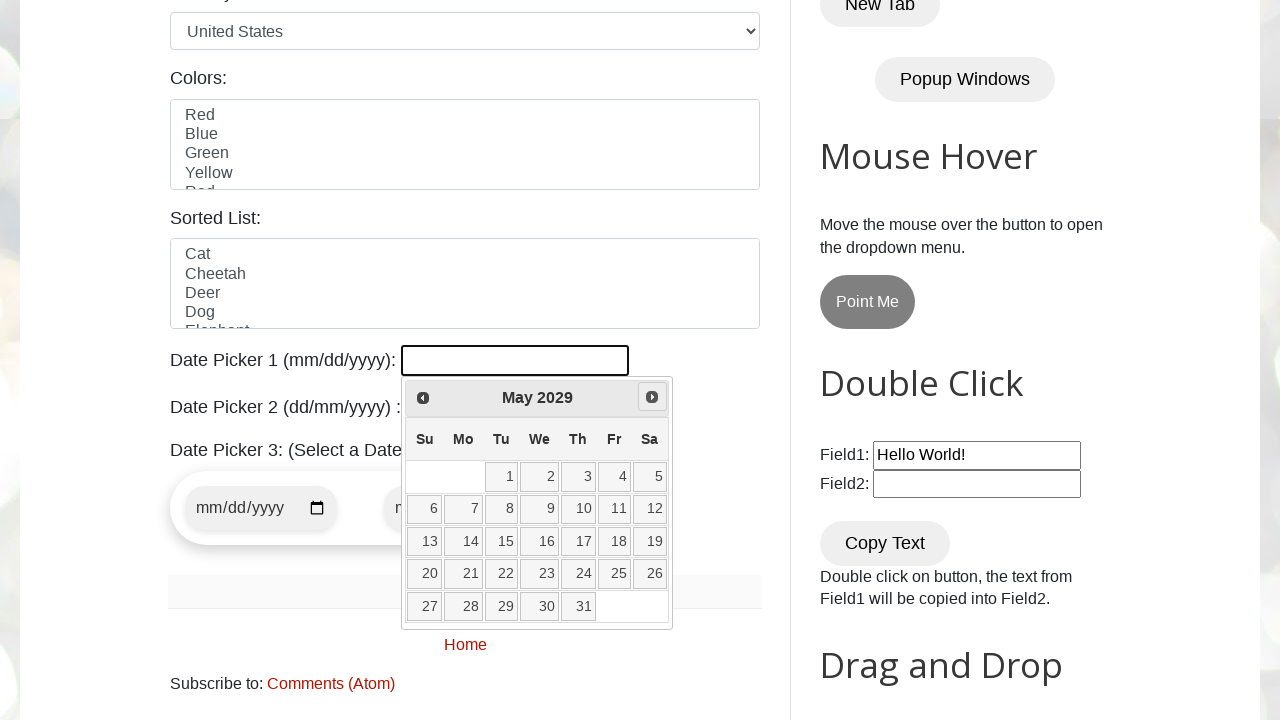

Retrieved current month/year: May 2029
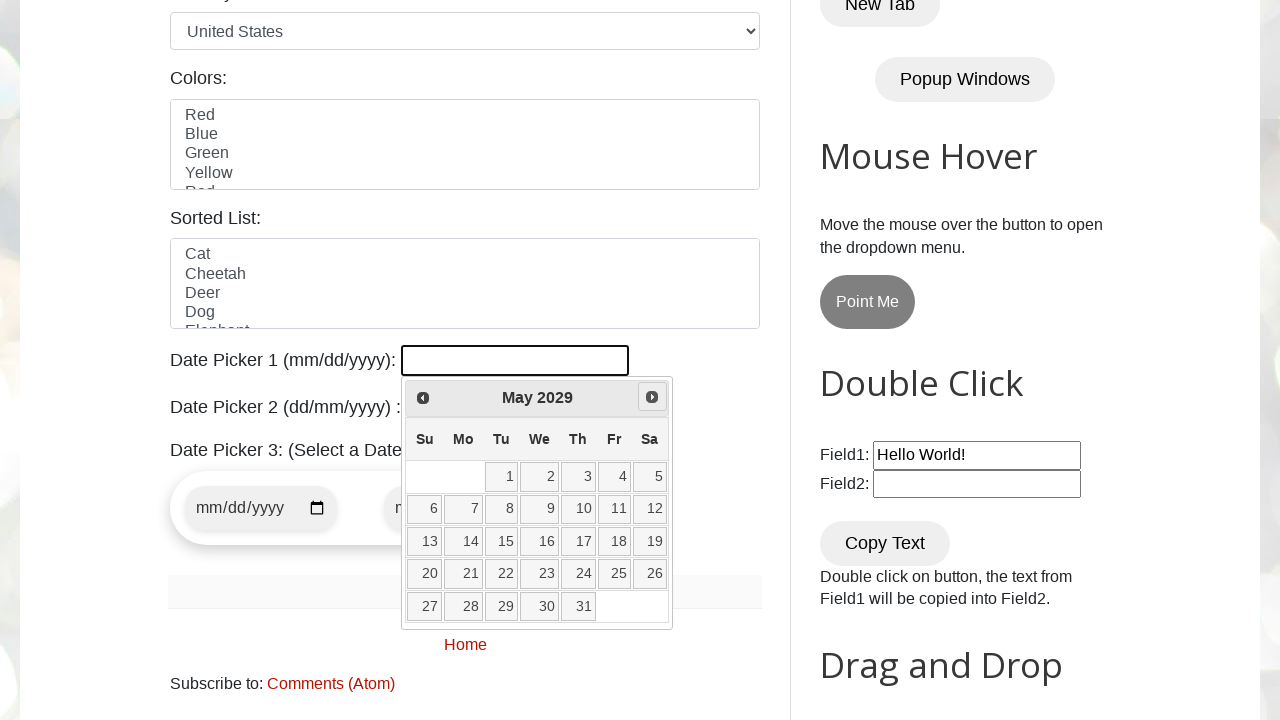

Clicked next button to navigate to next month at (652, 397) on #ui-datepicker-div > div > a.ui-datepicker-next
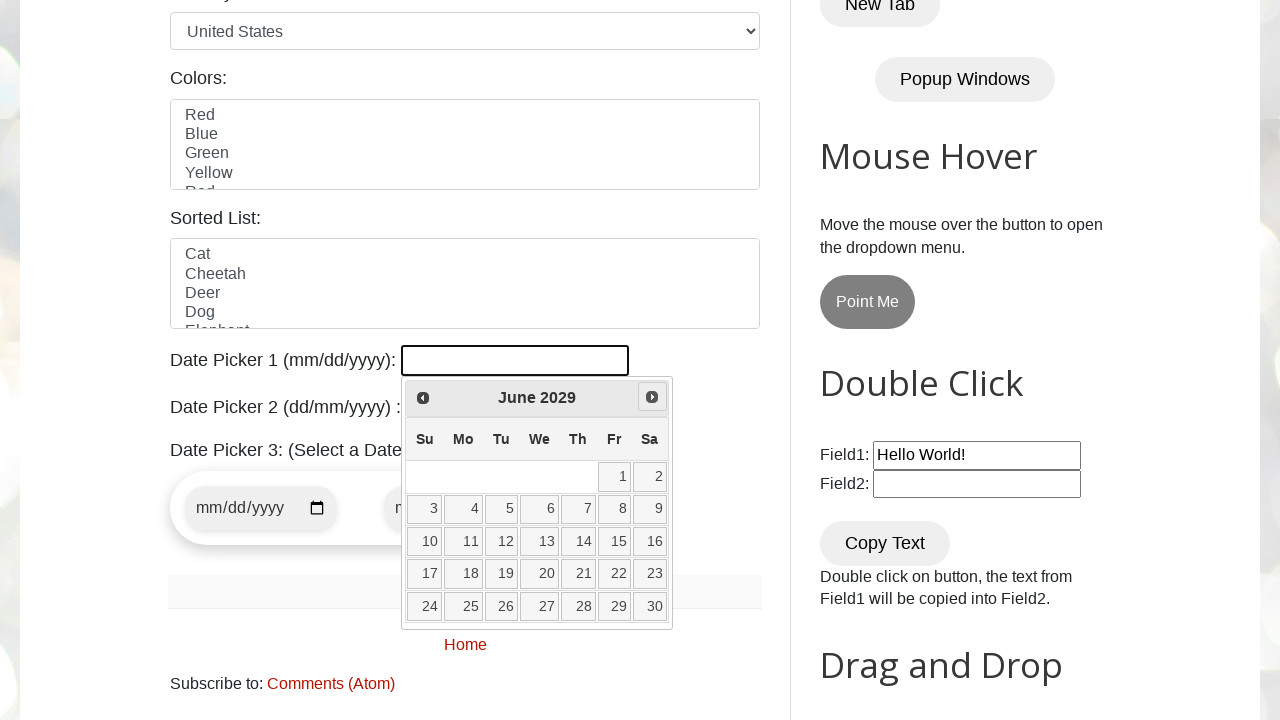

Retrieved current month/year: June 2029
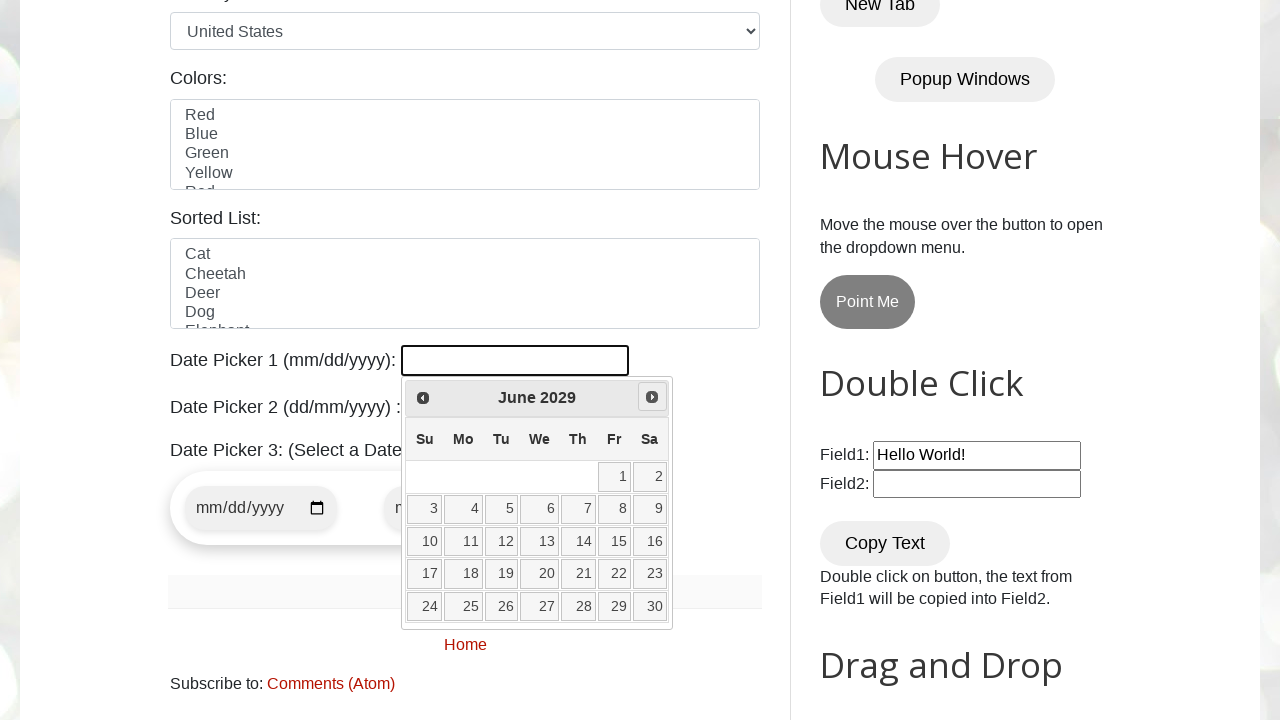

Clicked next button to navigate to next month at (652, 397) on #ui-datepicker-div > div > a.ui-datepicker-next
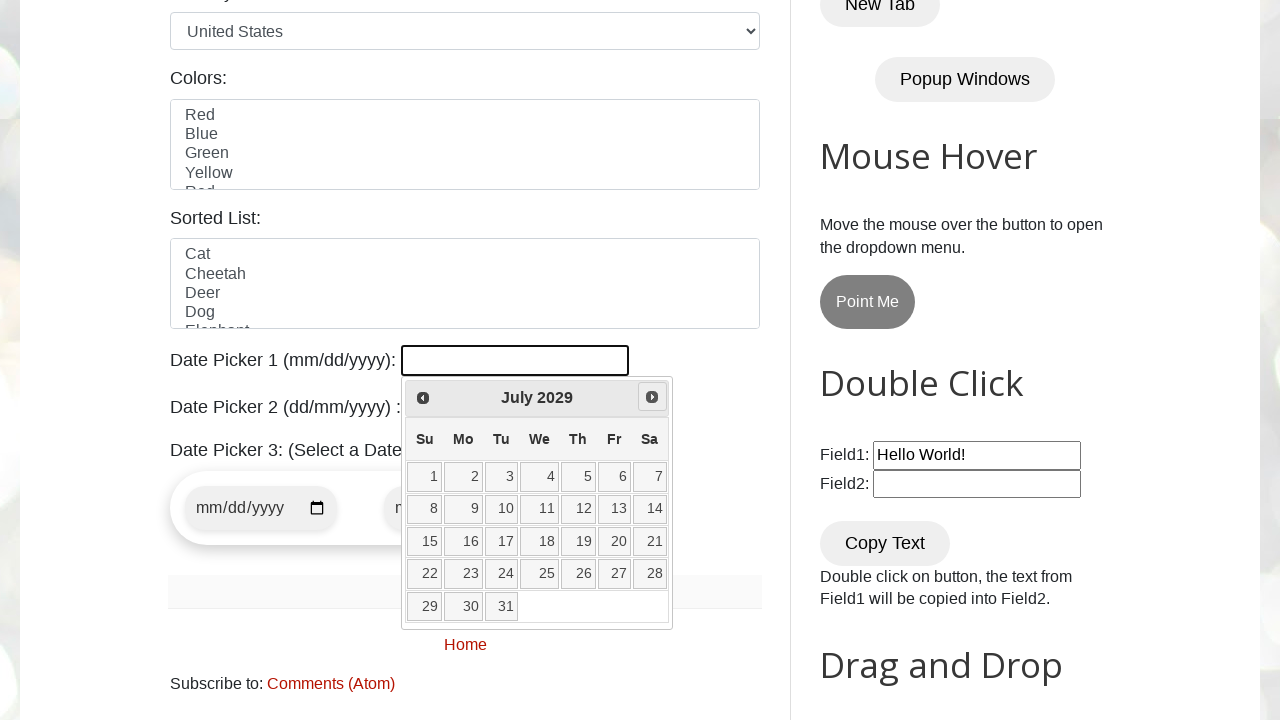

Retrieved current month/year: July 2029
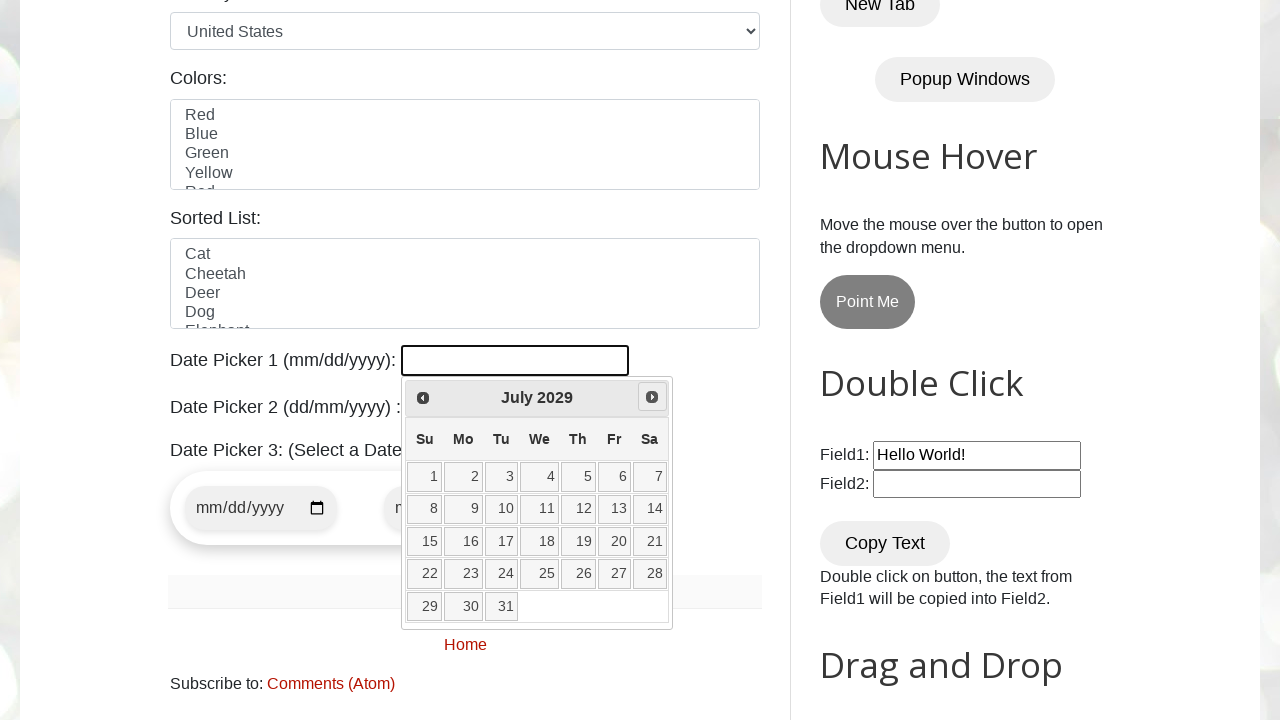

Clicked next button to navigate to next month at (652, 397) on #ui-datepicker-div > div > a.ui-datepicker-next
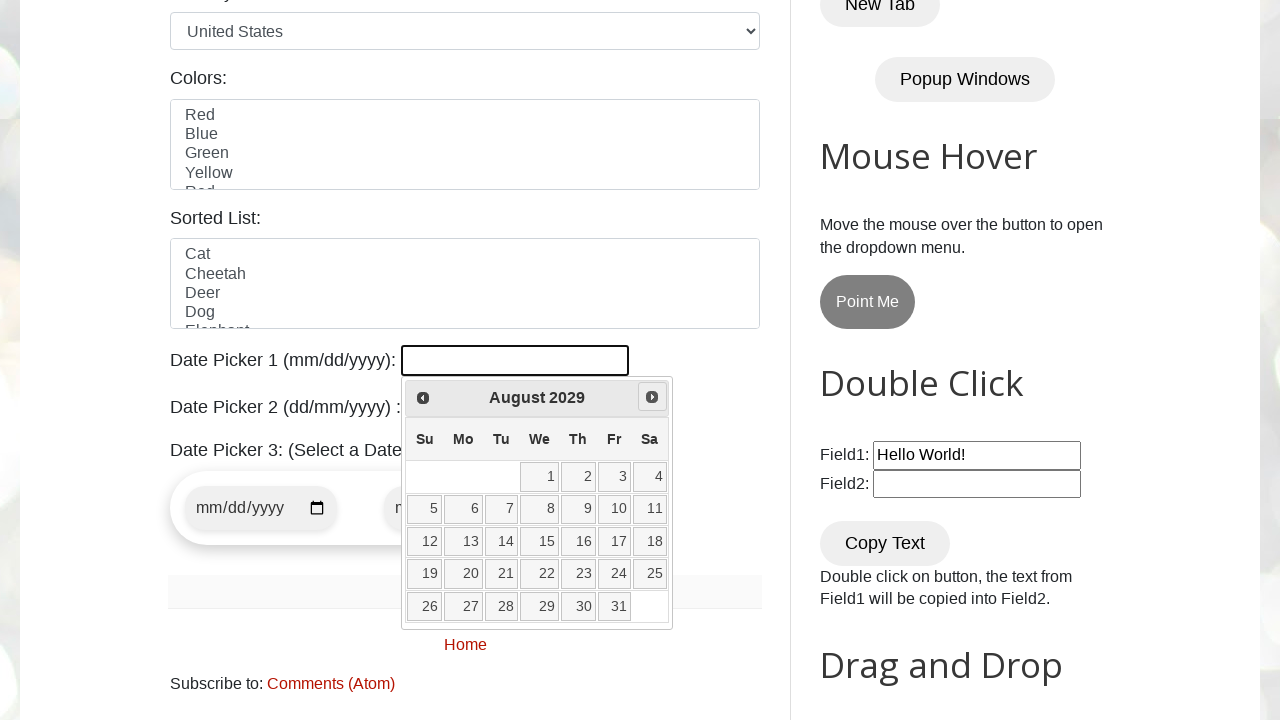

Retrieved current month/year: August 2029
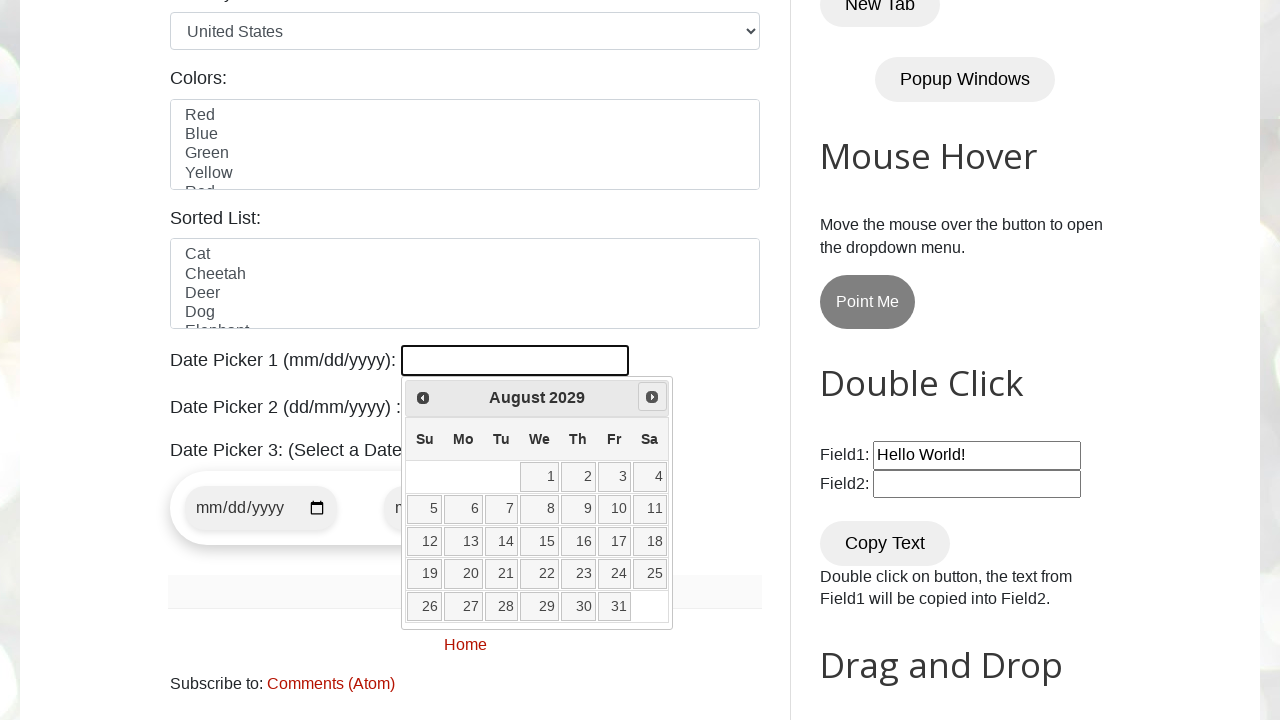

Clicked next button to navigate to next month at (652, 397) on #ui-datepicker-div > div > a.ui-datepicker-next
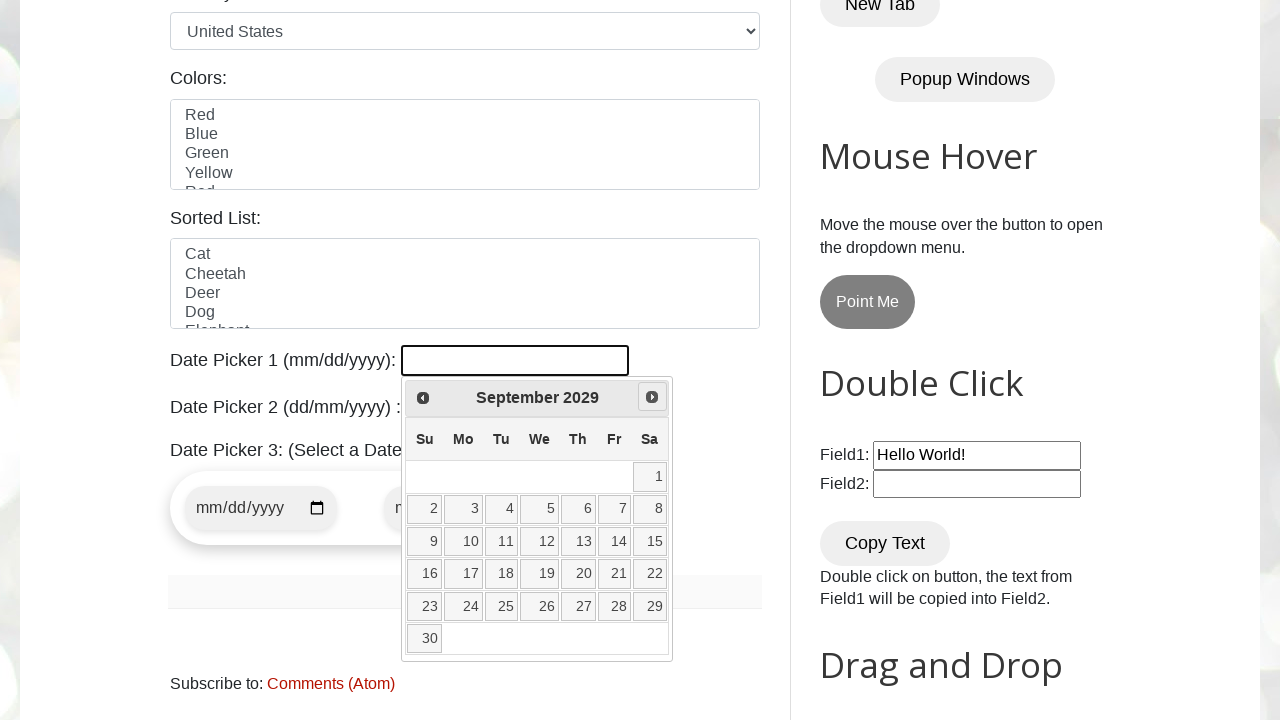

Retrieved current month/year: September 2029
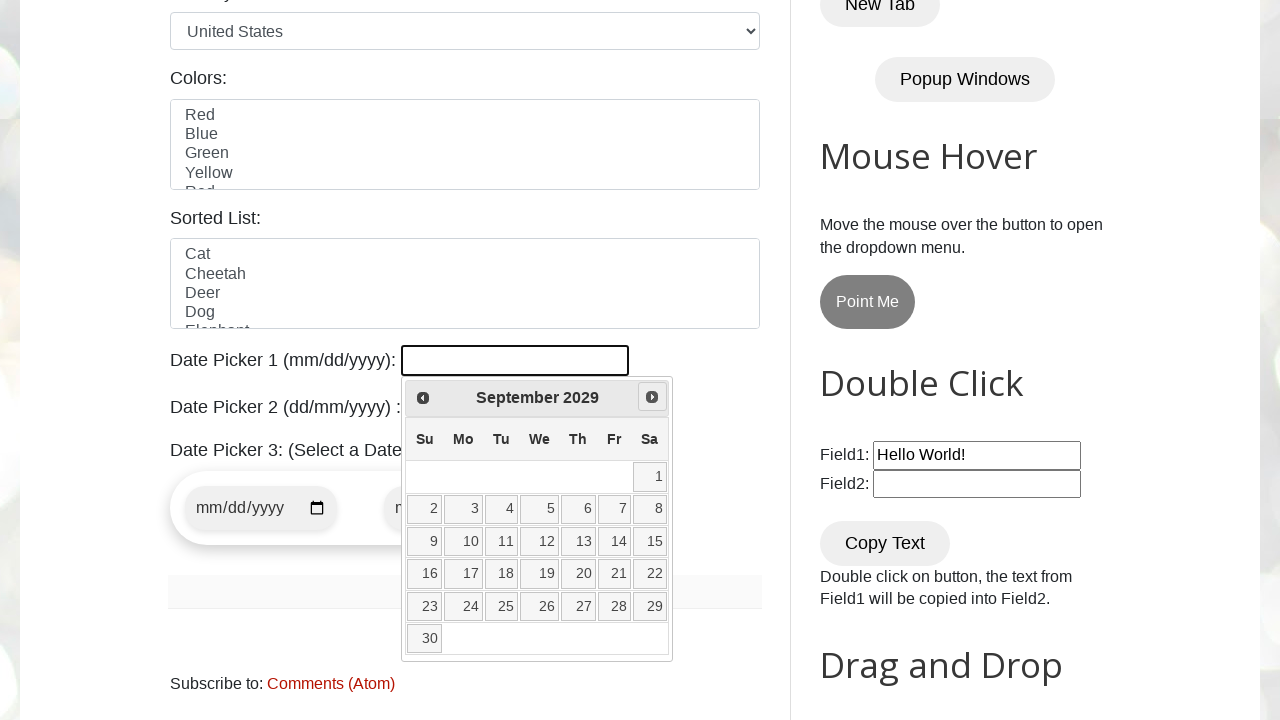

Clicked next button to navigate to next month at (652, 397) on #ui-datepicker-div > div > a.ui-datepicker-next
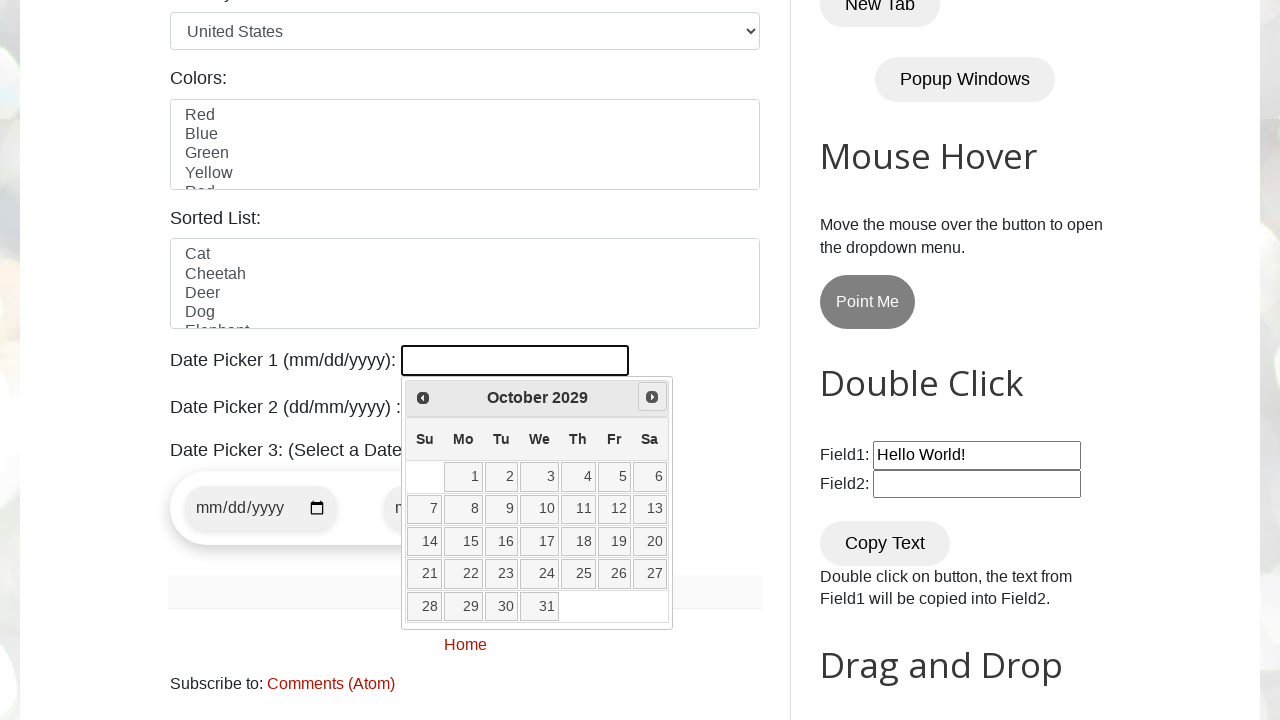

Retrieved current month/year: October 2029
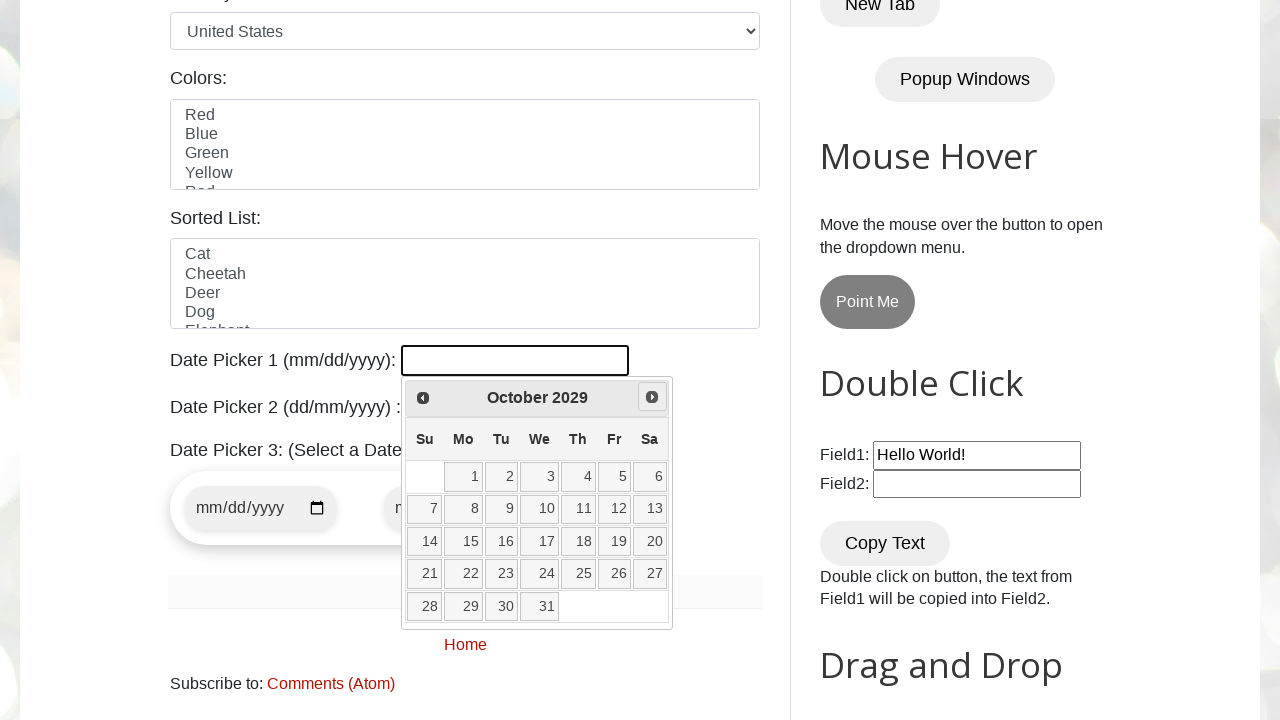

Clicked next button to navigate to next month at (652, 397) on #ui-datepicker-div > div > a.ui-datepicker-next
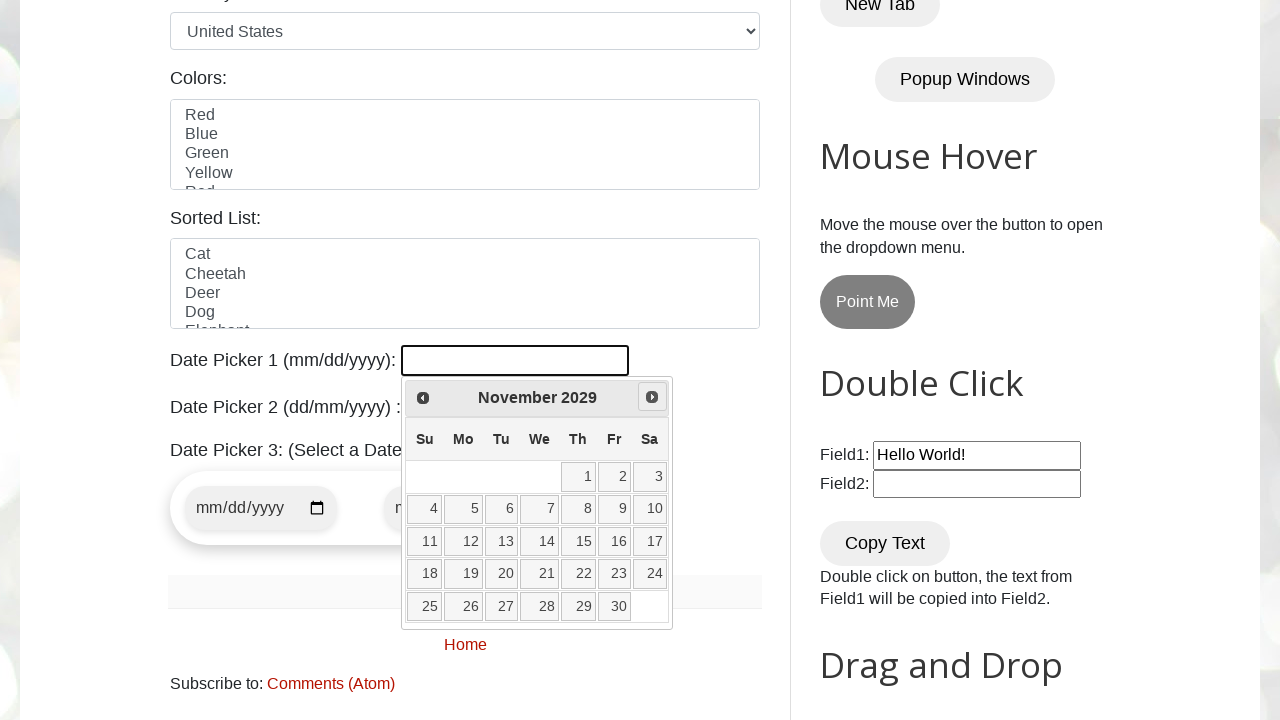

Retrieved current month/year: November 2029
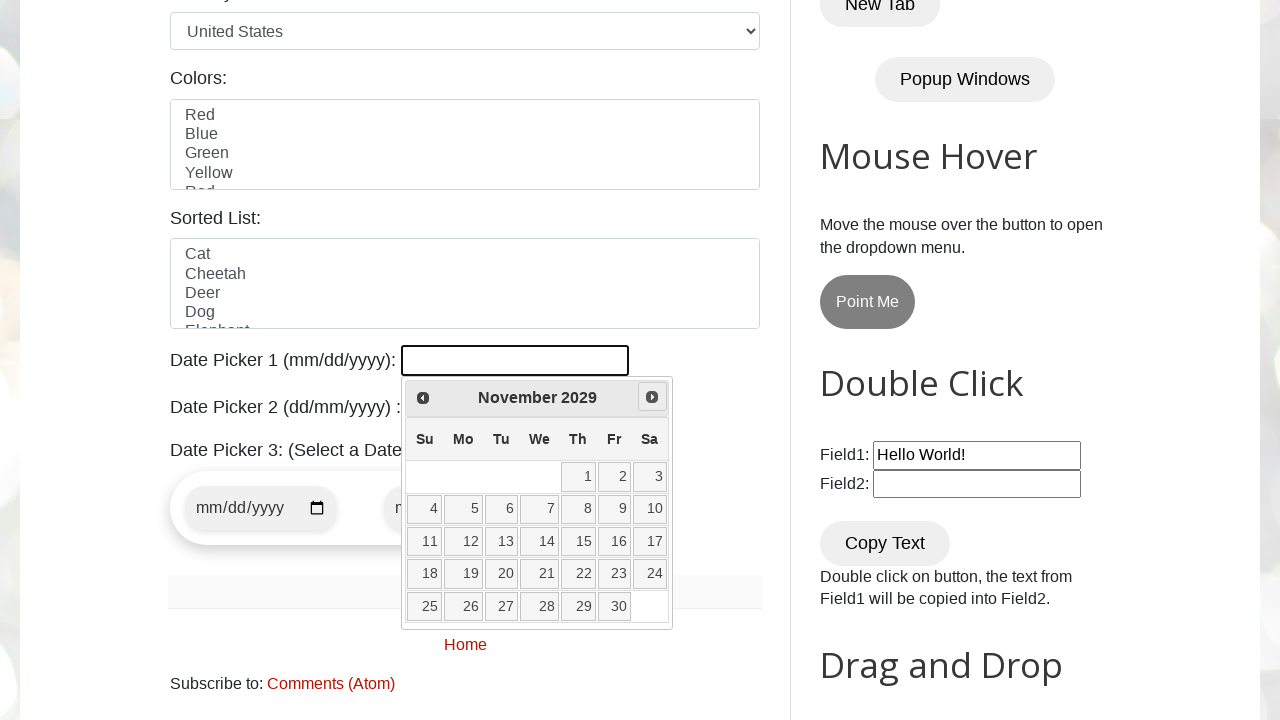

Clicked next button to navigate to next month at (652, 397) on #ui-datepicker-div > div > a.ui-datepicker-next
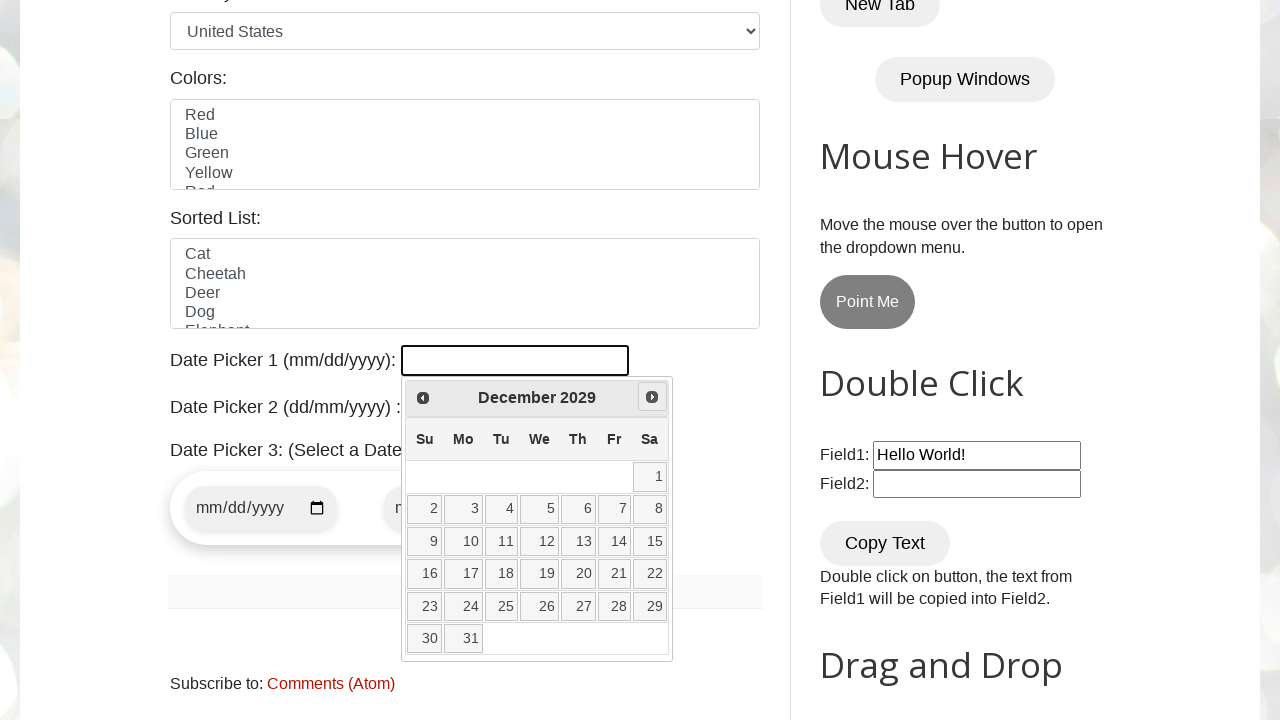

Retrieved current month/year: December 2029
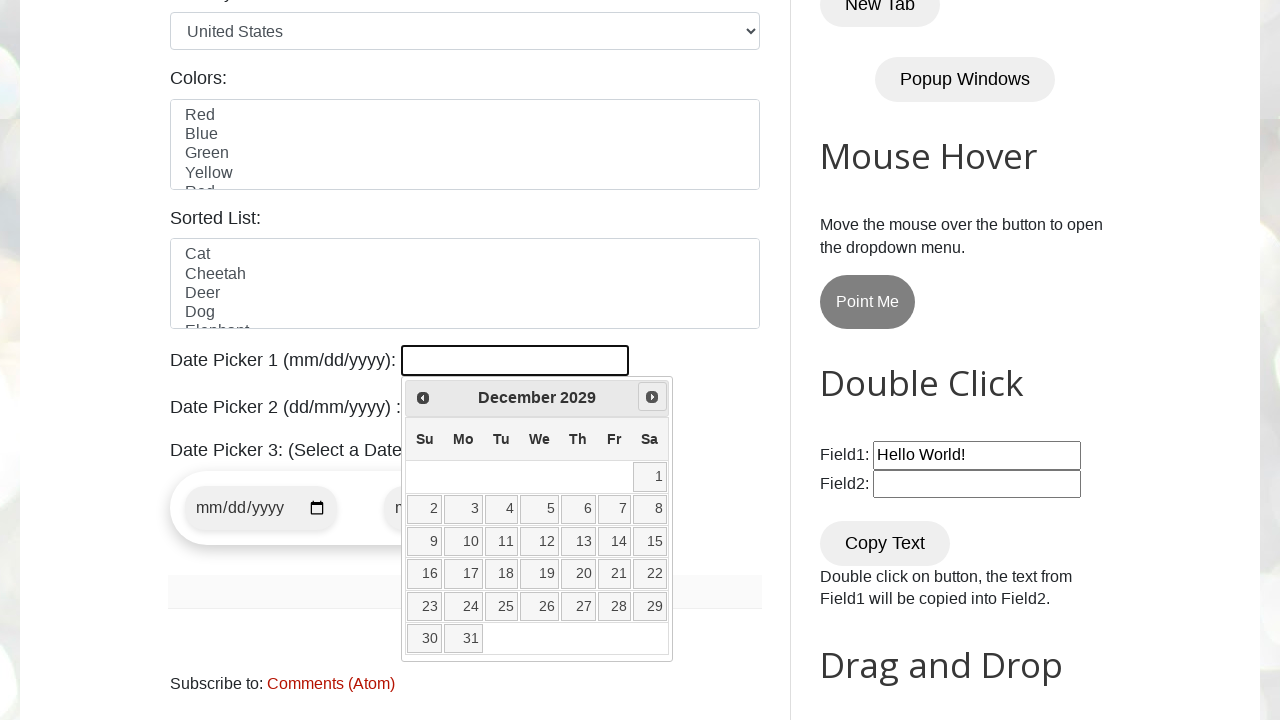

Clicked next button to navigate to next month at (652, 397) on #ui-datepicker-div > div > a.ui-datepicker-next
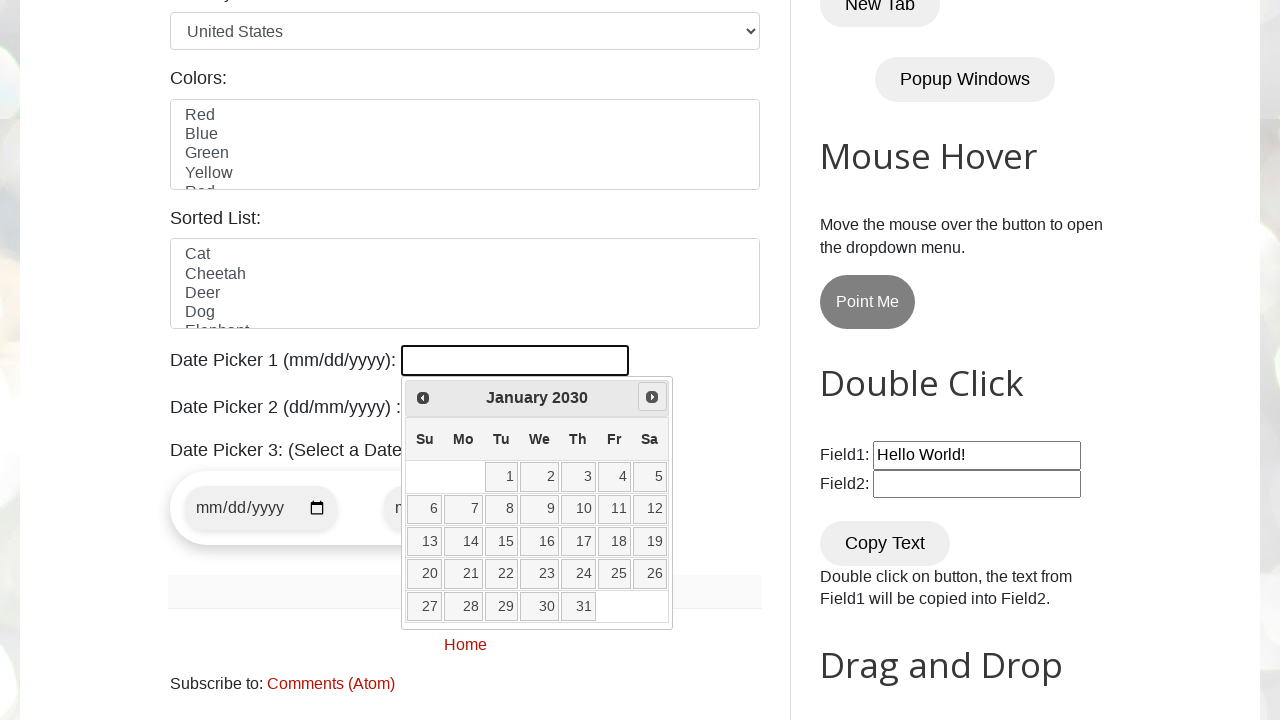

Retrieved current month/year: January 2030
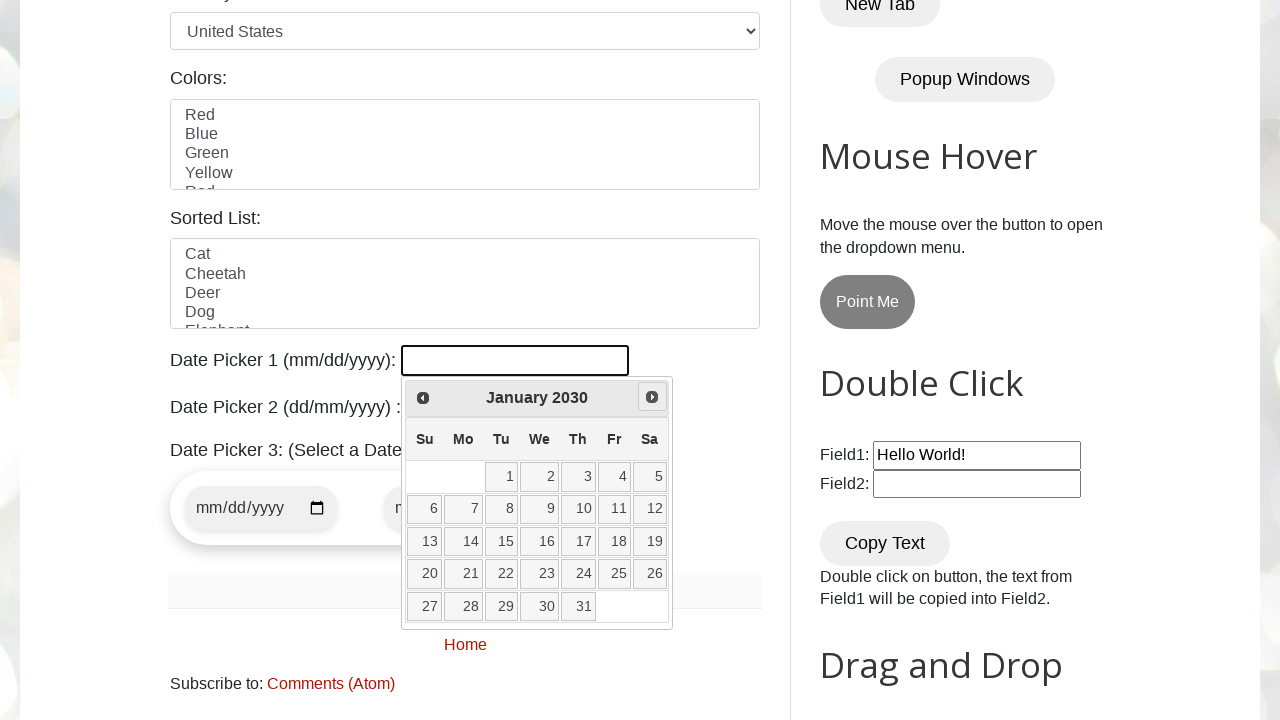

Clicked next button to navigate to next month at (652, 397) on #ui-datepicker-div > div > a.ui-datepicker-next
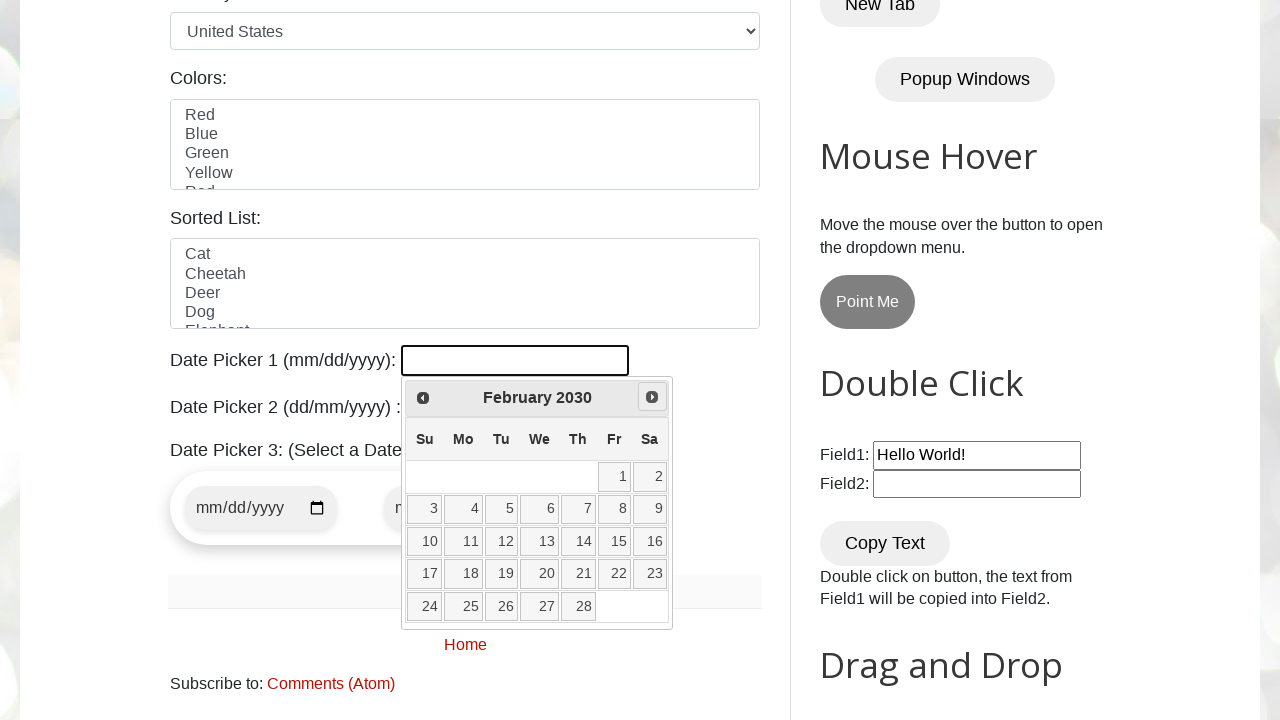

Retrieved current month/year: February 2030
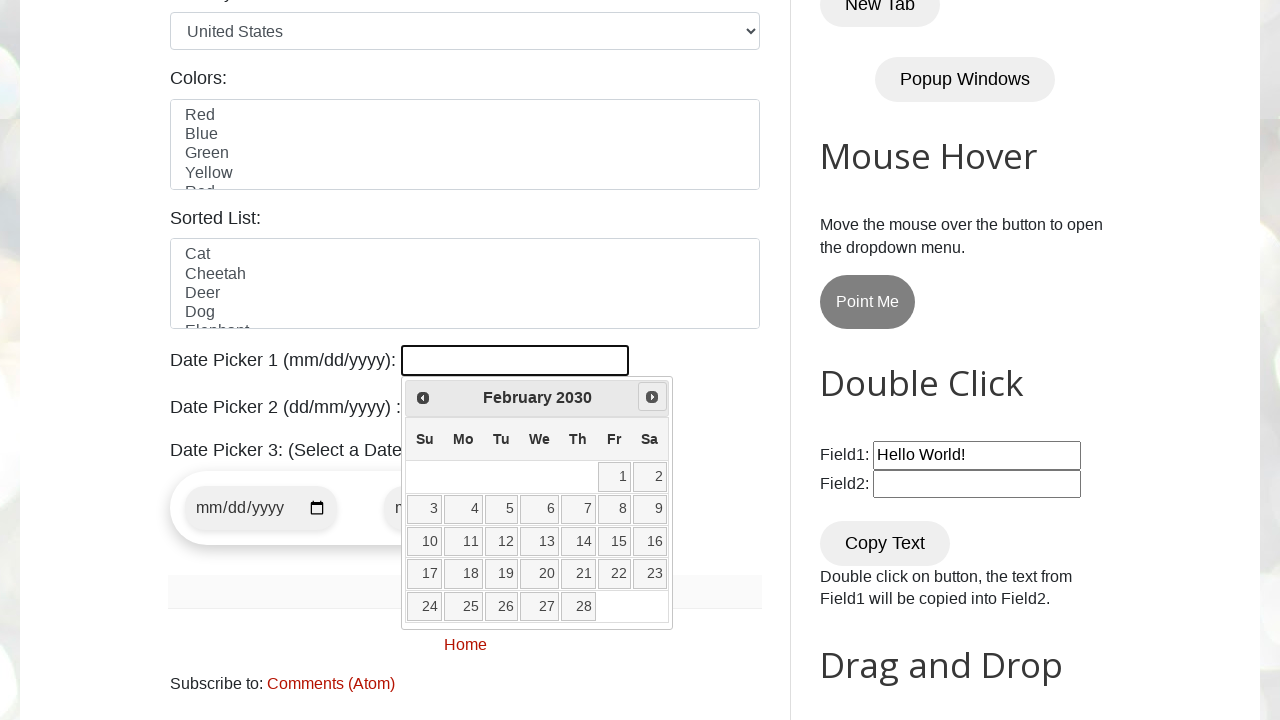

Clicked next button to navigate to next month at (652, 397) on #ui-datepicker-div > div > a.ui-datepicker-next
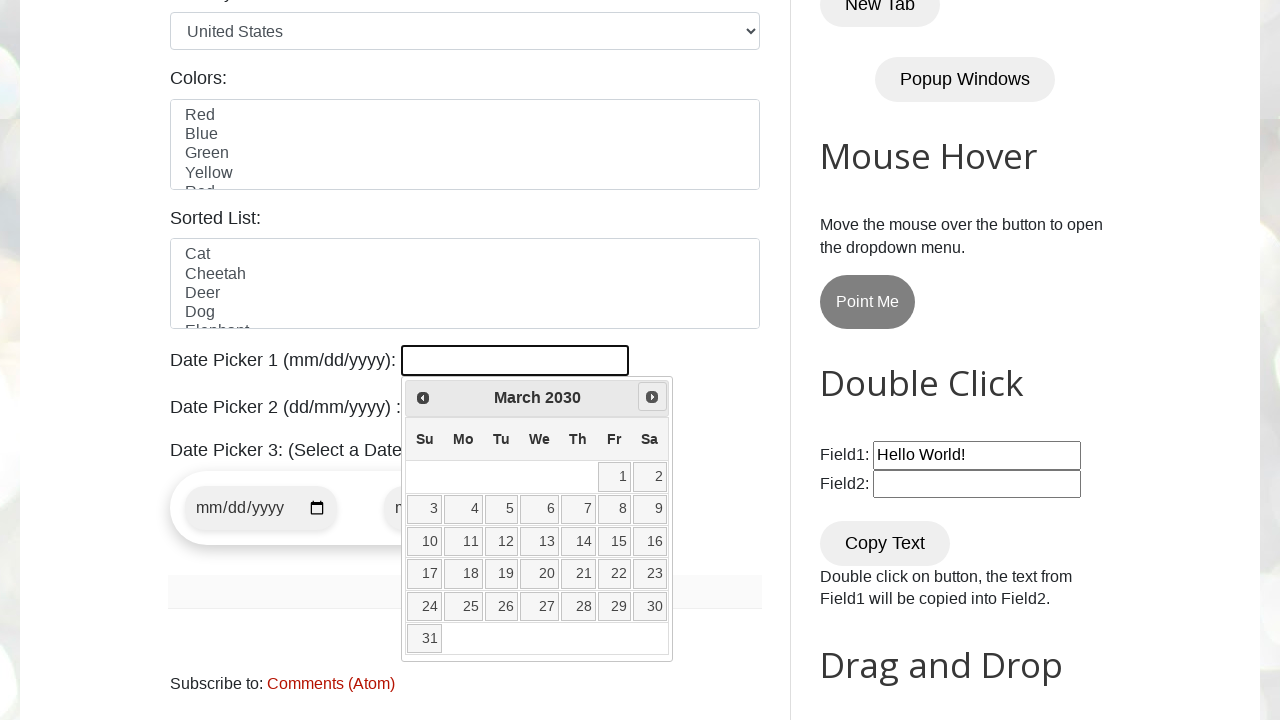

Retrieved current month/year: March 2030
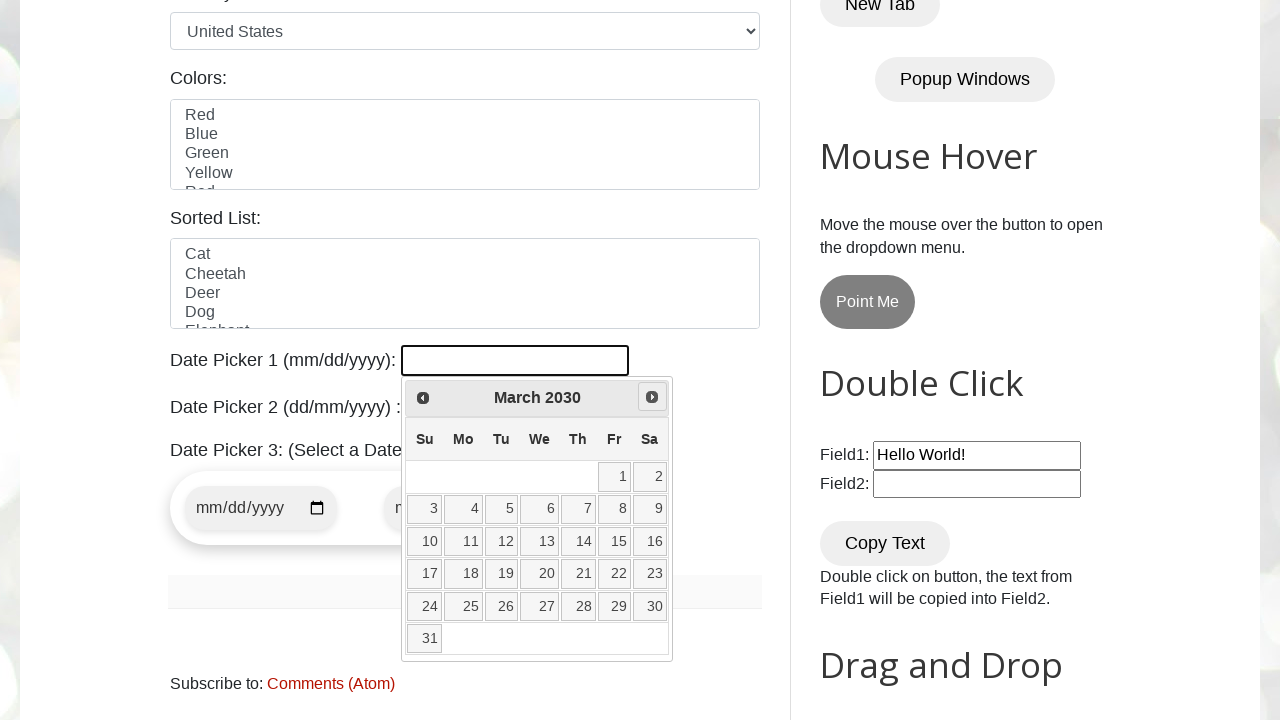

Clicked next button to navigate to next month at (652, 397) on #ui-datepicker-div > div > a.ui-datepicker-next
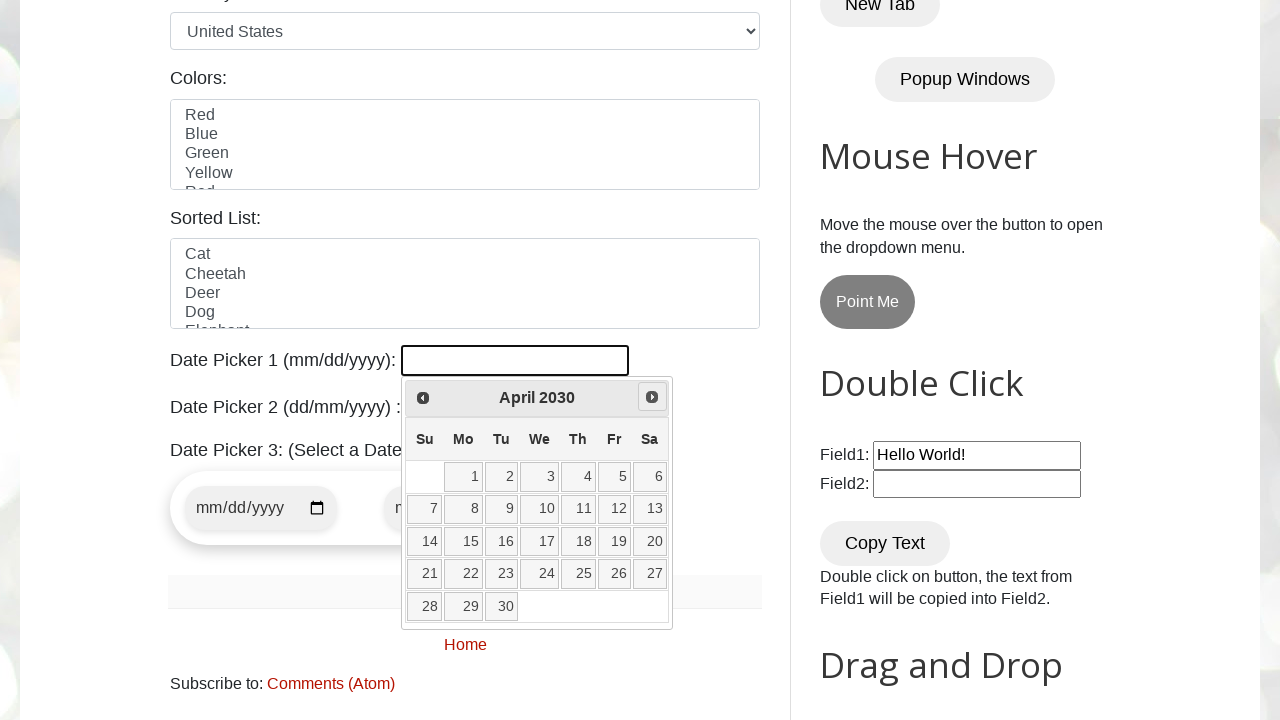

Selected day 20 from the date picker at (650, 542) on #ui-datepicker-div table.ui-datepicker-calendar a:text('20')
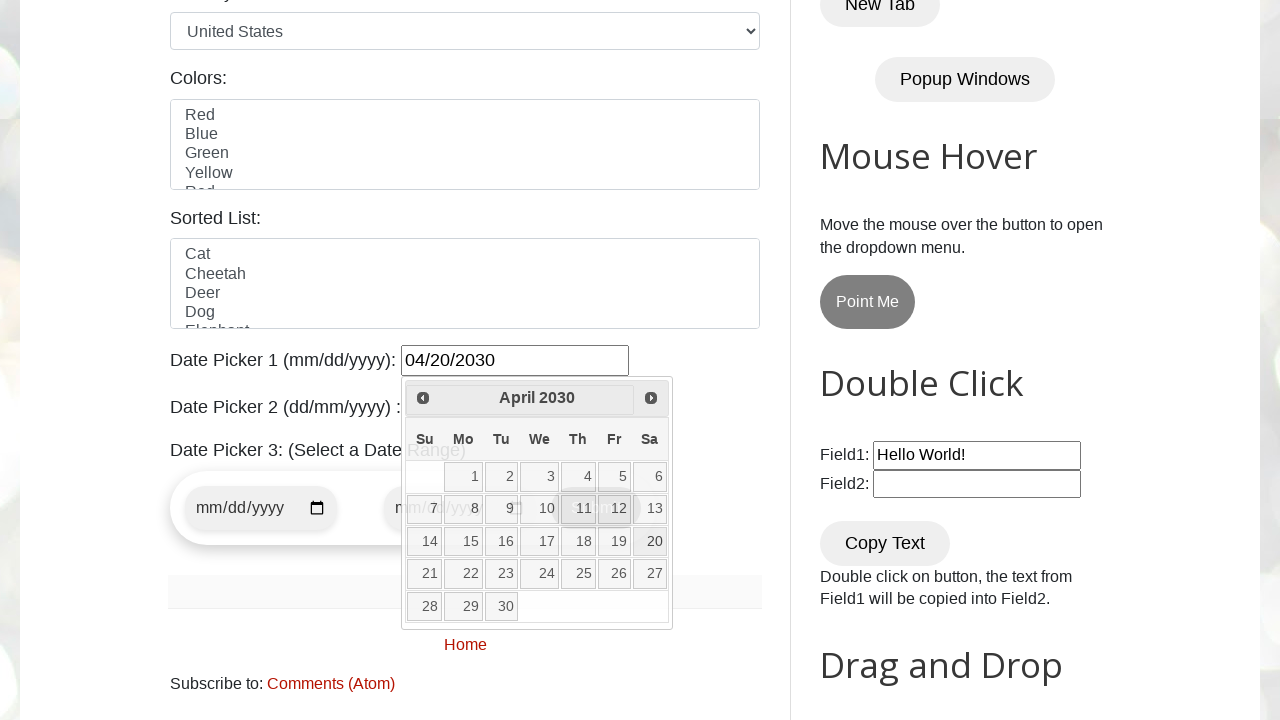

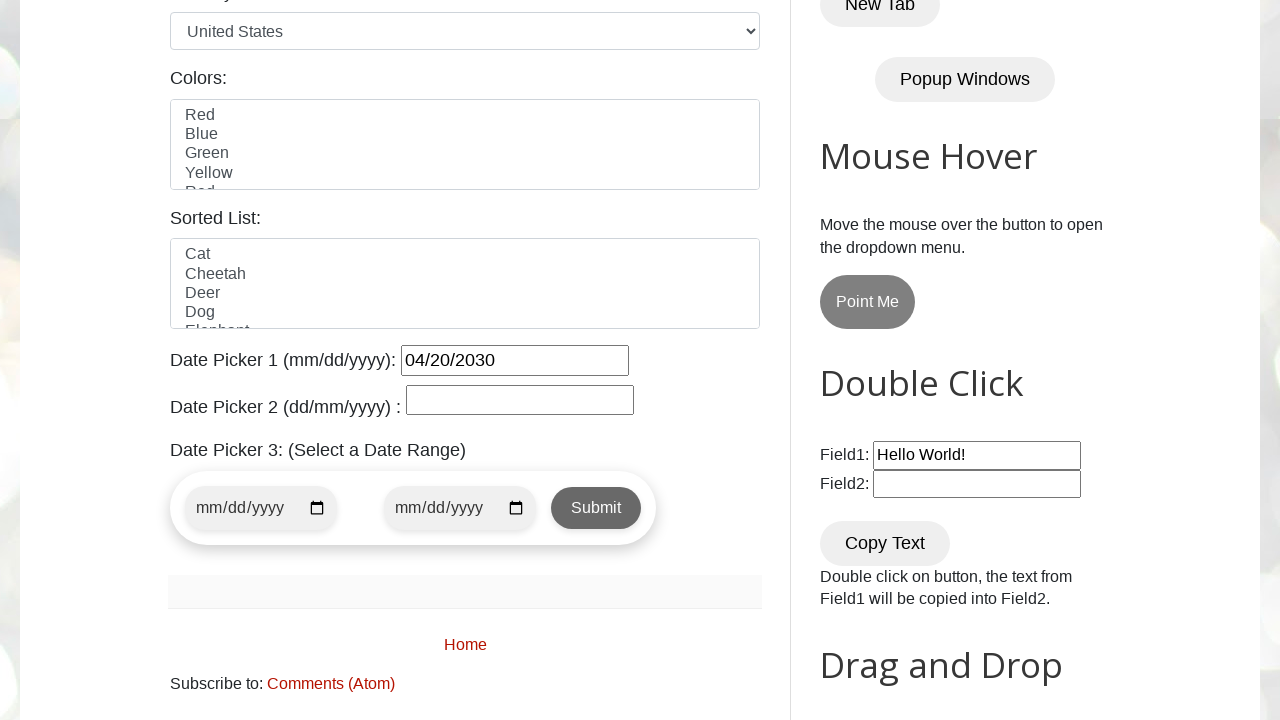